Tests a color animation widget on jQueryUI by switching to an iframe, reading the initial color style, and repeatedly clicking a toggle button until the color returns to its original state.

Starting URL: https://jqueryui.com/widget/

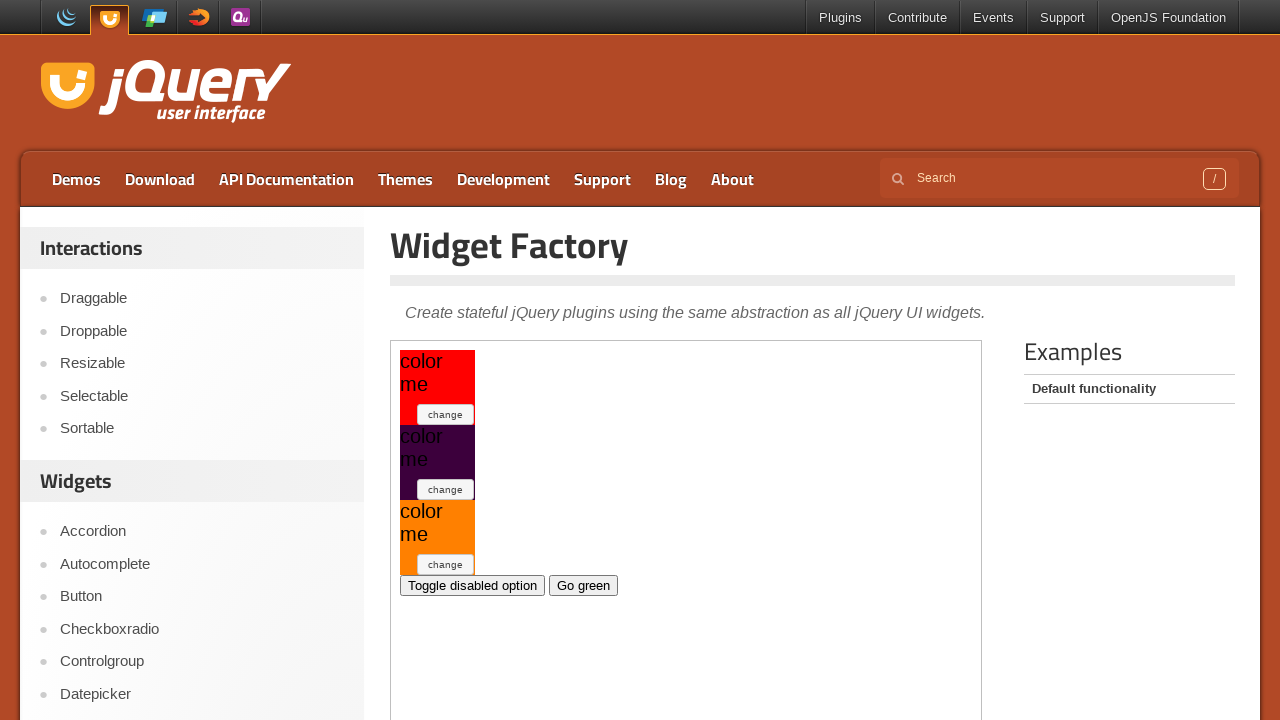

Located the demo iframe
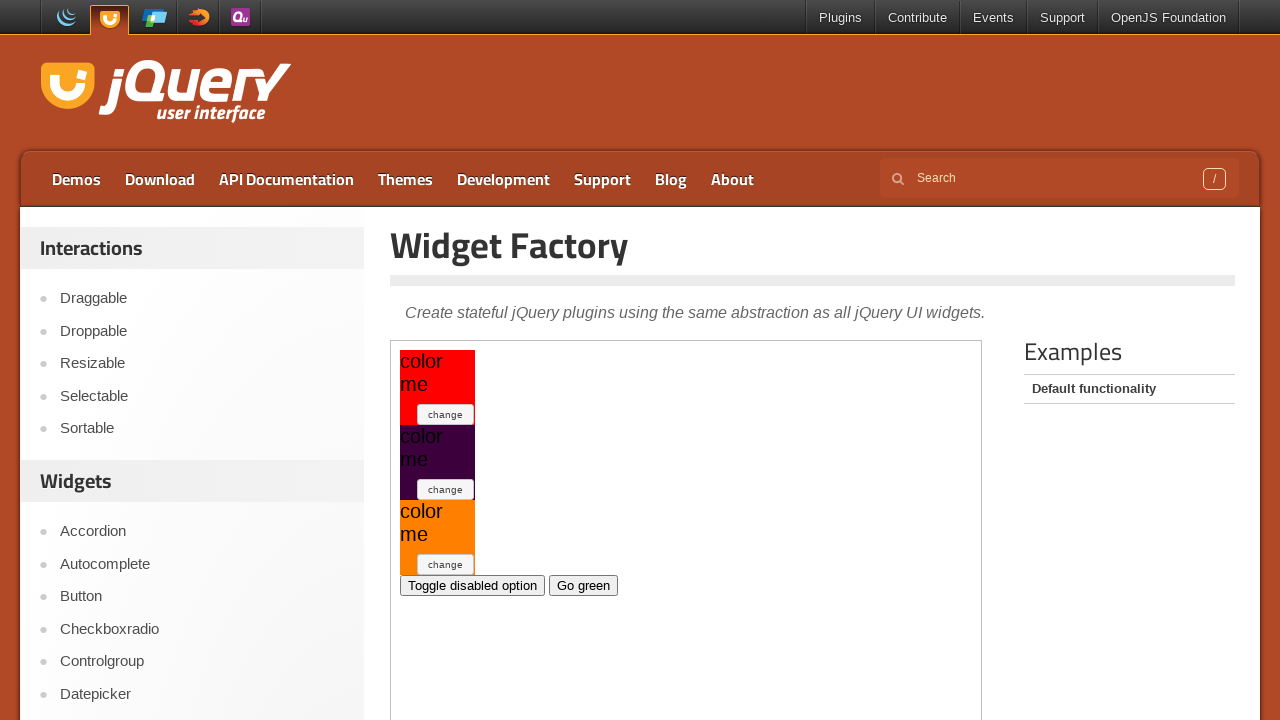

Retrieved initial color style: background-color: rgb(255, 0, 0);
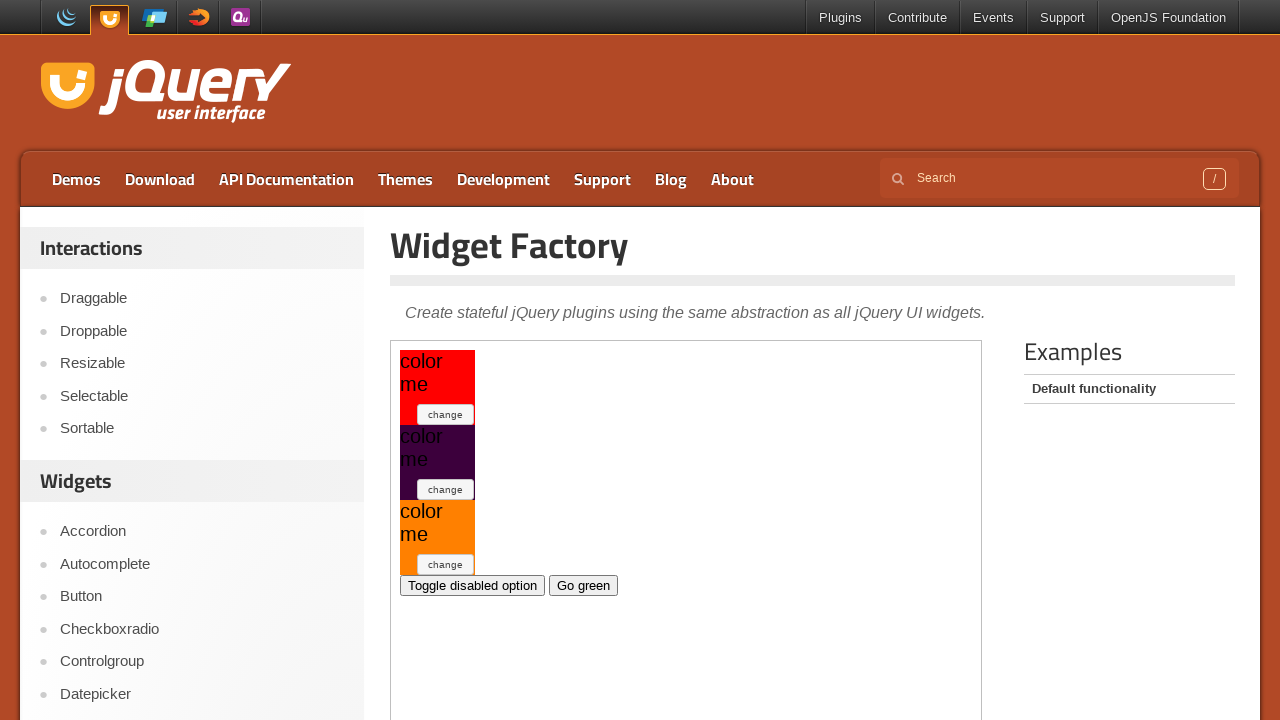

Located the toggle button
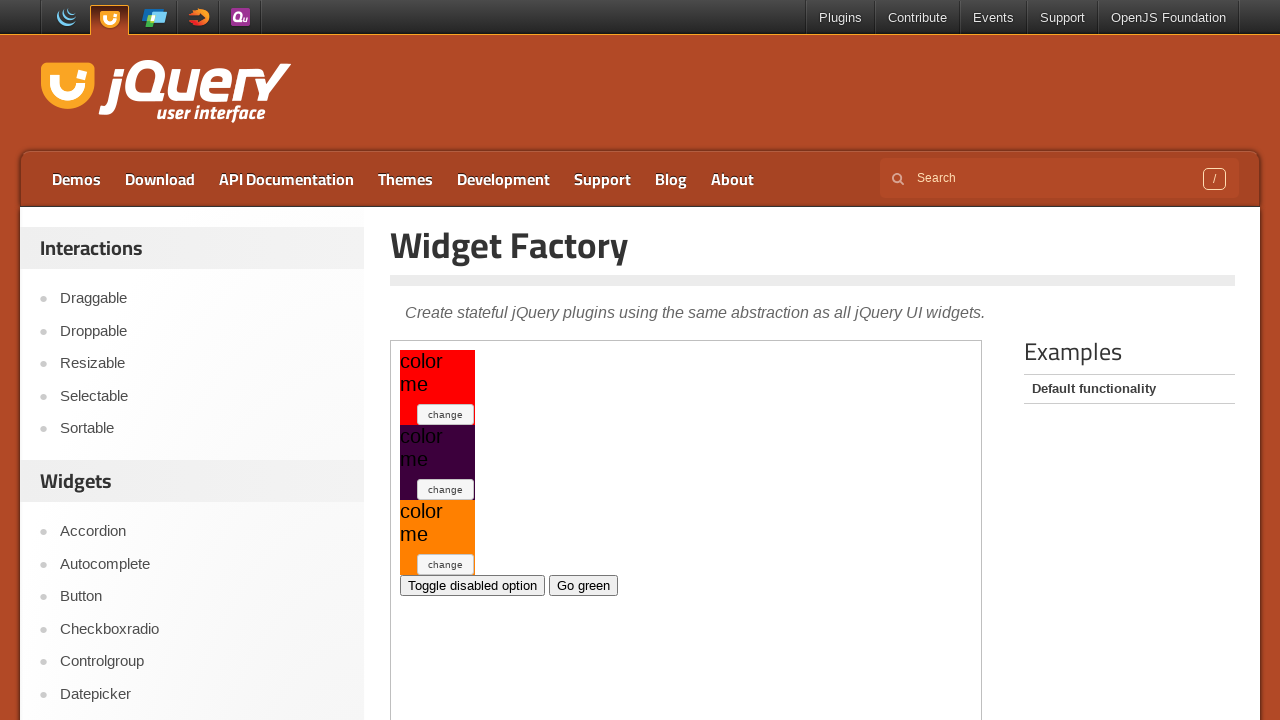

Clicked toggle button (iteration 1) at (446, 414) on .demo-frame >> internal:control=enter-frame >> xpath=//*[@id='my-widget1']/butto
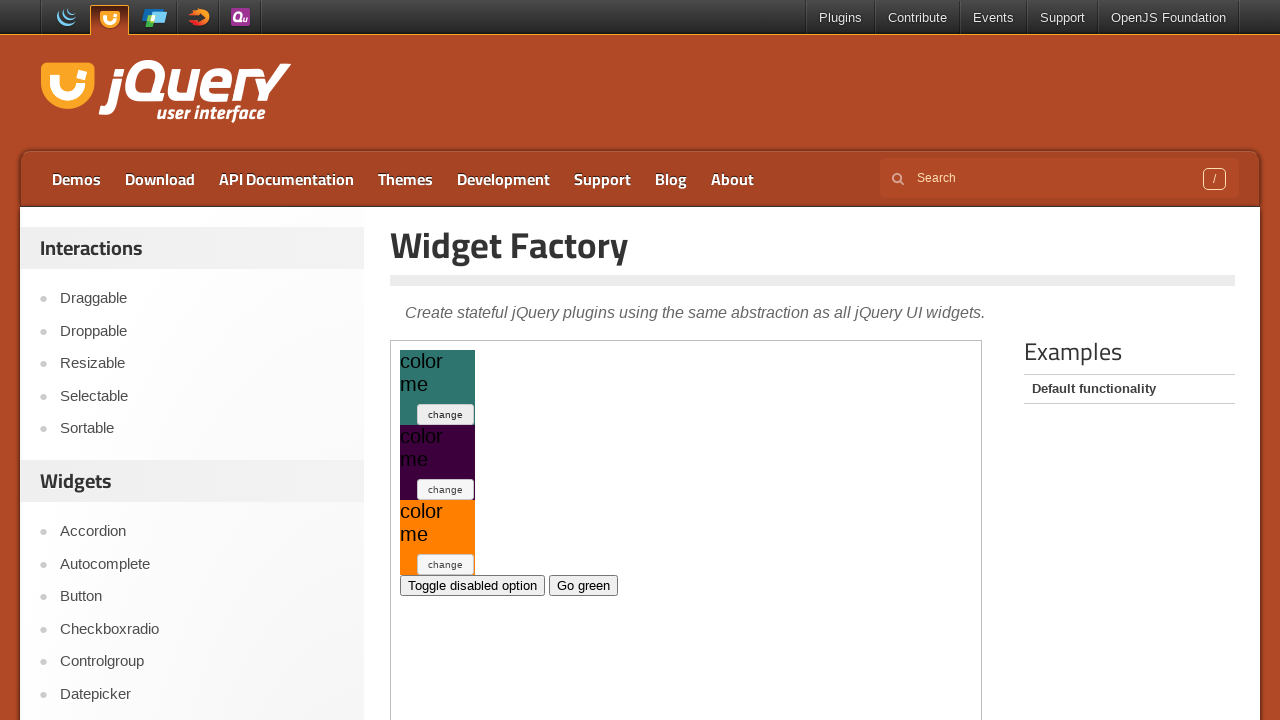

Retrieved current color style: background-color: rgb(46, 117, 111);
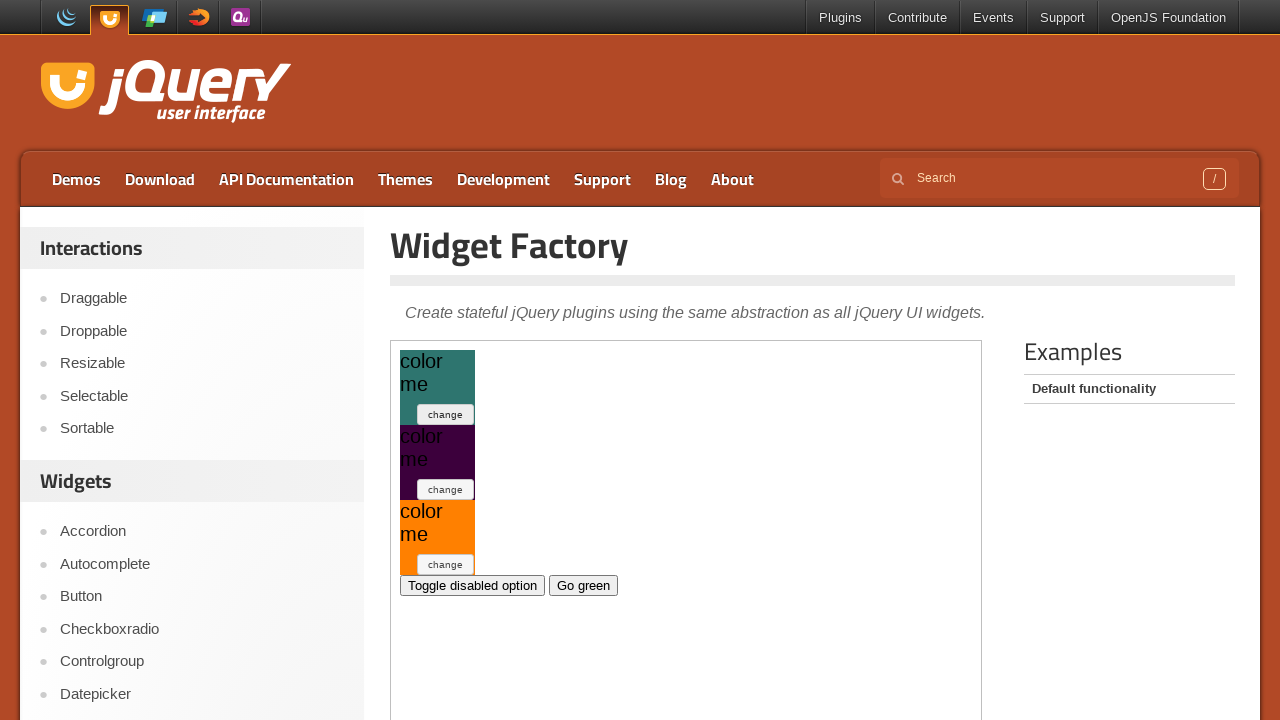

Clicked toggle button (iteration 2) at (446, 414) on .demo-frame >> internal:control=enter-frame >> xpath=//*[@id='my-widget1']/butto
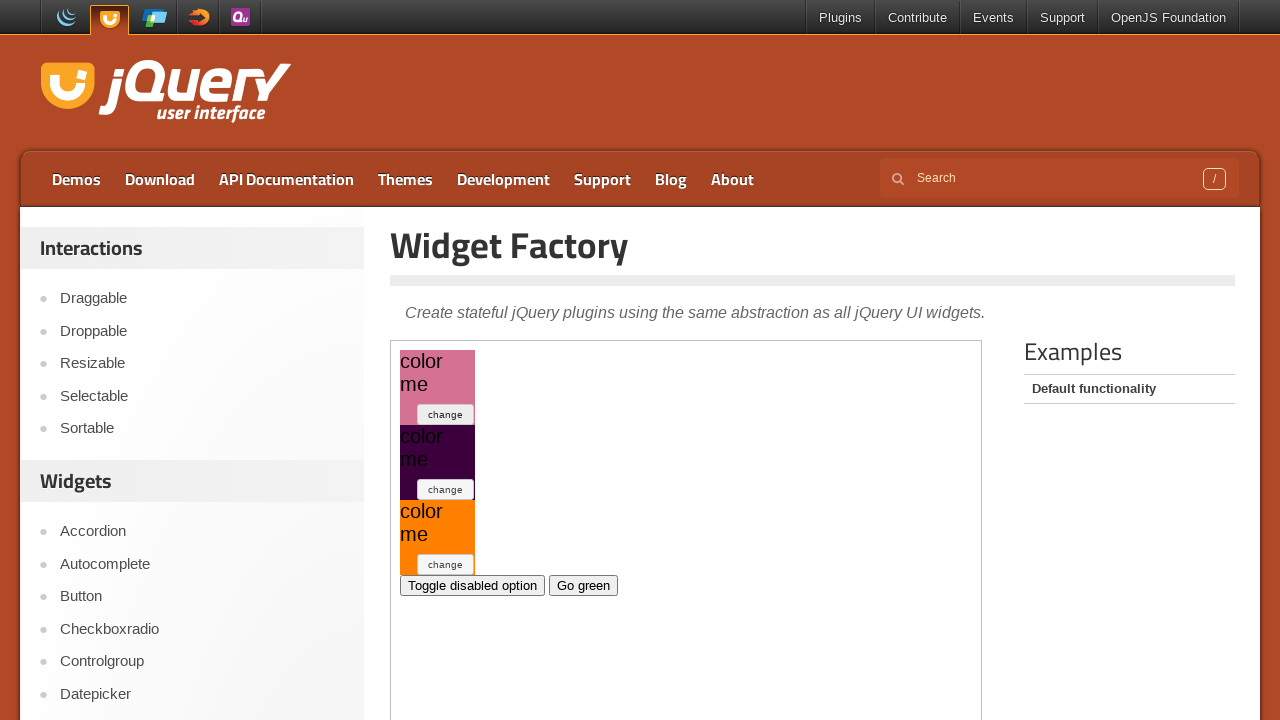

Retrieved current color style: background-color: rgb(213, 114, 147);
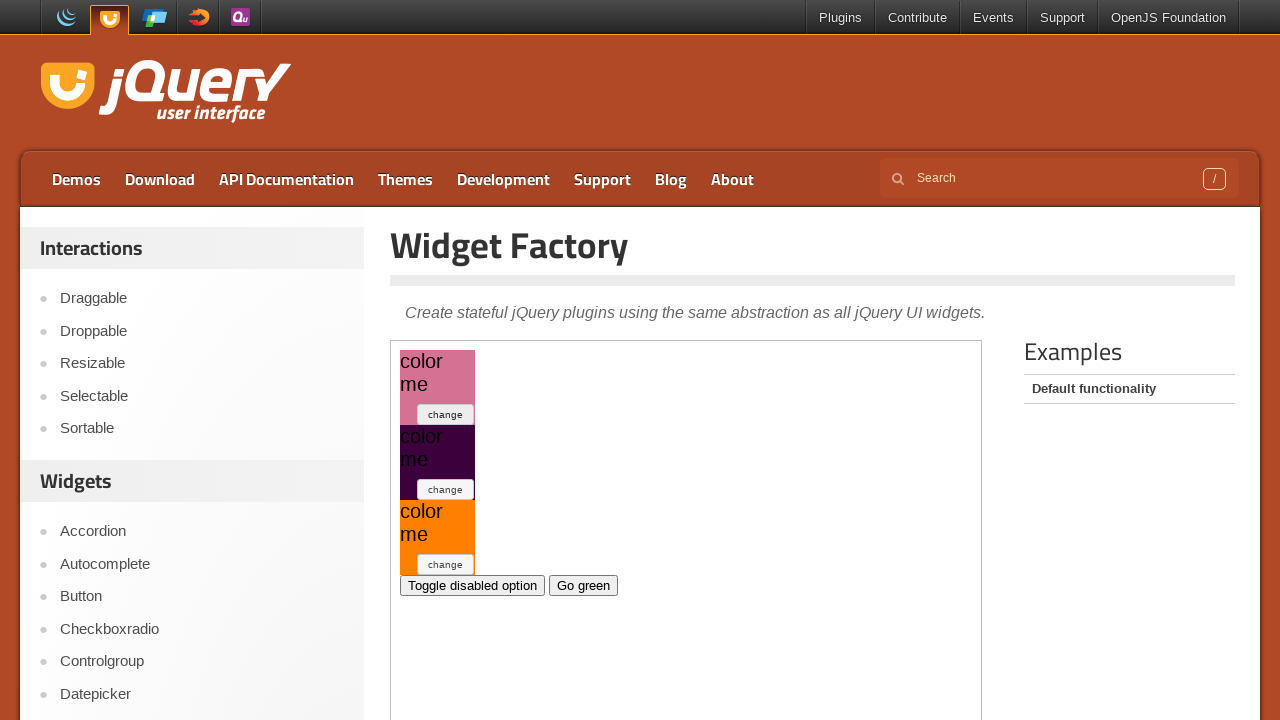

Clicked toggle button (iteration 3) at (446, 414) on .demo-frame >> internal:control=enter-frame >> xpath=//*[@id='my-widget1']/butto
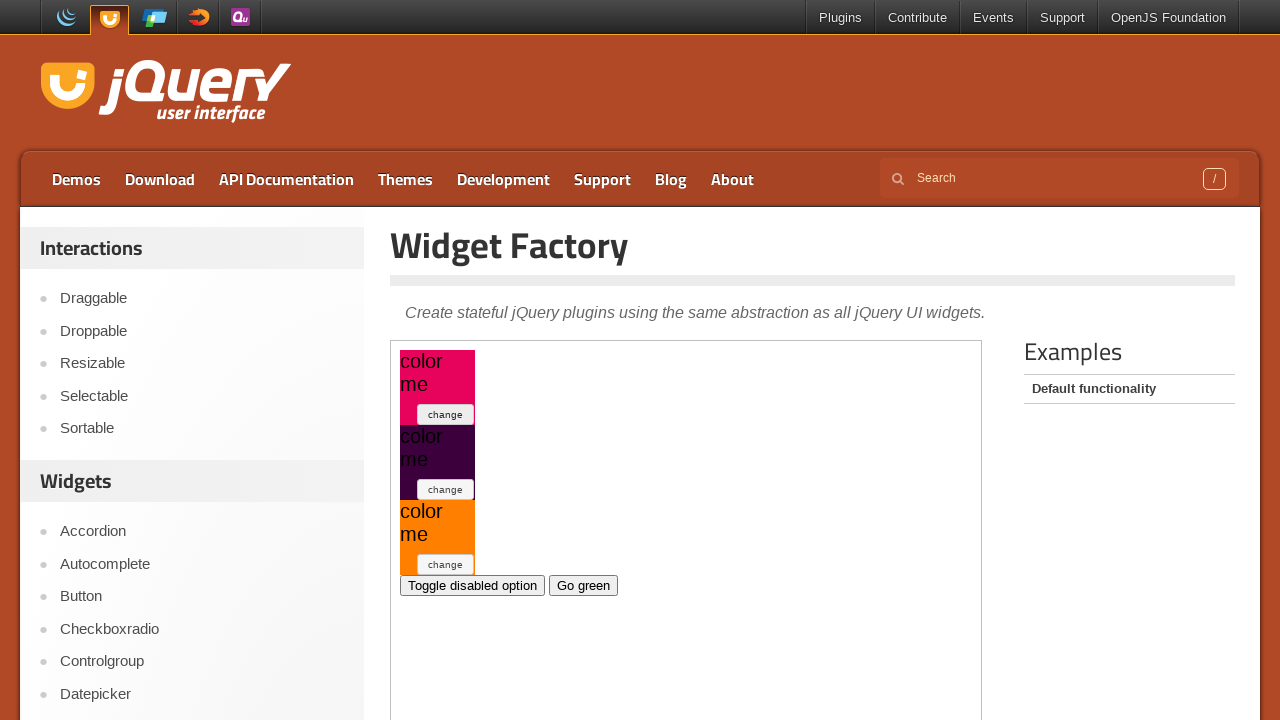

Retrieved current color style: background-color: rgb(231, 3, 92);
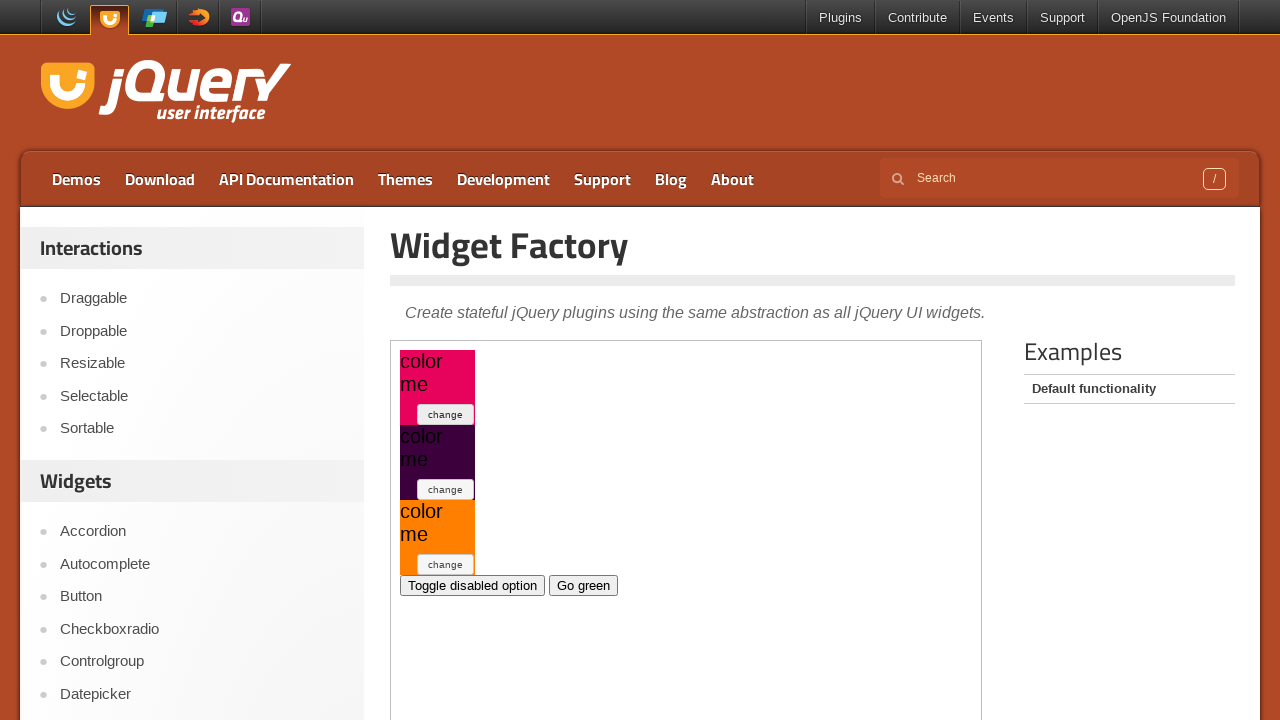

Clicked toggle button (iteration 4) at (446, 414) on .demo-frame >> internal:control=enter-frame >> xpath=//*[@id='my-widget1']/butto
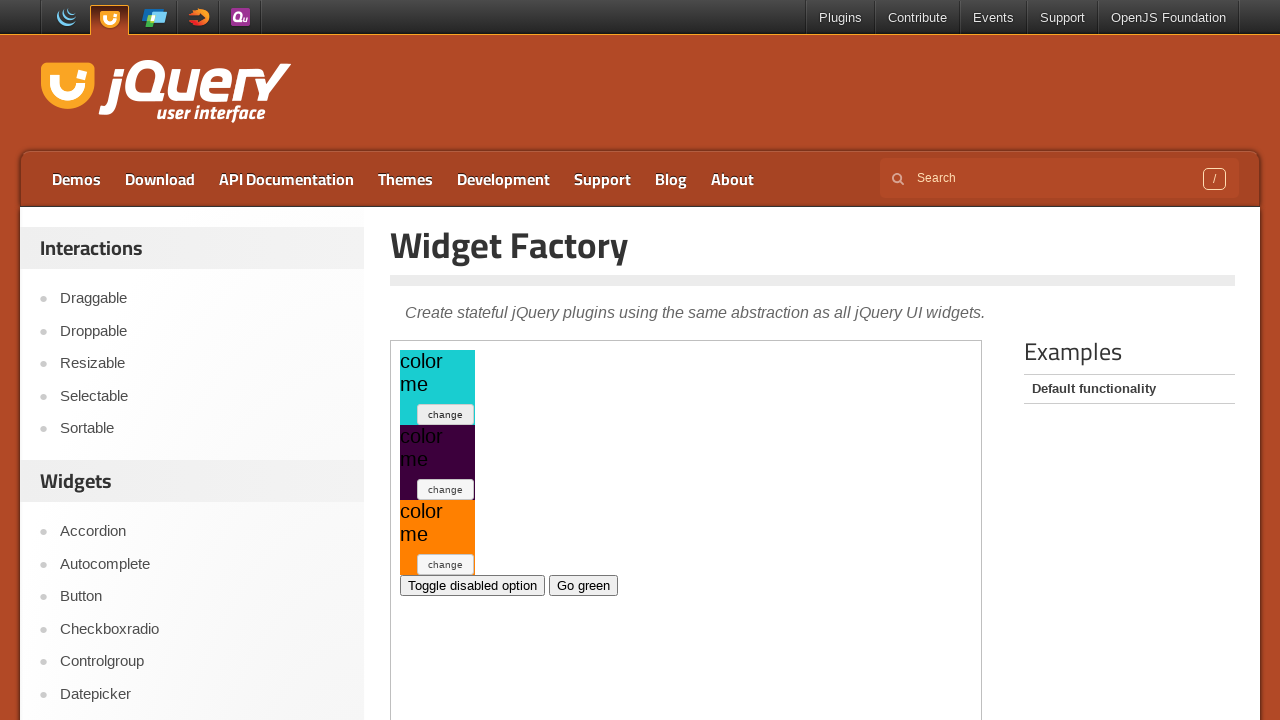

Retrieved current color style: background-color: rgb(25, 205, 208);
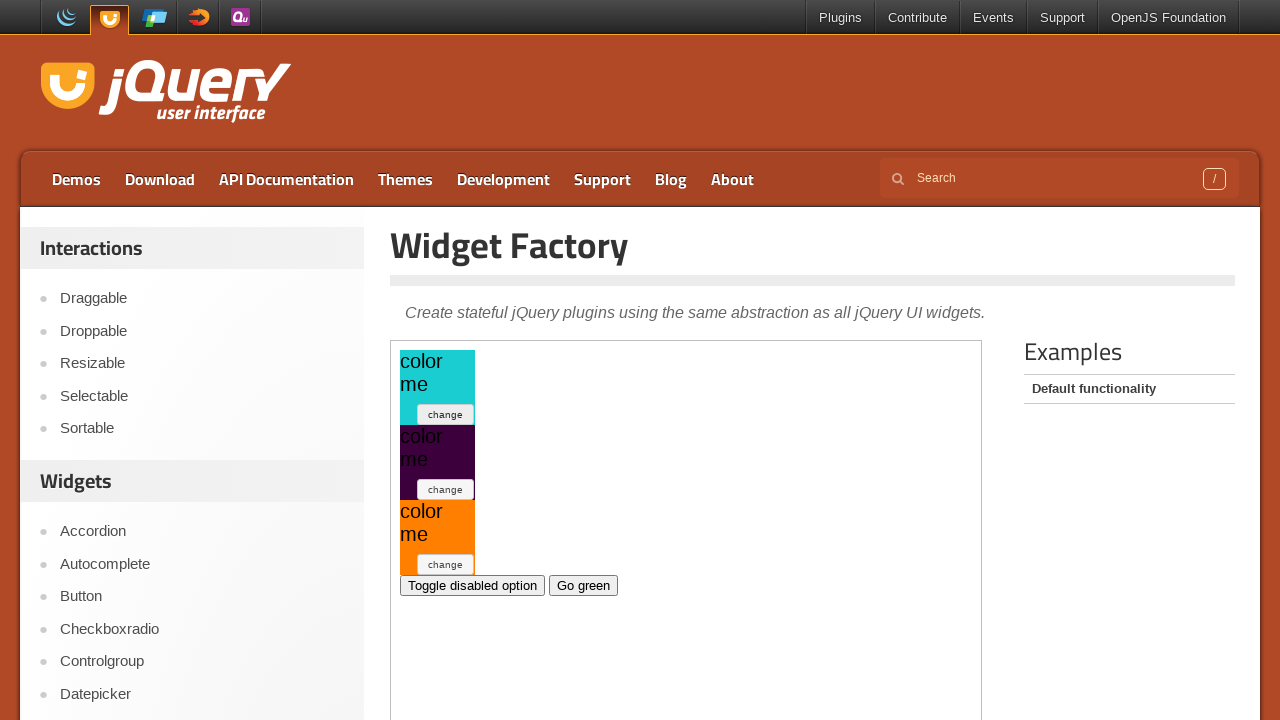

Clicked toggle button (iteration 5) at (446, 414) on .demo-frame >> internal:control=enter-frame >> xpath=//*[@id='my-widget1']/butto
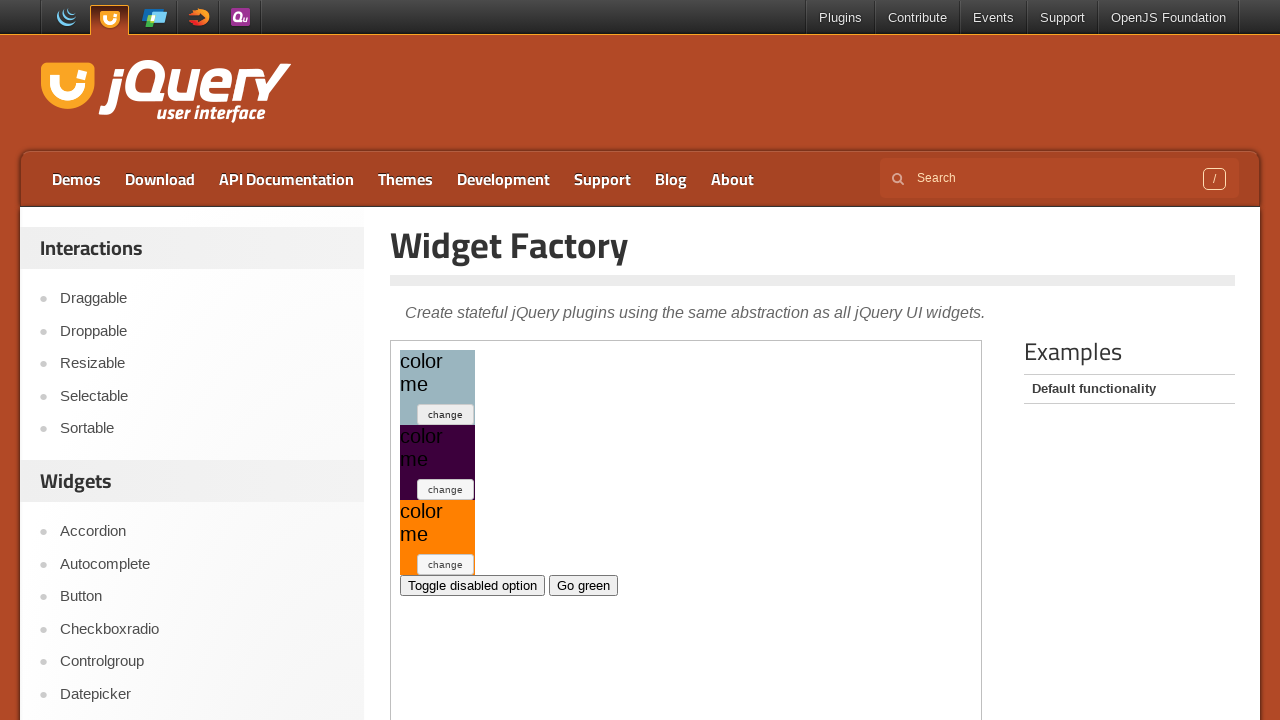

Retrieved current color style: background-color: rgb(154, 181, 191);
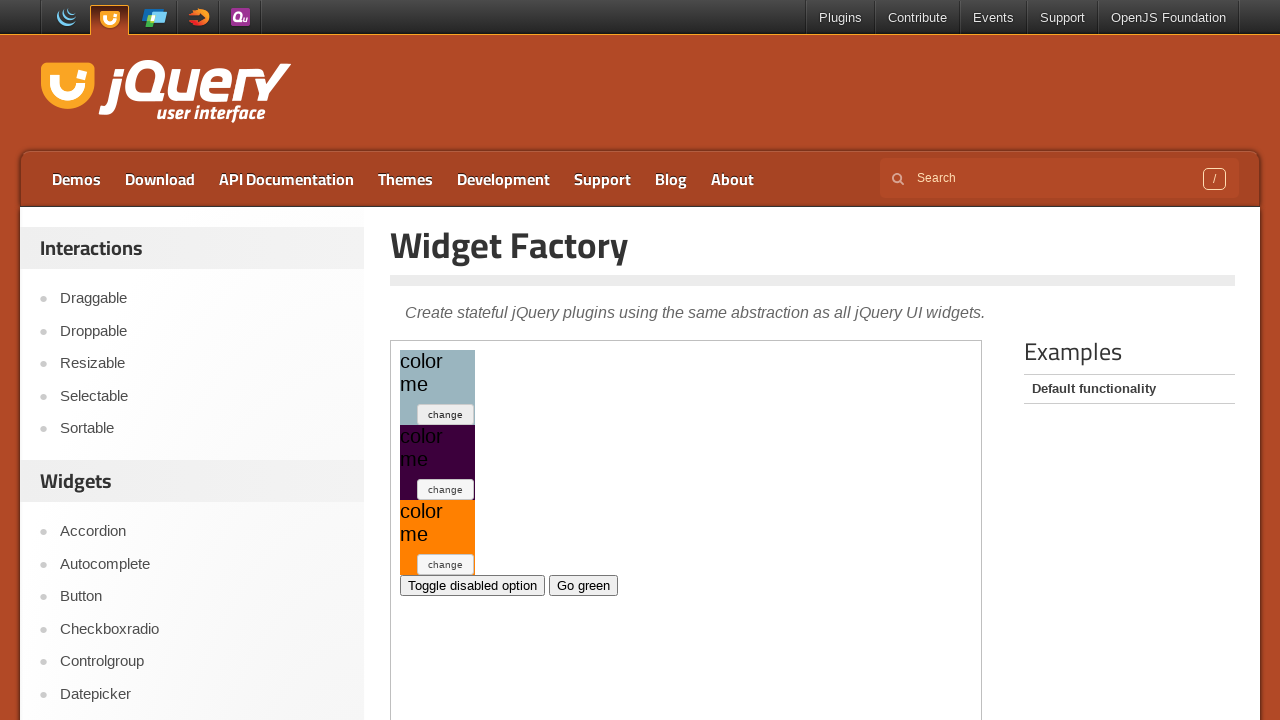

Clicked toggle button (iteration 6) at (446, 414) on .demo-frame >> internal:control=enter-frame >> xpath=//*[@id='my-widget1']/butto
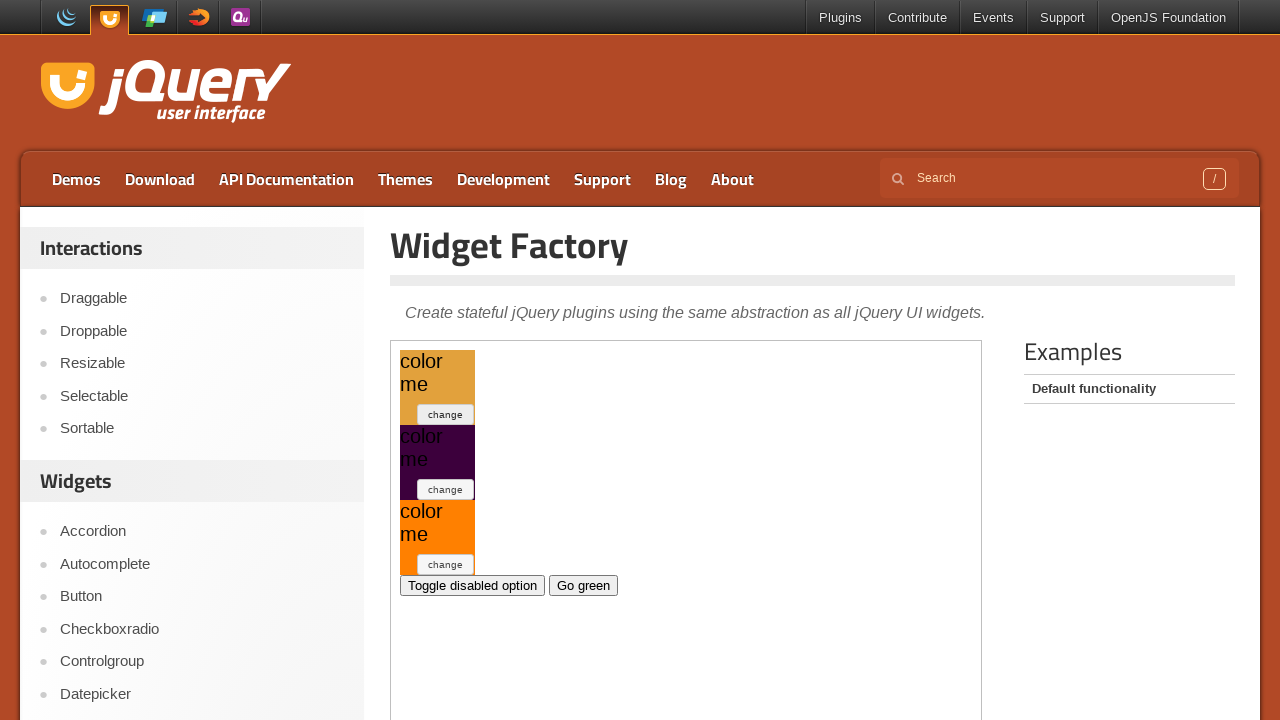

Retrieved current color style: background-color: rgb(226, 161, 60);
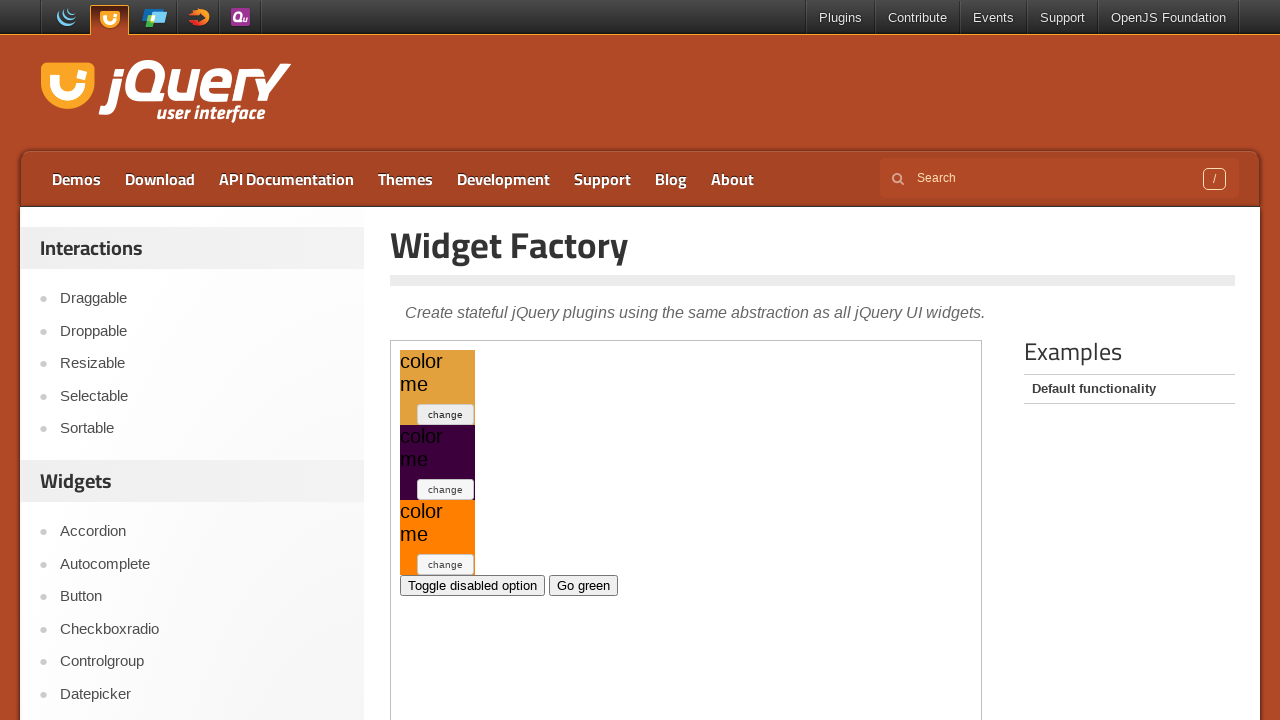

Clicked toggle button (iteration 7) at (446, 414) on .demo-frame >> internal:control=enter-frame >> xpath=//*[@id='my-widget1']/butto
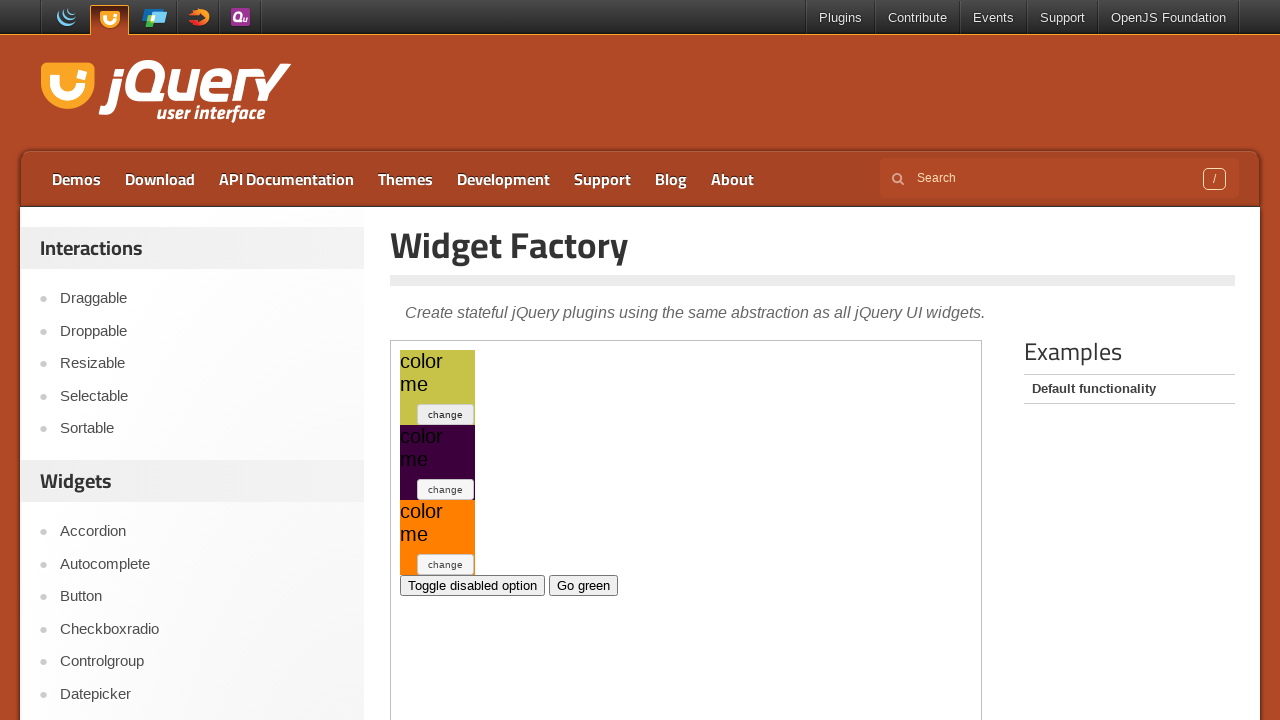

Retrieved current color style: background-color: rgb(199, 195, 73);
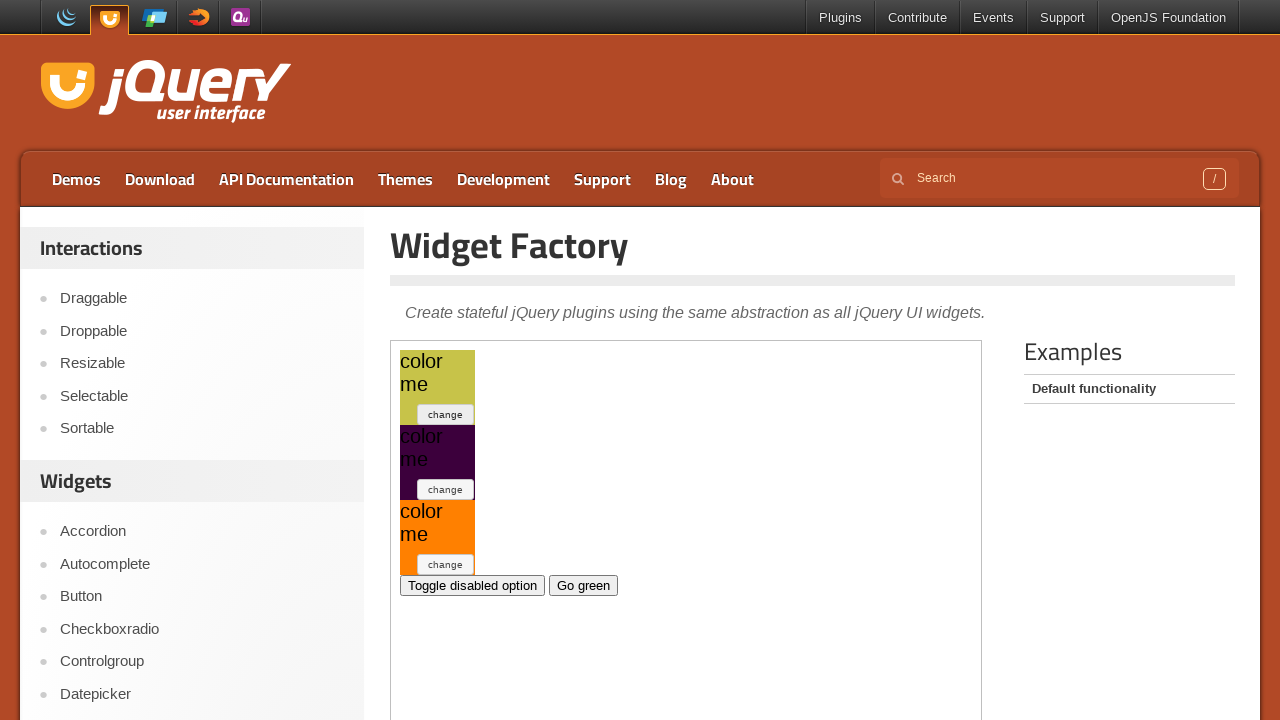

Clicked toggle button (iteration 8) at (446, 414) on .demo-frame >> internal:control=enter-frame >> xpath=//*[@id='my-widget1']/butto
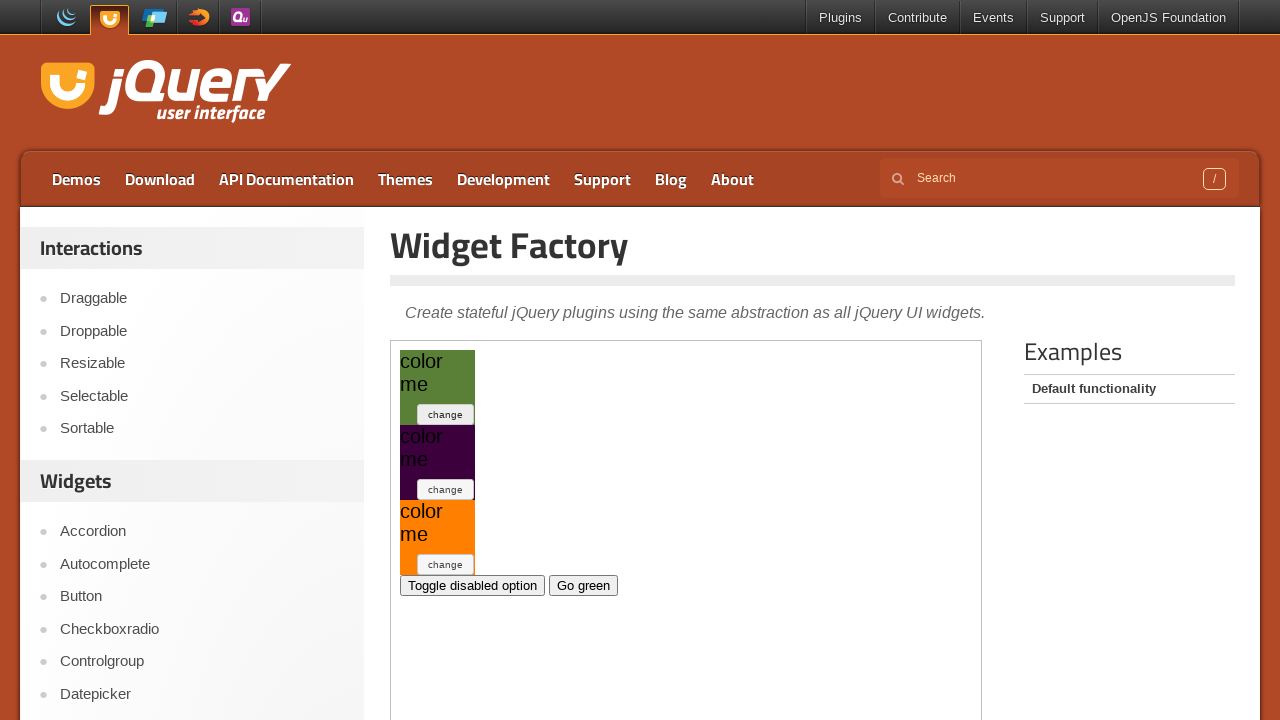

Retrieved current color style: background-color: rgb(90, 128, 55);
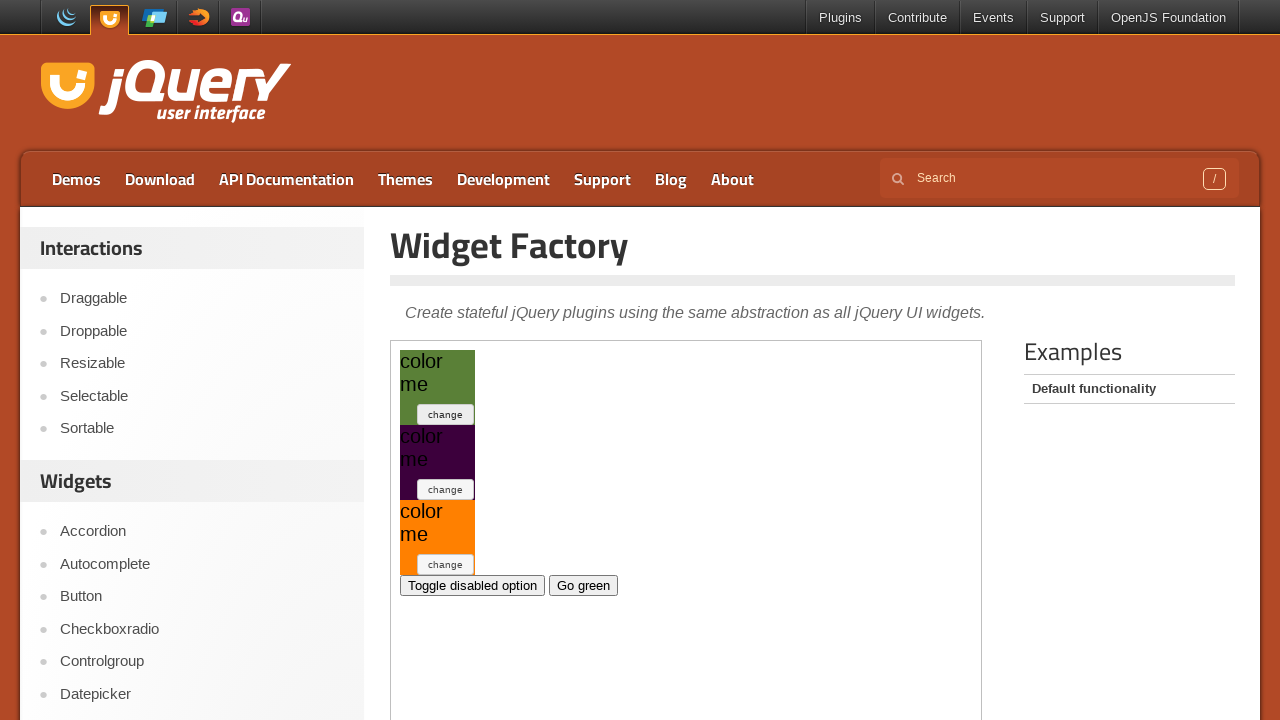

Clicked toggle button (iteration 9) at (446, 414) on .demo-frame >> internal:control=enter-frame >> xpath=//*[@id='my-widget1']/butto
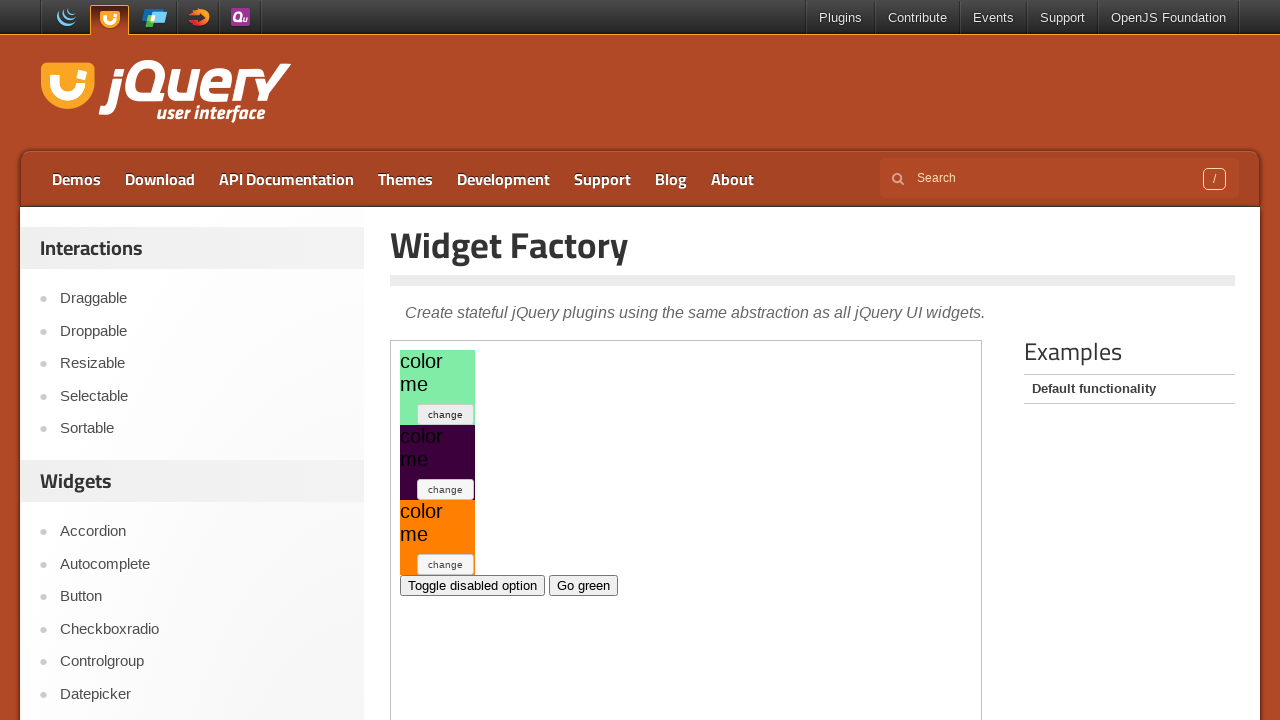

Retrieved current color style: background-color: rgb(129, 236, 165);
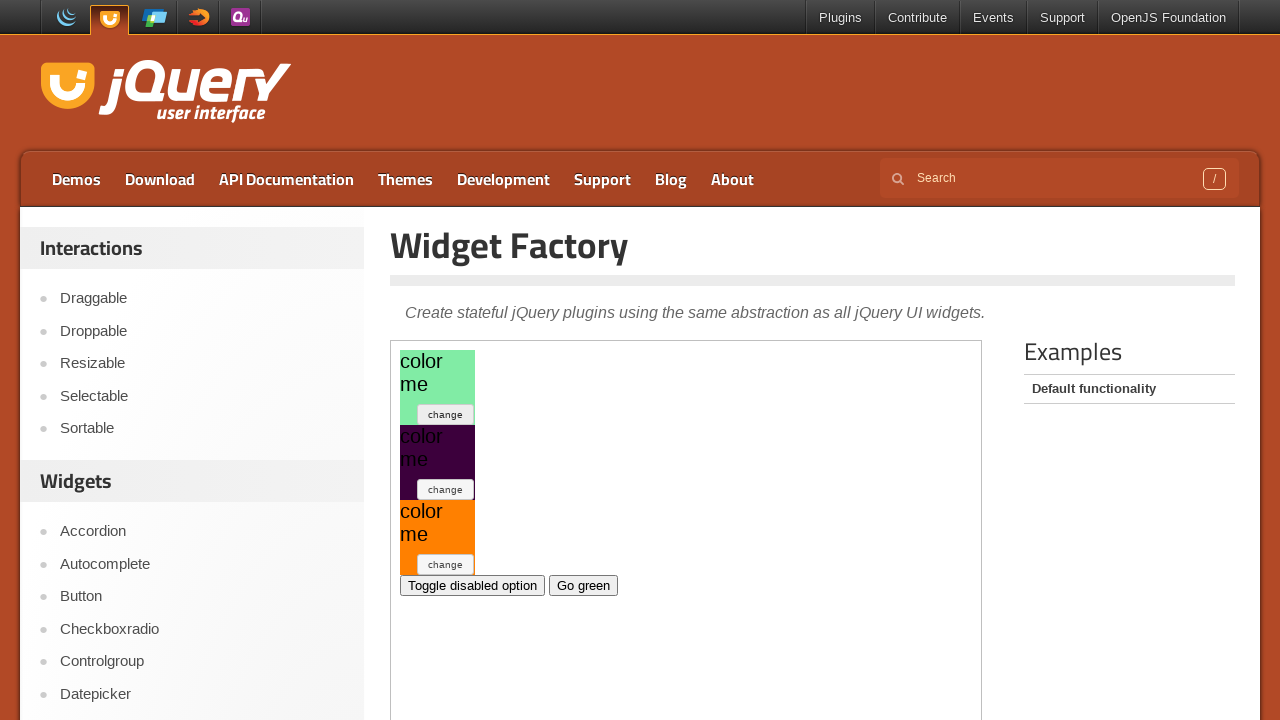

Clicked toggle button (iteration 10) at (446, 414) on .demo-frame >> internal:control=enter-frame >> xpath=//*[@id='my-widget1']/butto
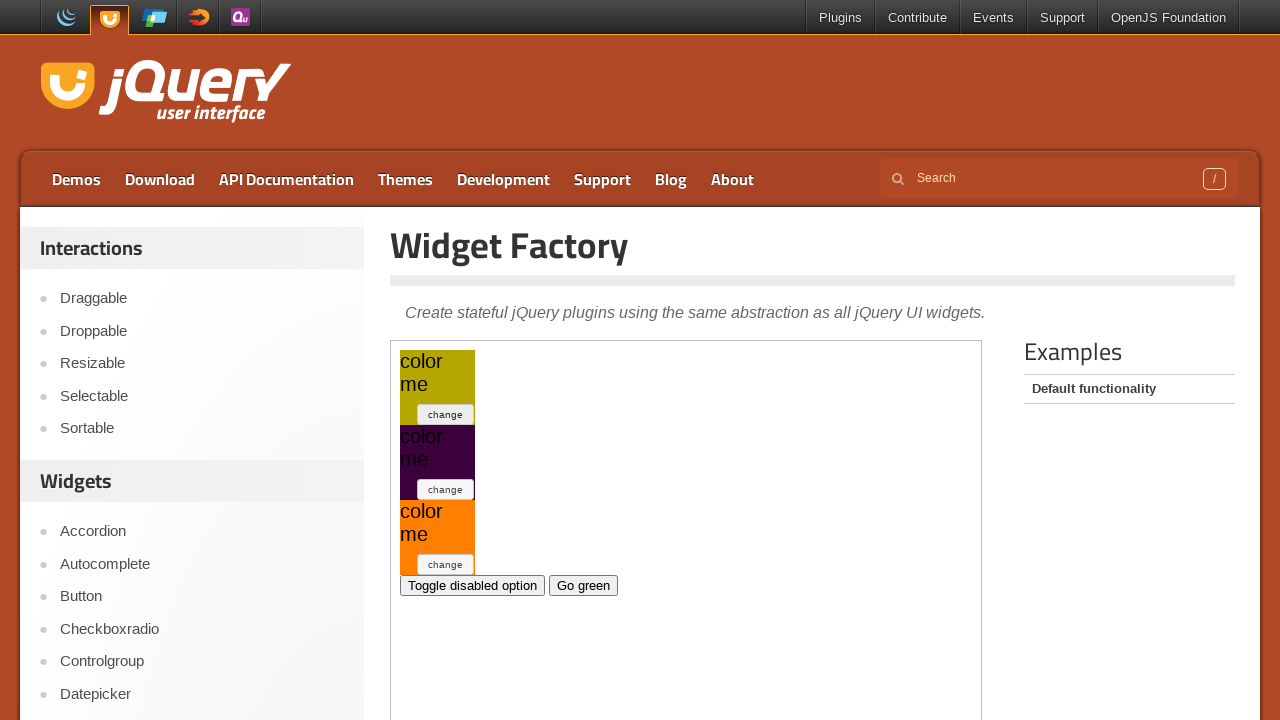

Retrieved current color style: background-color: rgb(182, 166, 0);
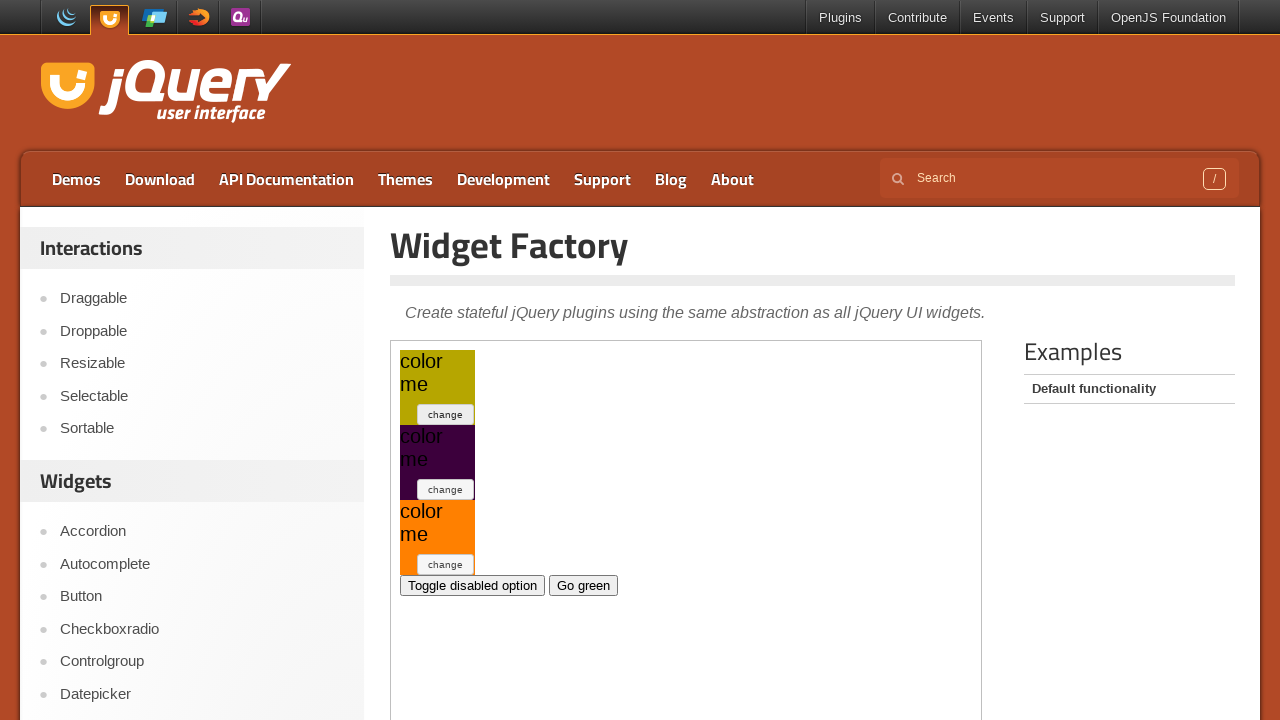

Clicked toggle button (iteration 11) at (446, 414) on .demo-frame >> internal:control=enter-frame >> xpath=//*[@id='my-widget1']/butto
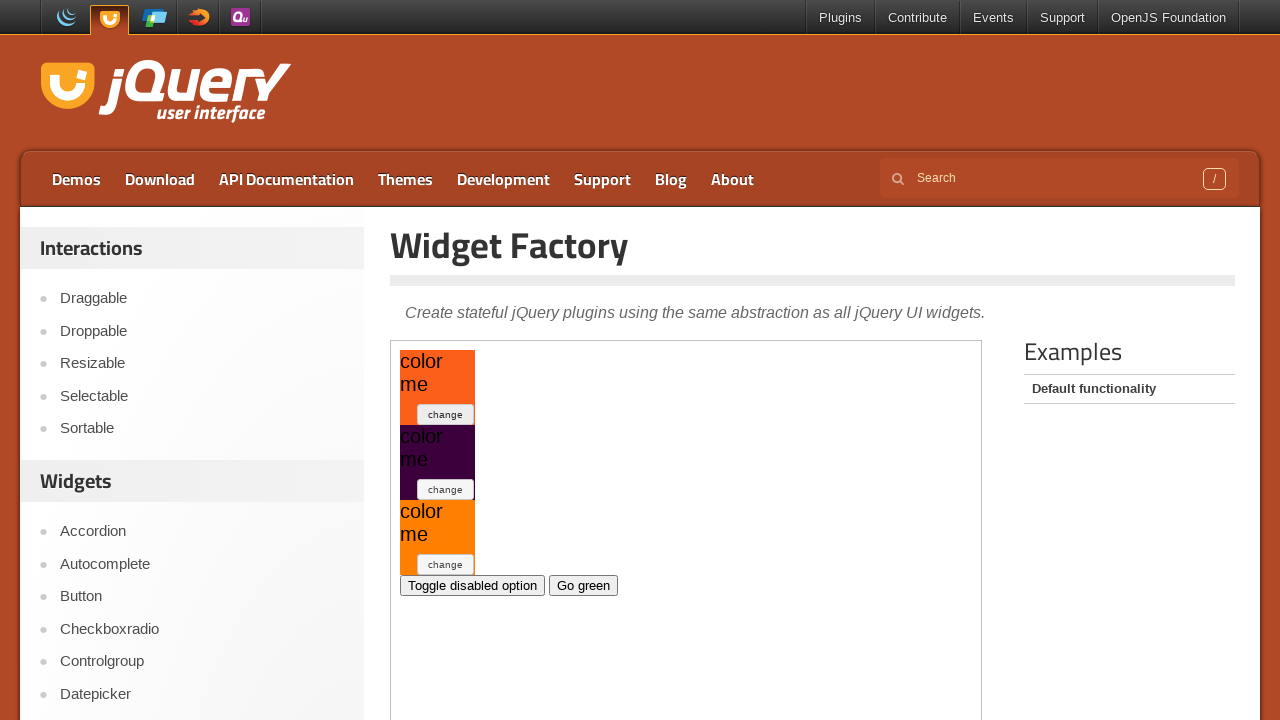

Retrieved current color style: background-color: rgb(252, 95, 26);
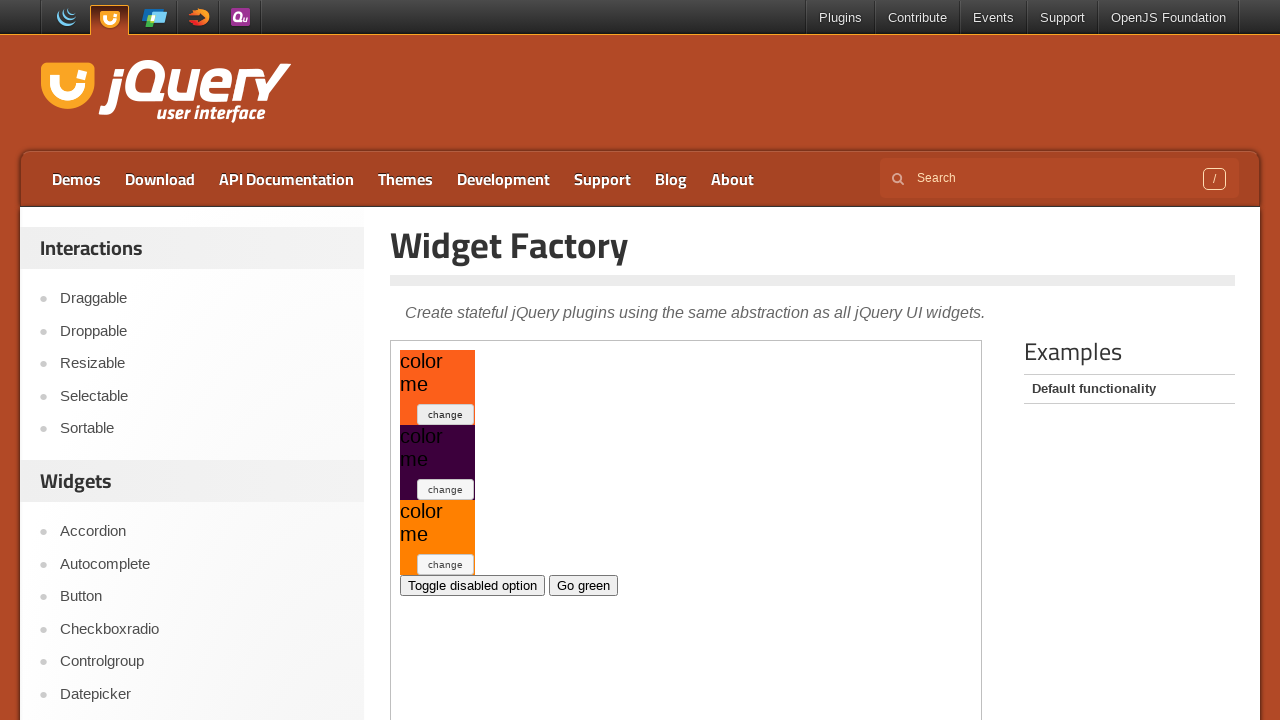

Clicked toggle button (iteration 12) at (446, 414) on .demo-frame >> internal:control=enter-frame >> xpath=//*[@id='my-widget1']/butto
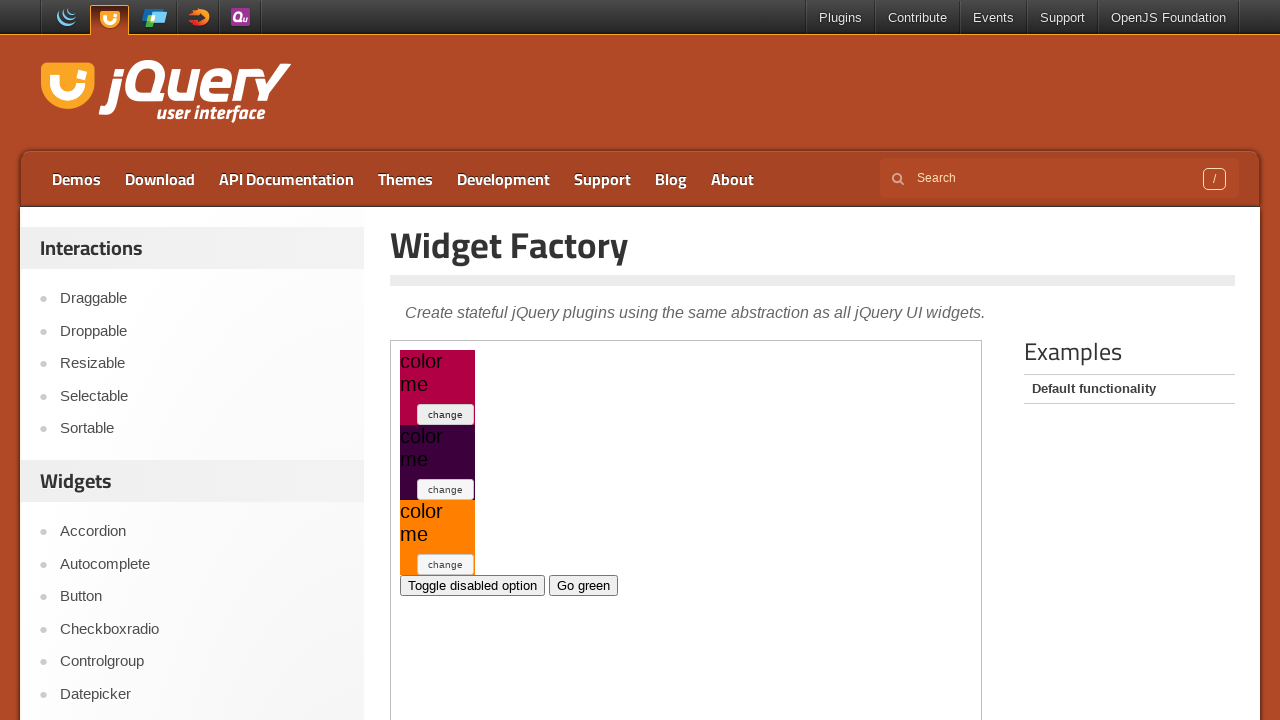

Retrieved current color style: background-color: rgb(178, 0, 69);
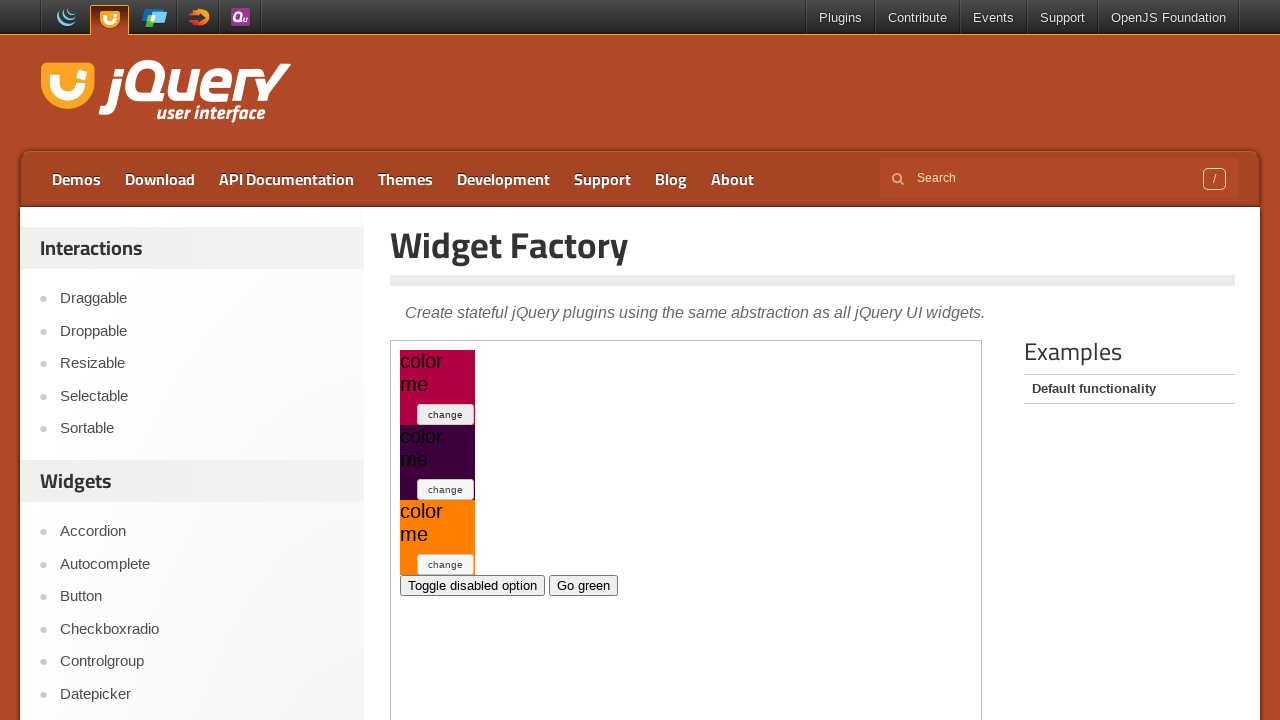

Clicked toggle button (iteration 13) at (446, 414) on .demo-frame >> internal:control=enter-frame >> xpath=//*[@id='my-widget1']/butto
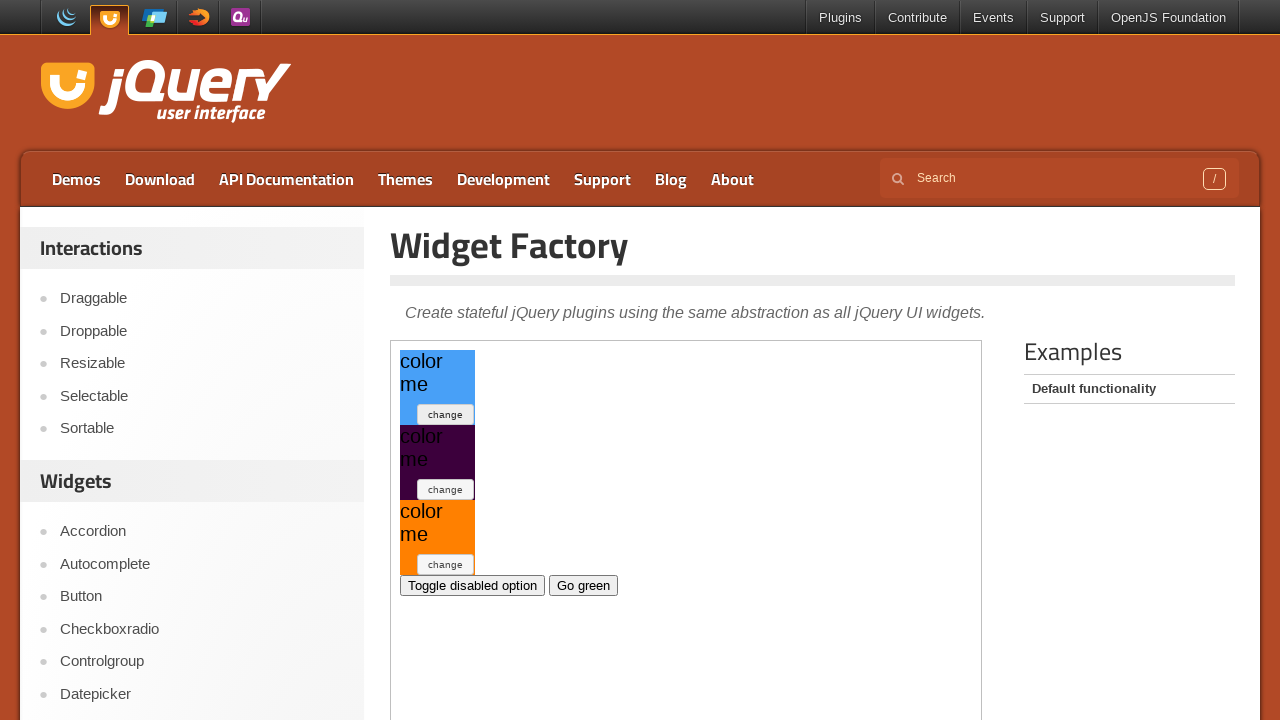

Retrieved current color style: background-color: rgb(72, 160, 247);
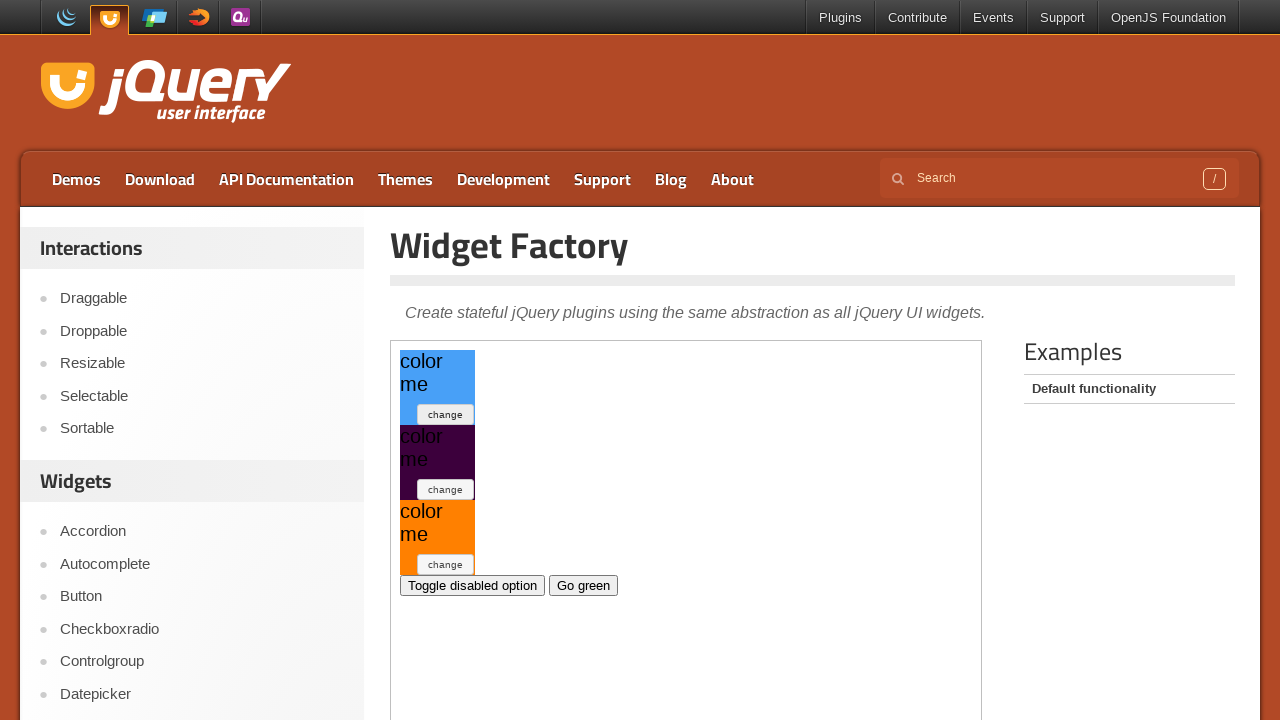

Clicked toggle button (iteration 14) at (446, 414) on .demo-frame >> internal:control=enter-frame >> xpath=//*[@id='my-widget1']/butto
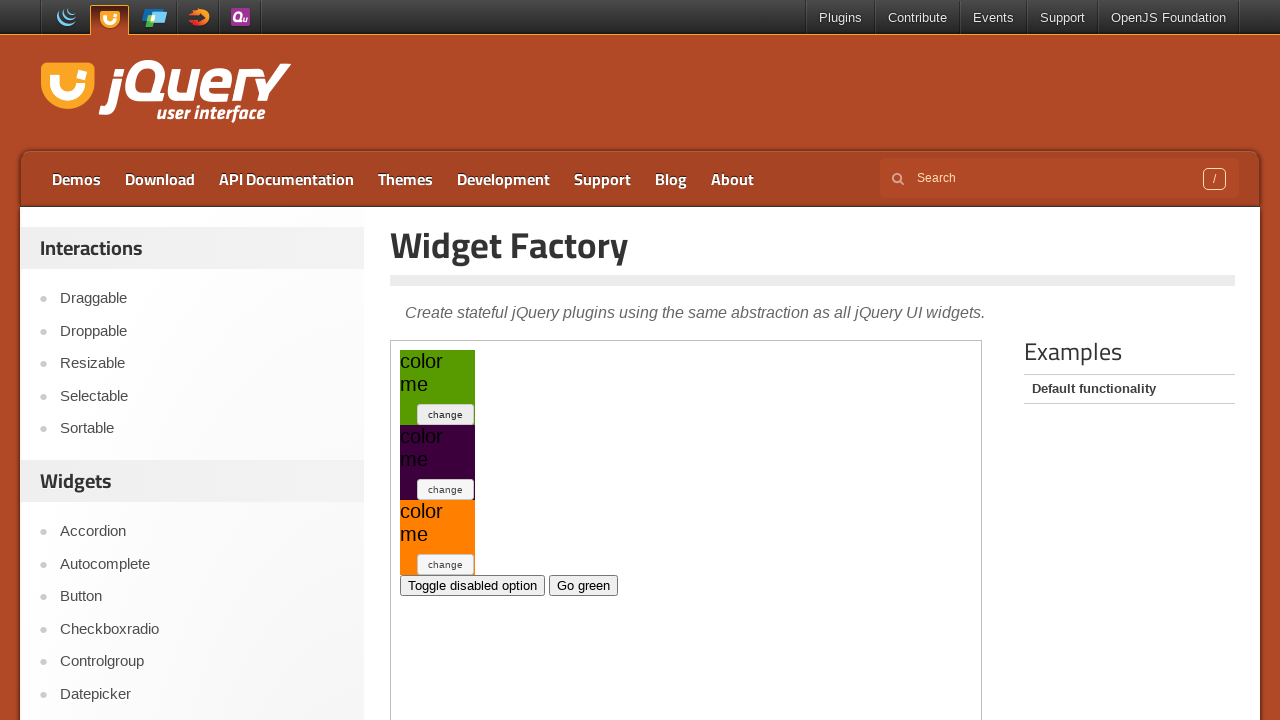

Retrieved current color style: background-color: rgb(88, 155, 1);
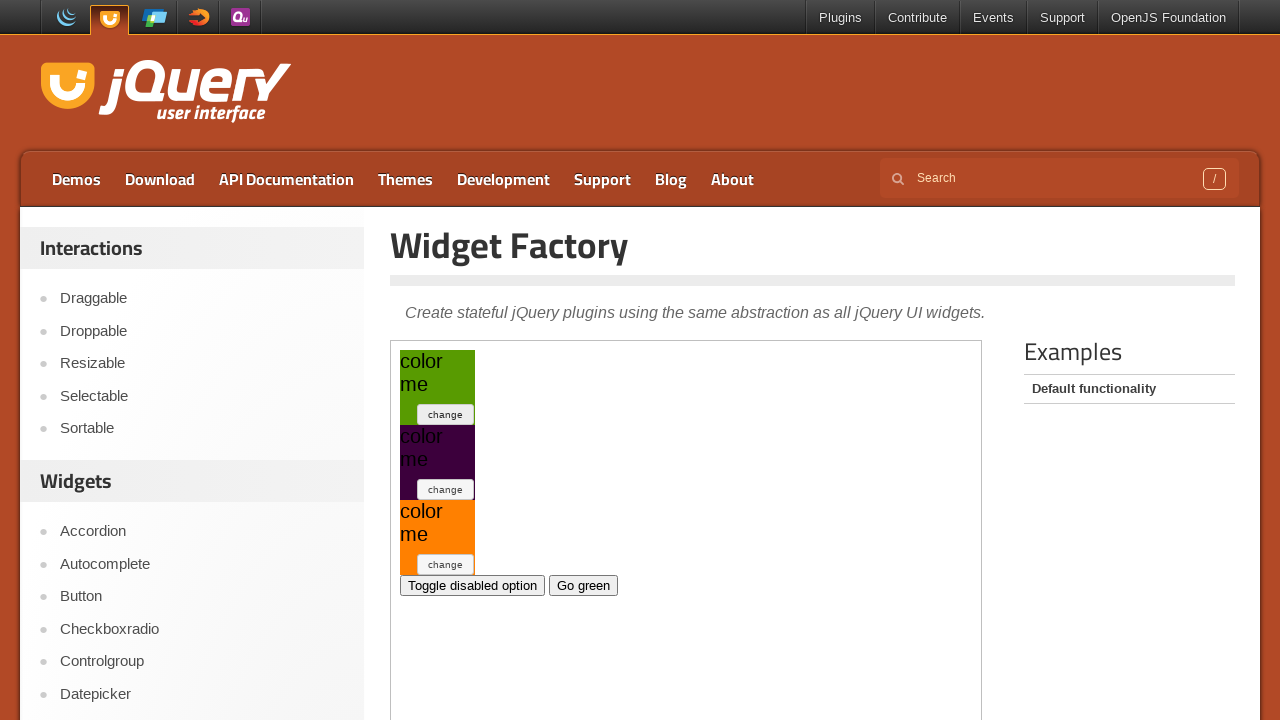

Clicked toggle button (iteration 15) at (446, 414) on .demo-frame >> internal:control=enter-frame >> xpath=//*[@id='my-widget1']/butto
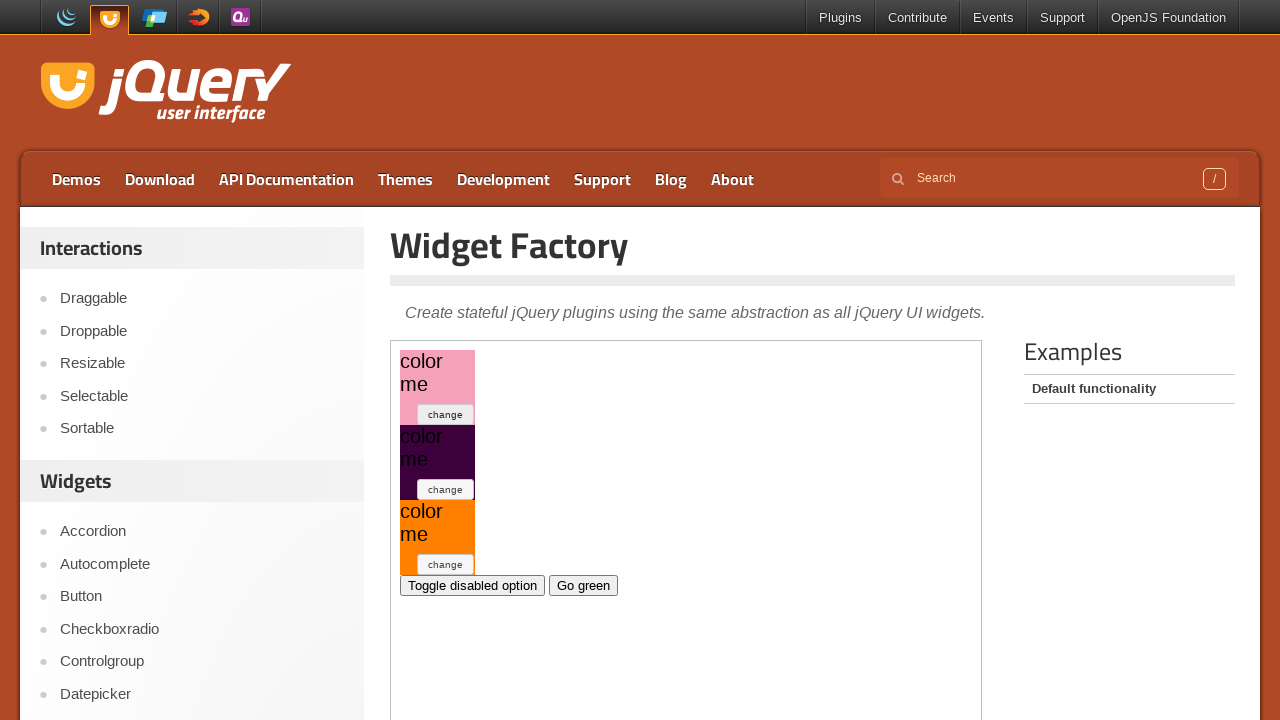

Retrieved current color style: background-color: rgb(245, 161, 185);
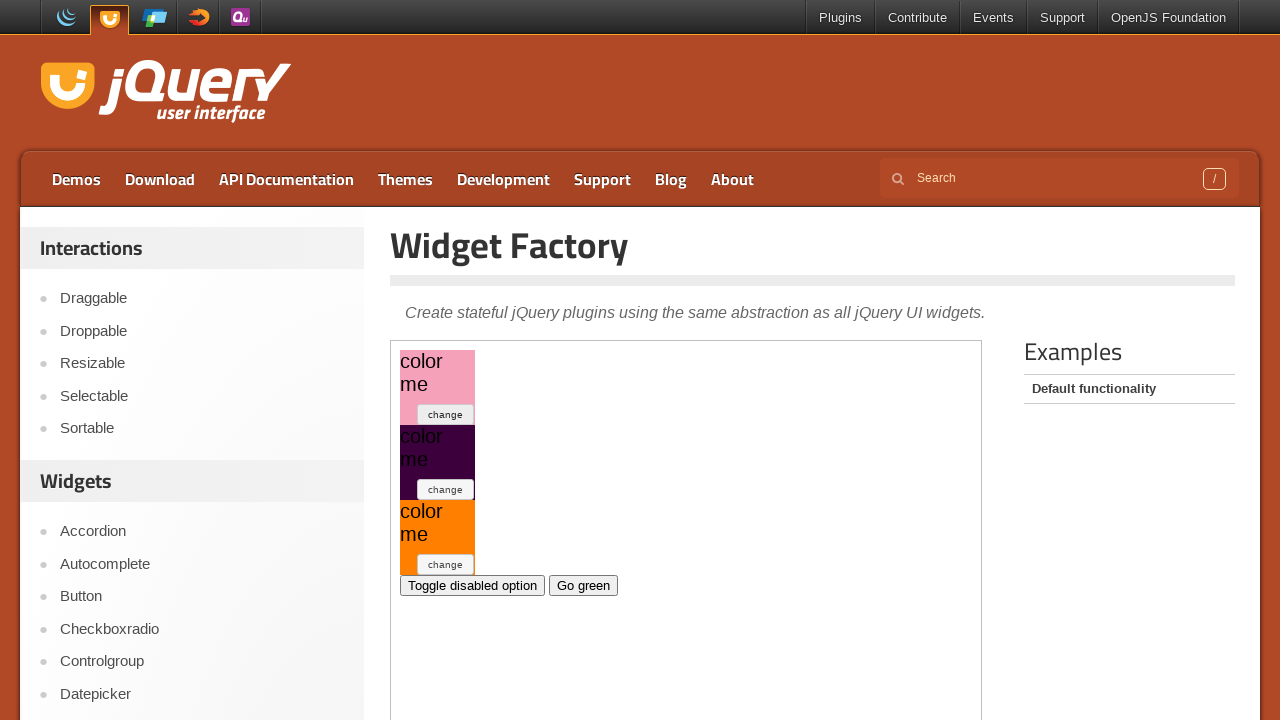

Clicked toggle button (iteration 16) at (446, 414) on .demo-frame >> internal:control=enter-frame >> xpath=//*[@id='my-widget1']/butto
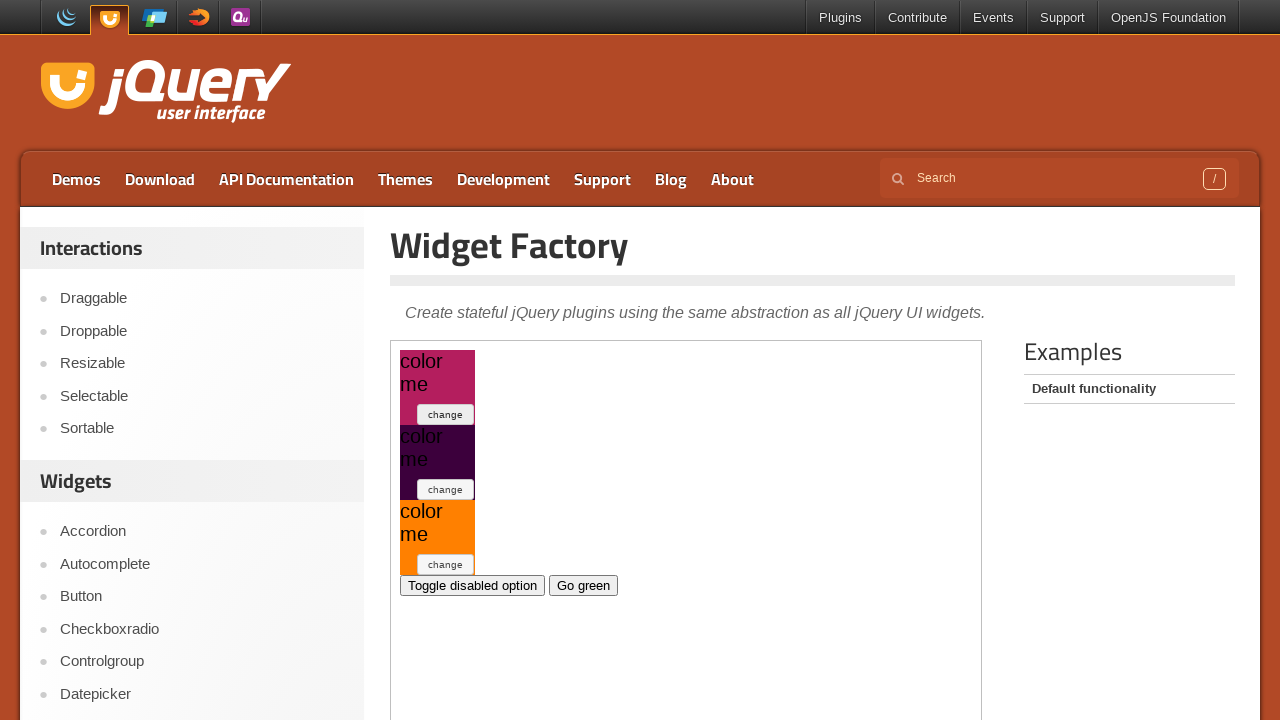

Retrieved current color style: background-color: rgb(180, 30, 94);
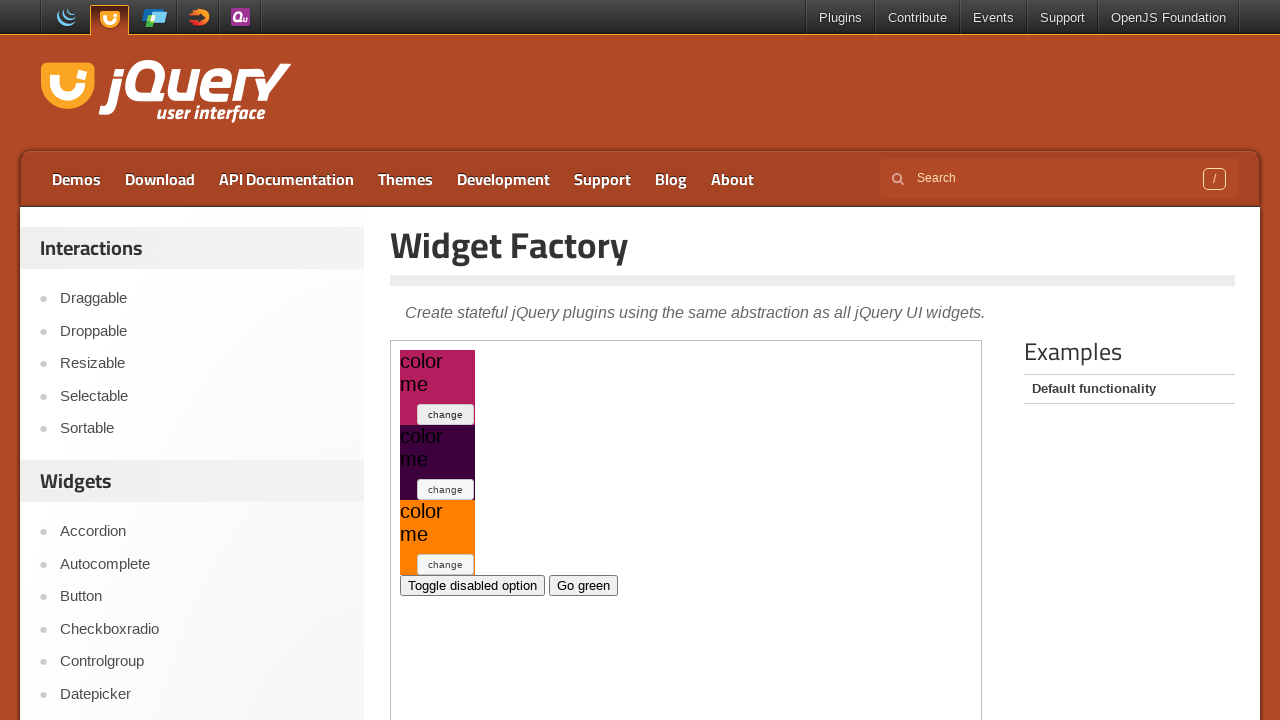

Clicked toggle button (iteration 17) at (446, 414) on .demo-frame >> internal:control=enter-frame >> xpath=//*[@id='my-widget1']/butto
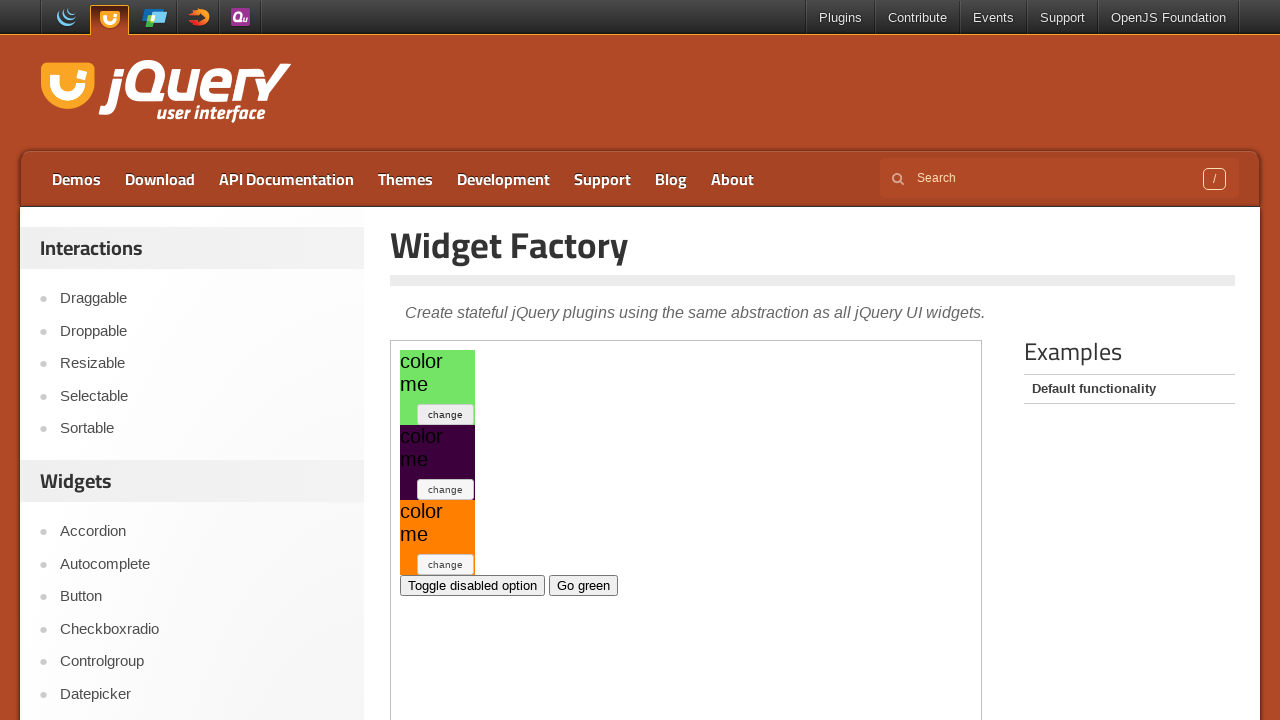

Retrieved current color style: background-color: rgb(115, 228, 102);
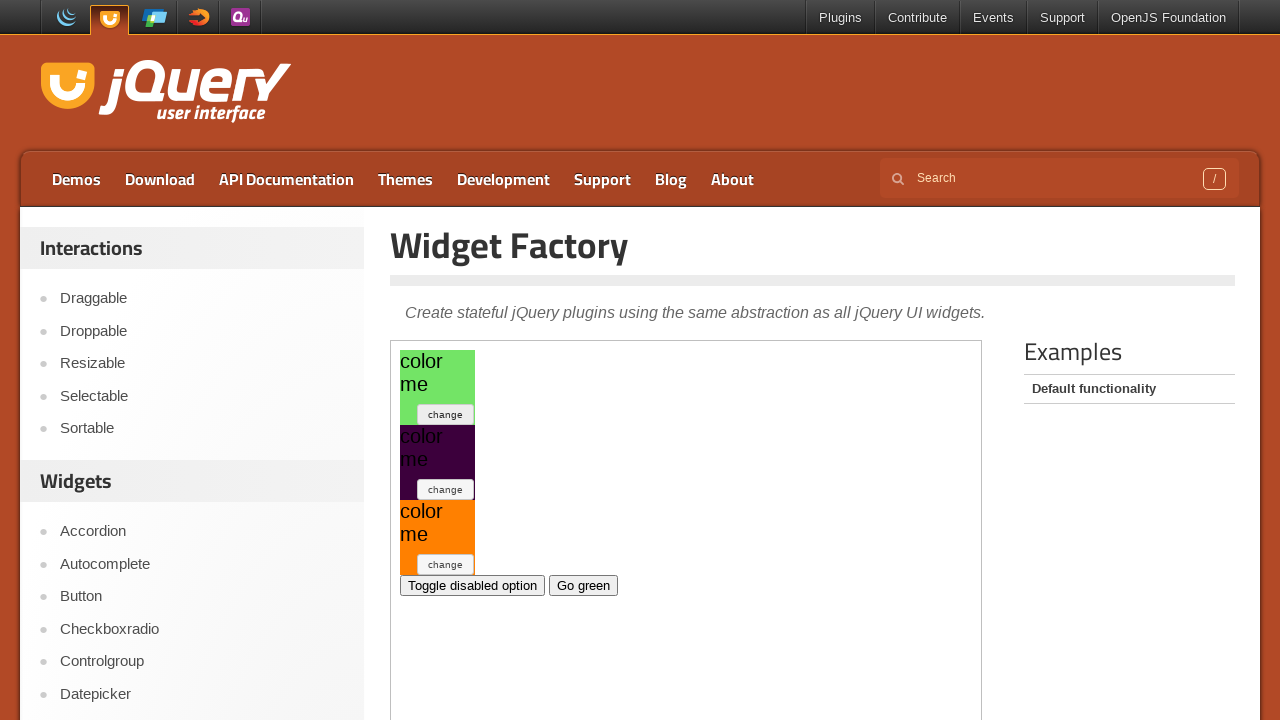

Clicked toggle button (iteration 18) at (446, 414) on .demo-frame >> internal:control=enter-frame >> xpath=//*[@id='my-widget1']/butto
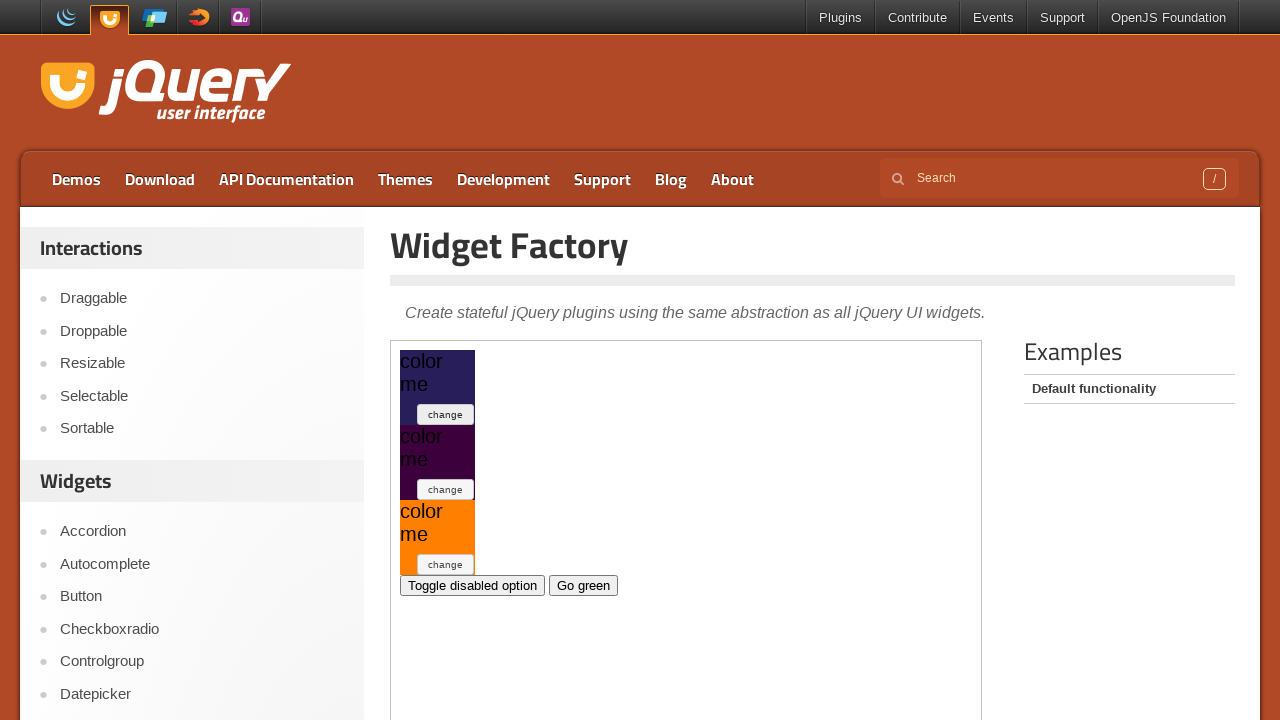

Retrieved current color style: background-color: rgb(40, 30, 89);
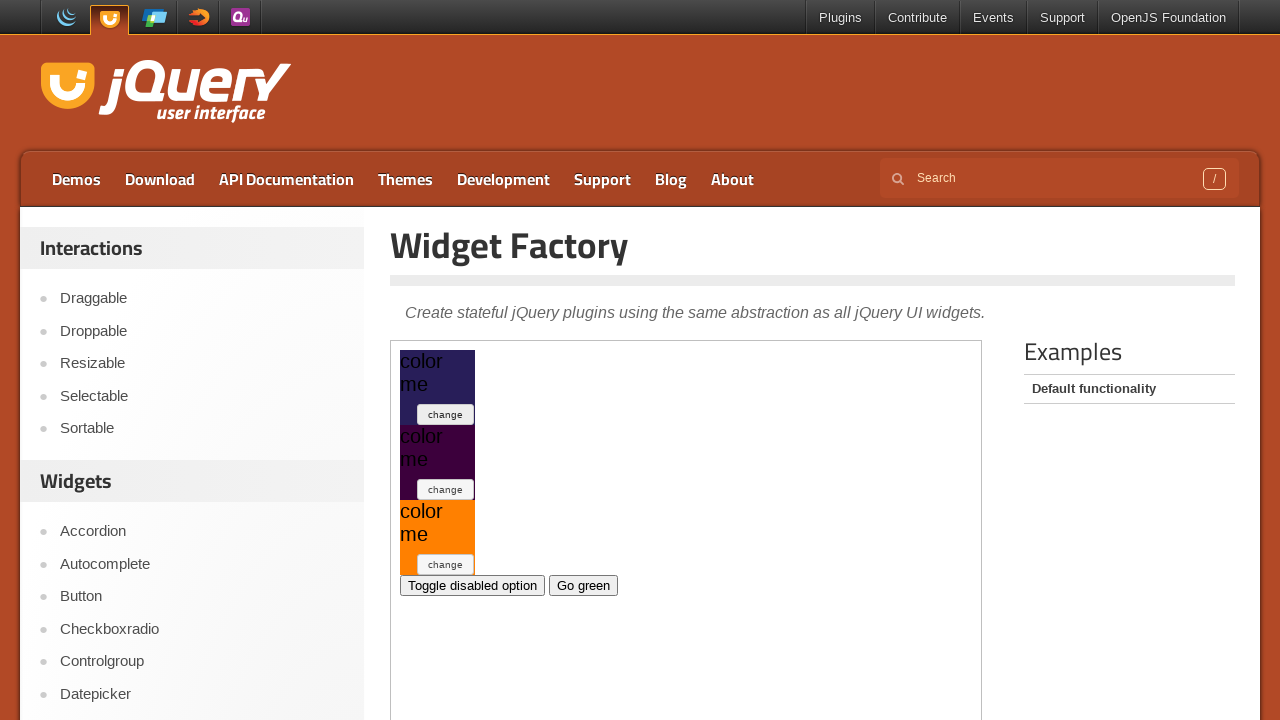

Clicked toggle button (iteration 19) at (446, 414) on .demo-frame >> internal:control=enter-frame >> xpath=//*[@id='my-widget1']/butto
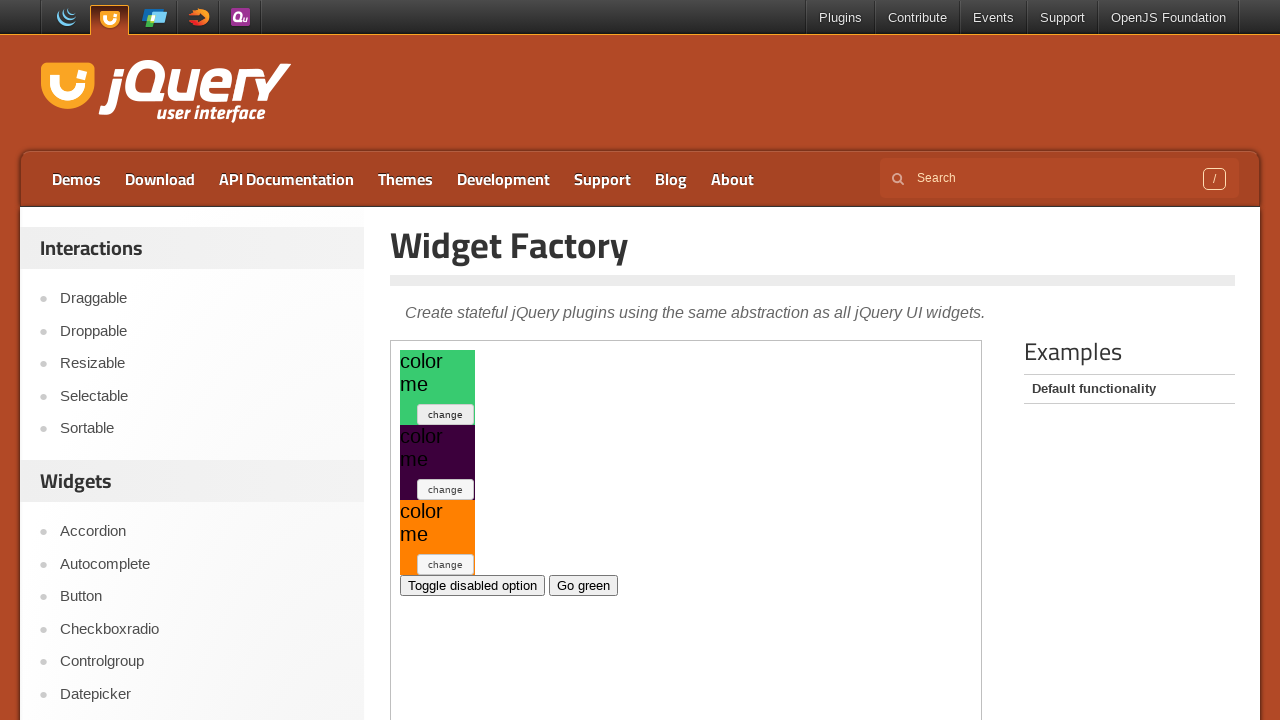

Retrieved current color style: background-color: rgb(56, 203, 112);
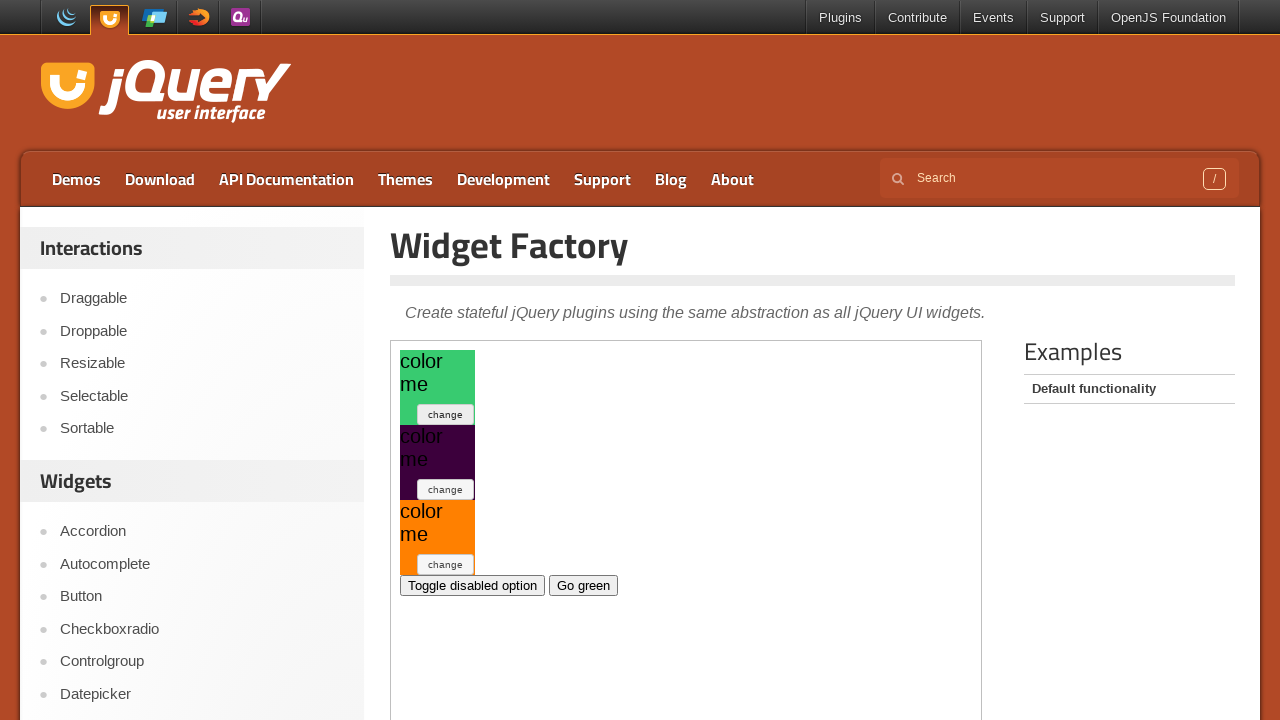

Clicked toggle button (iteration 20) at (446, 414) on .demo-frame >> internal:control=enter-frame >> xpath=//*[@id='my-widget1']/butto
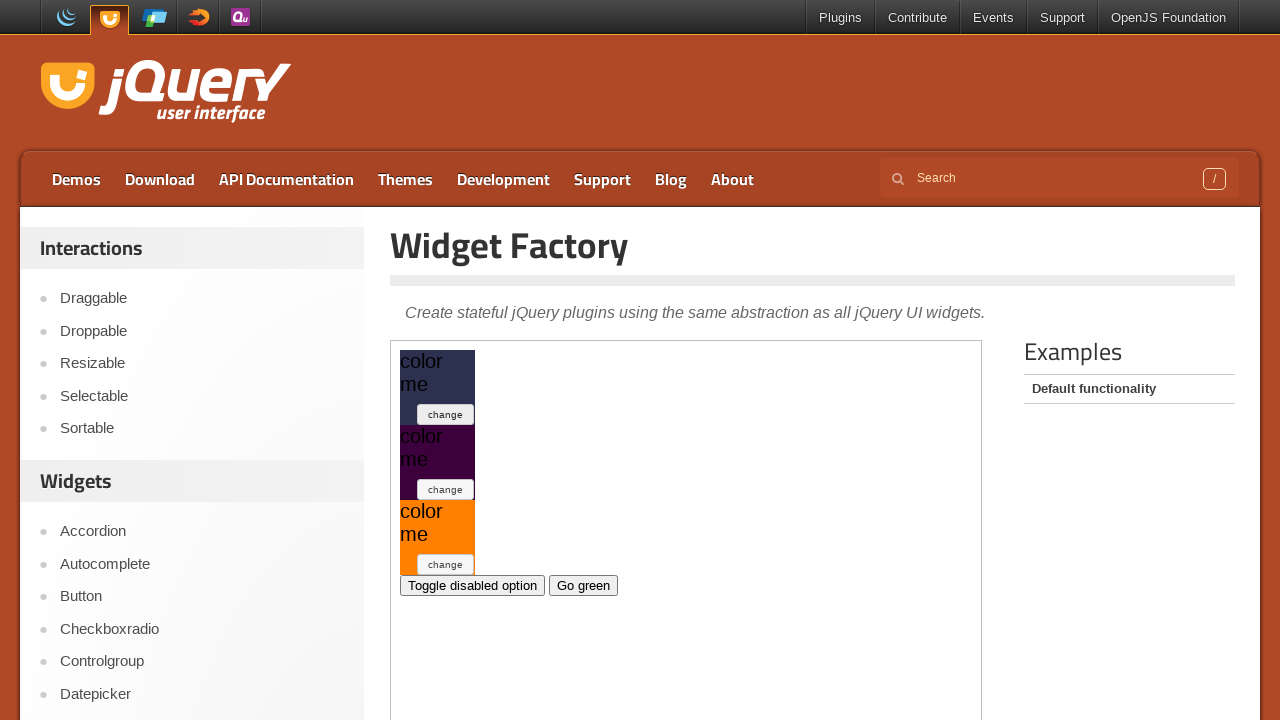

Retrieved current color style: background-color: rgb(44, 49, 79);
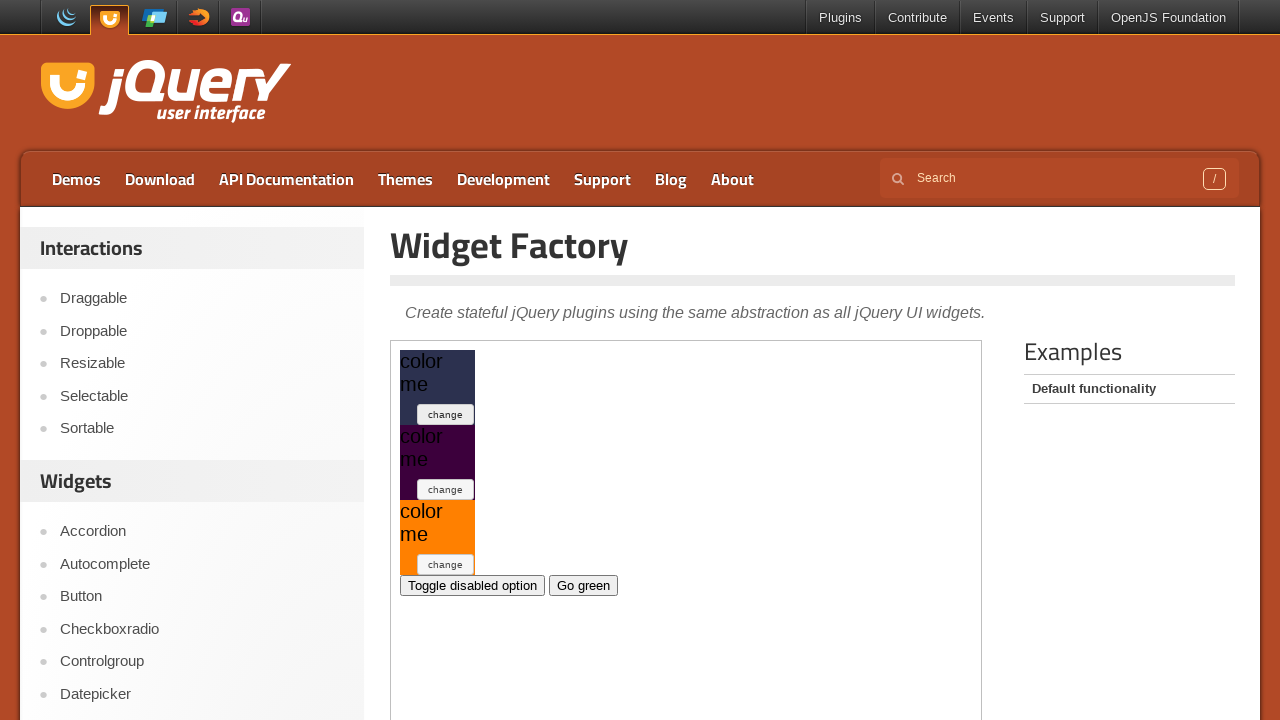

Clicked toggle button (iteration 21) at (446, 414) on .demo-frame >> internal:control=enter-frame >> xpath=//*[@id='my-widget1']/butto
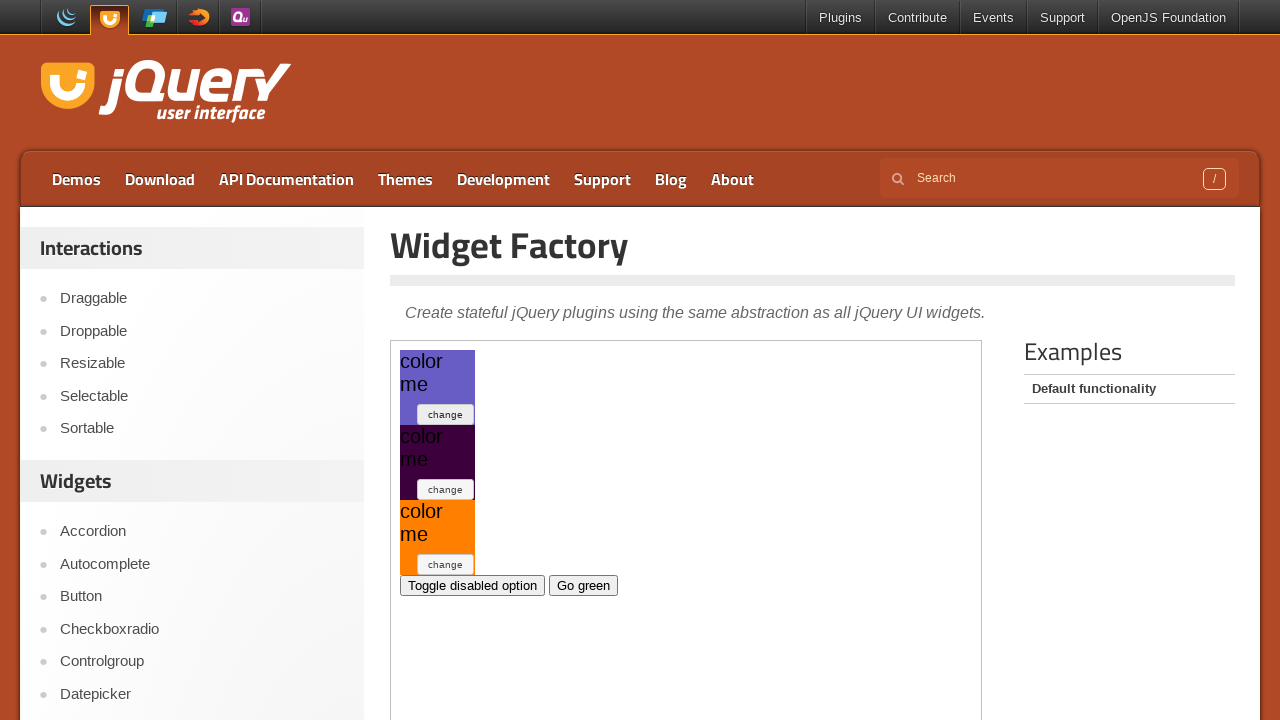

Retrieved current color style: background-color: rgb(103, 93, 196);
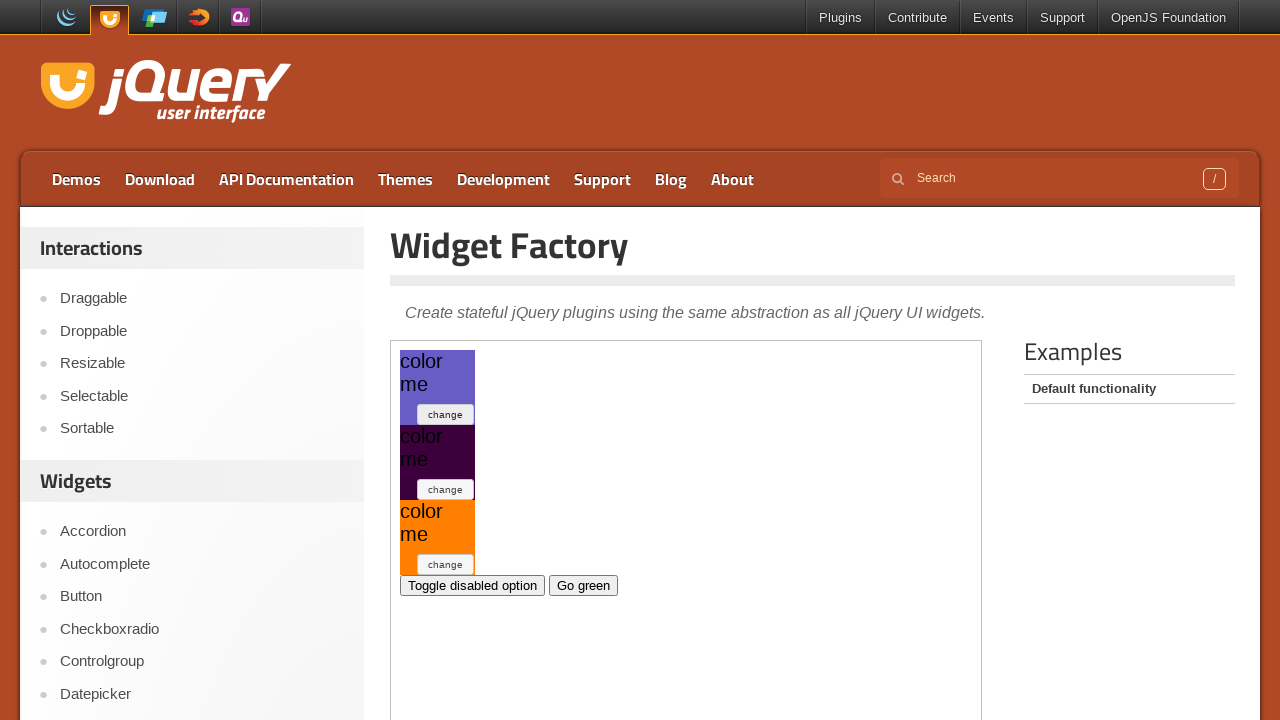

Clicked toggle button (iteration 22) at (446, 414) on .demo-frame >> internal:control=enter-frame >> xpath=//*[@id='my-widget1']/butto
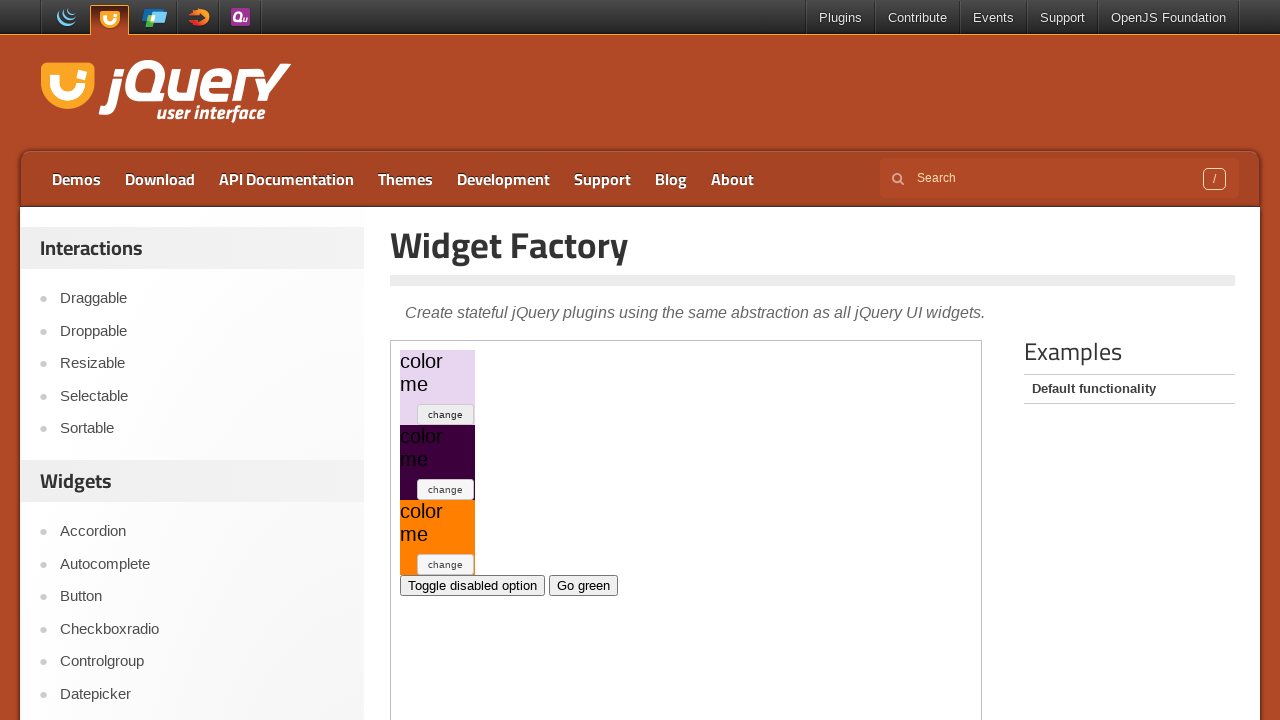

Retrieved current color style: background-color: rgb(232, 214, 240);
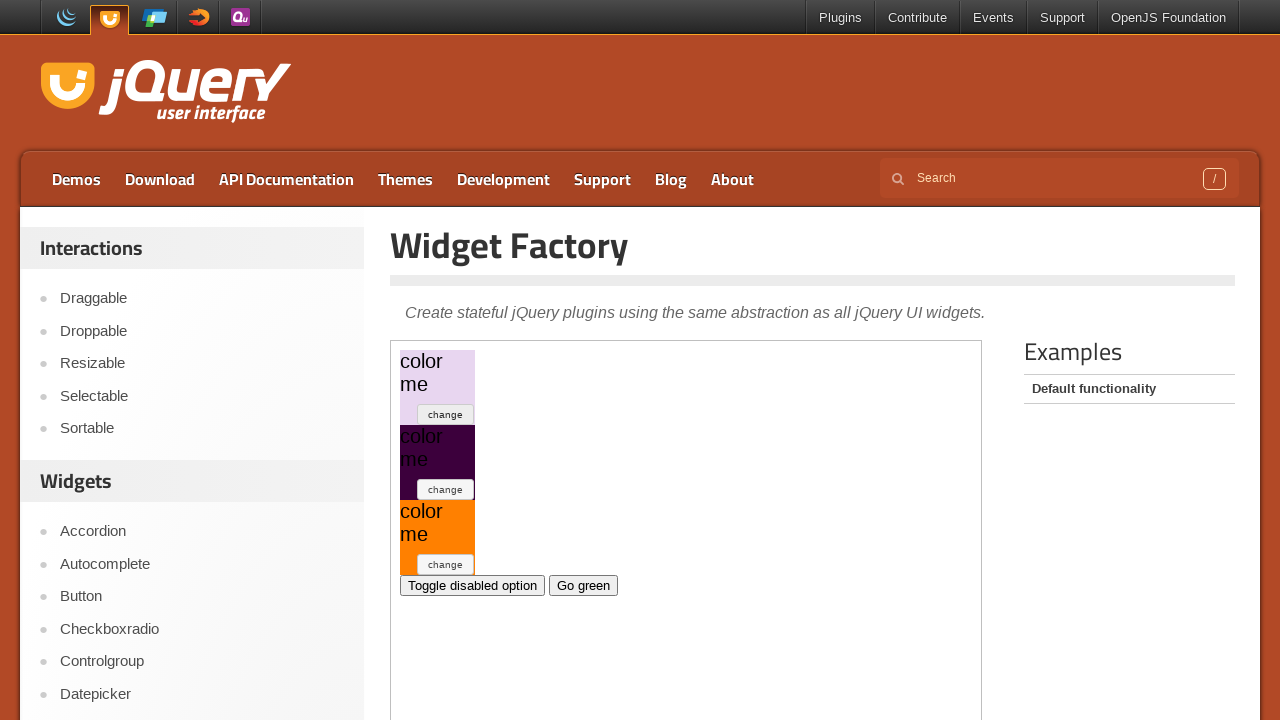

Clicked toggle button (iteration 23) at (446, 414) on .demo-frame >> internal:control=enter-frame >> xpath=//*[@id='my-widget1']/butto
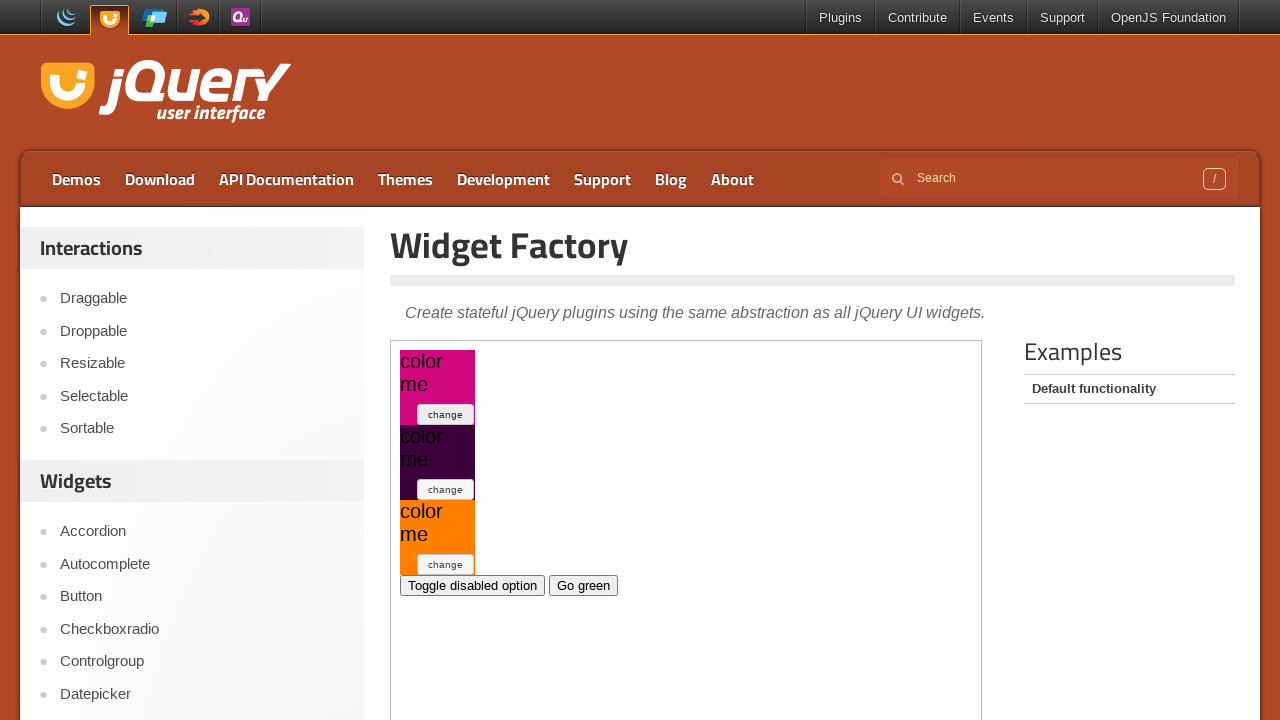

Retrieved current color style: background-color: rgb(209, 7, 128);
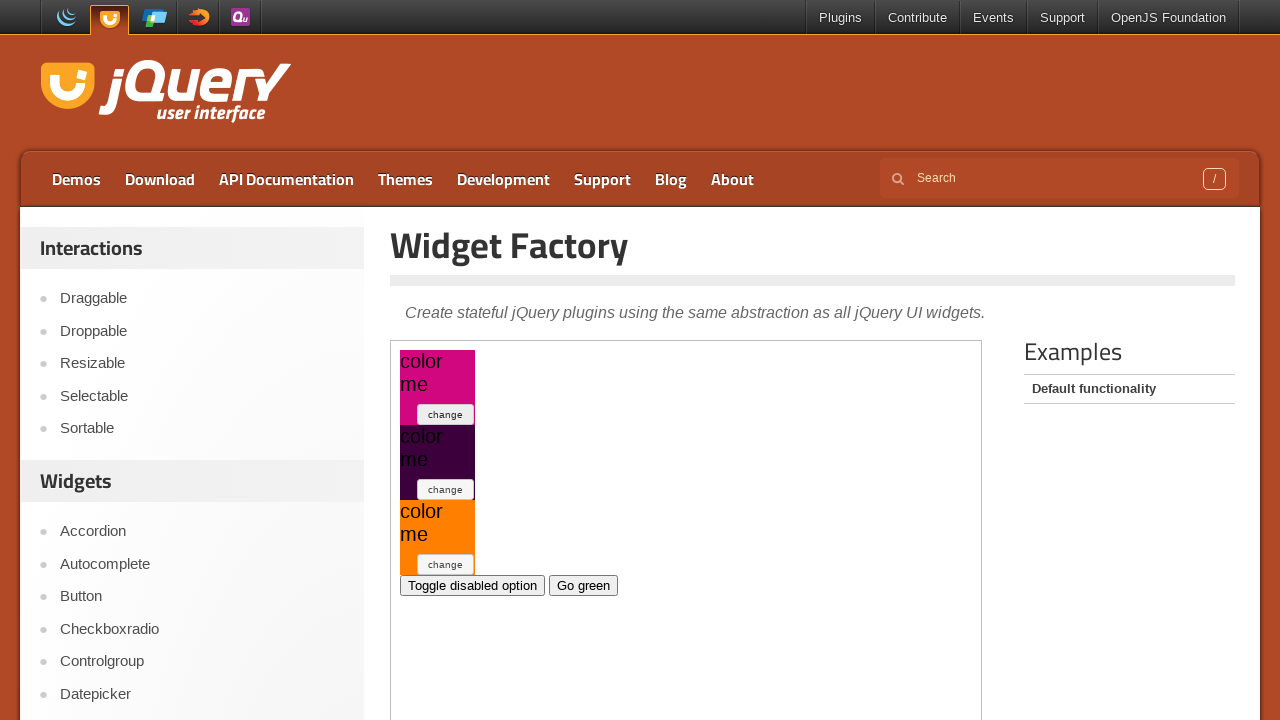

Clicked toggle button (iteration 24) at (446, 414) on .demo-frame >> internal:control=enter-frame >> xpath=//*[@id='my-widget1']/butto
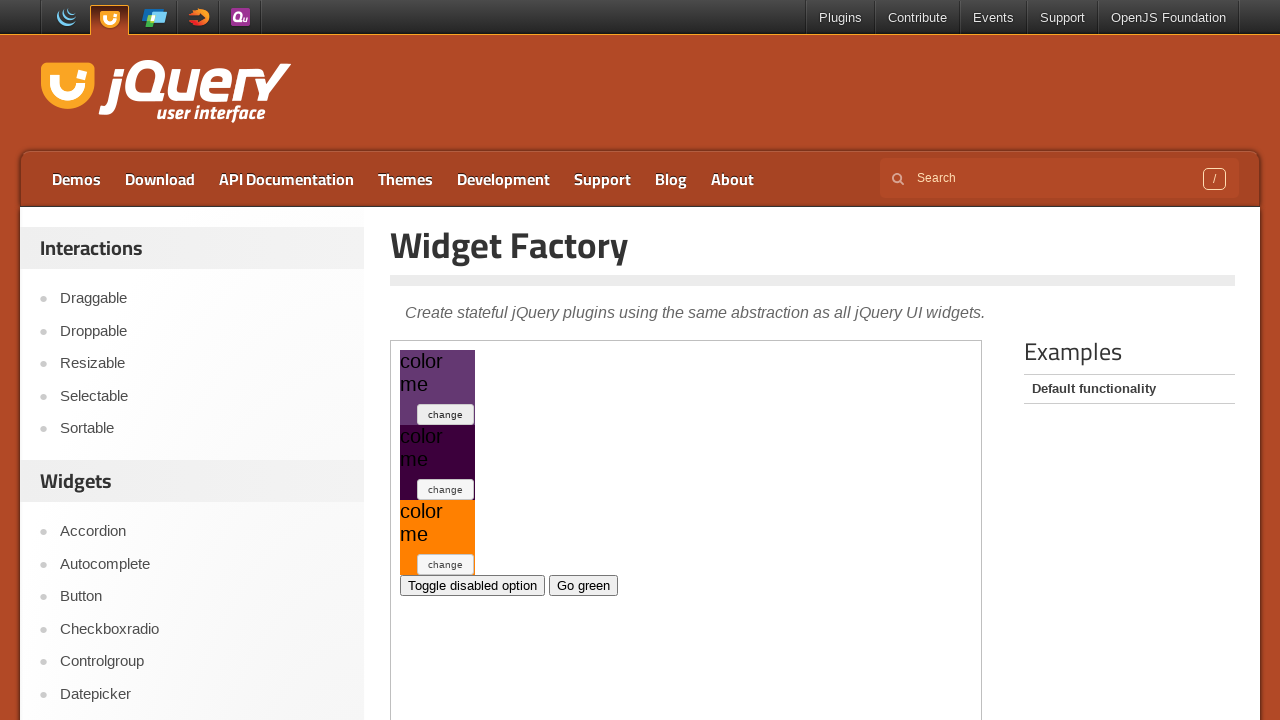

Retrieved current color style: background-color: rgb(100, 56, 114);
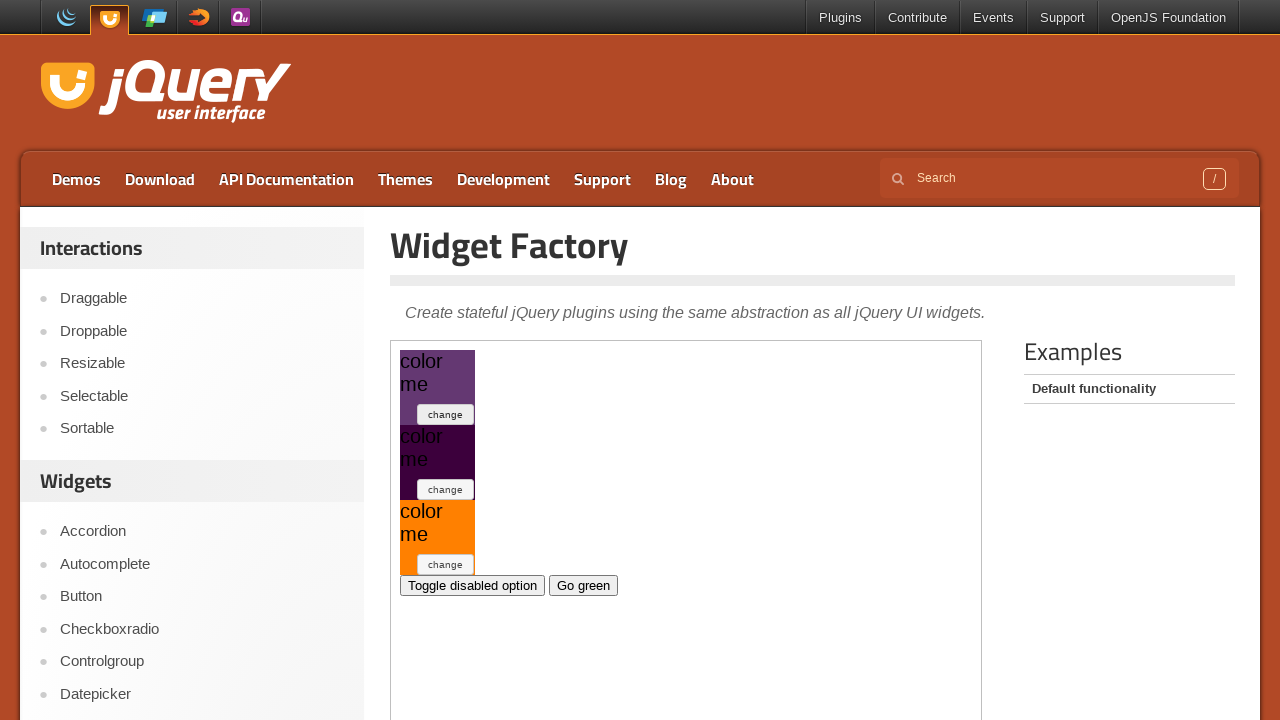

Clicked toggle button (iteration 25) at (446, 414) on .demo-frame >> internal:control=enter-frame >> xpath=//*[@id='my-widget1']/butto
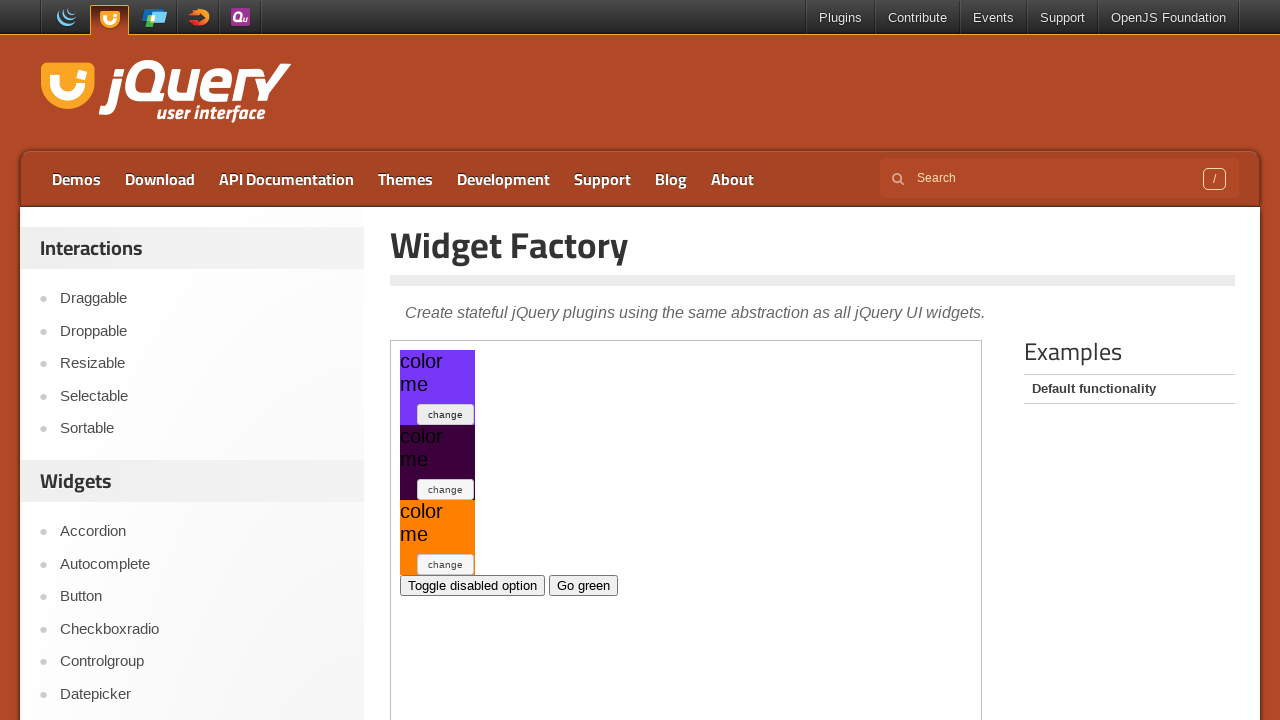

Retrieved current color style: background-color: rgb(119, 55, 248);
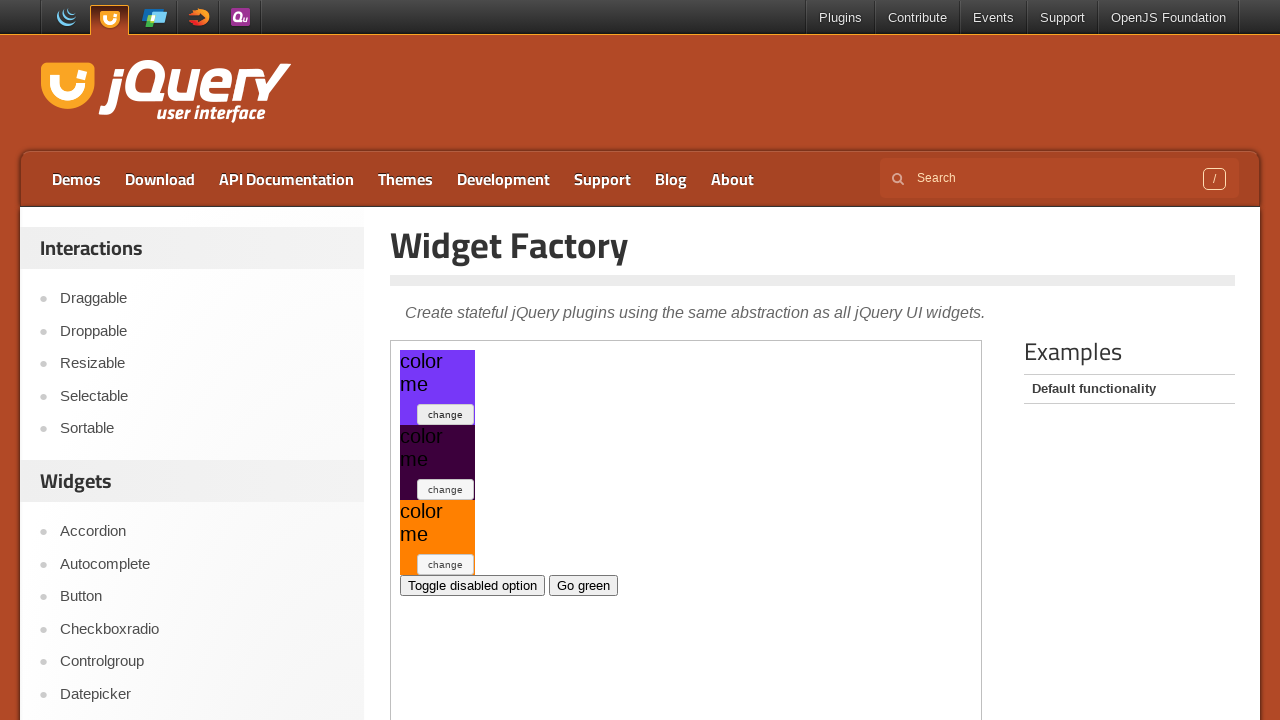

Clicked toggle button (iteration 26) at (446, 414) on .demo-frame >> internal:control=enter-frame >> xpath=//*[@id='my-widget1']/butto
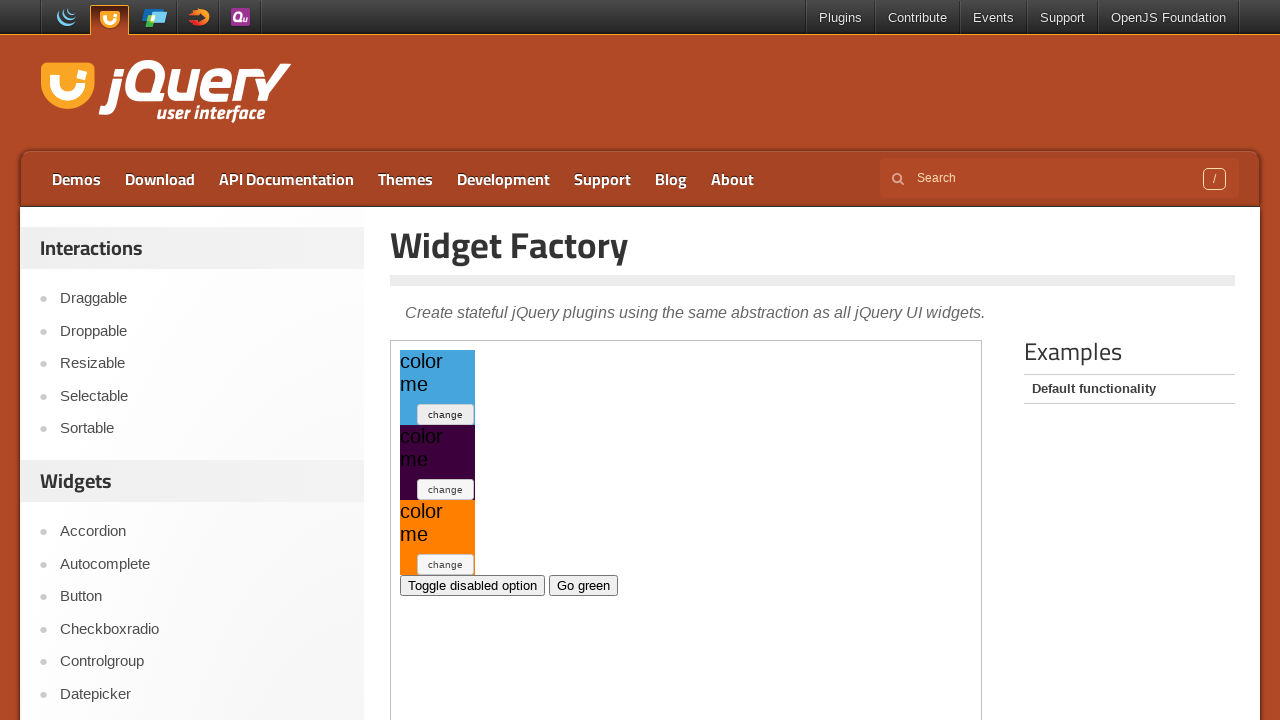

Retrieved current color style: background-color: rgb(70, 165, 220);
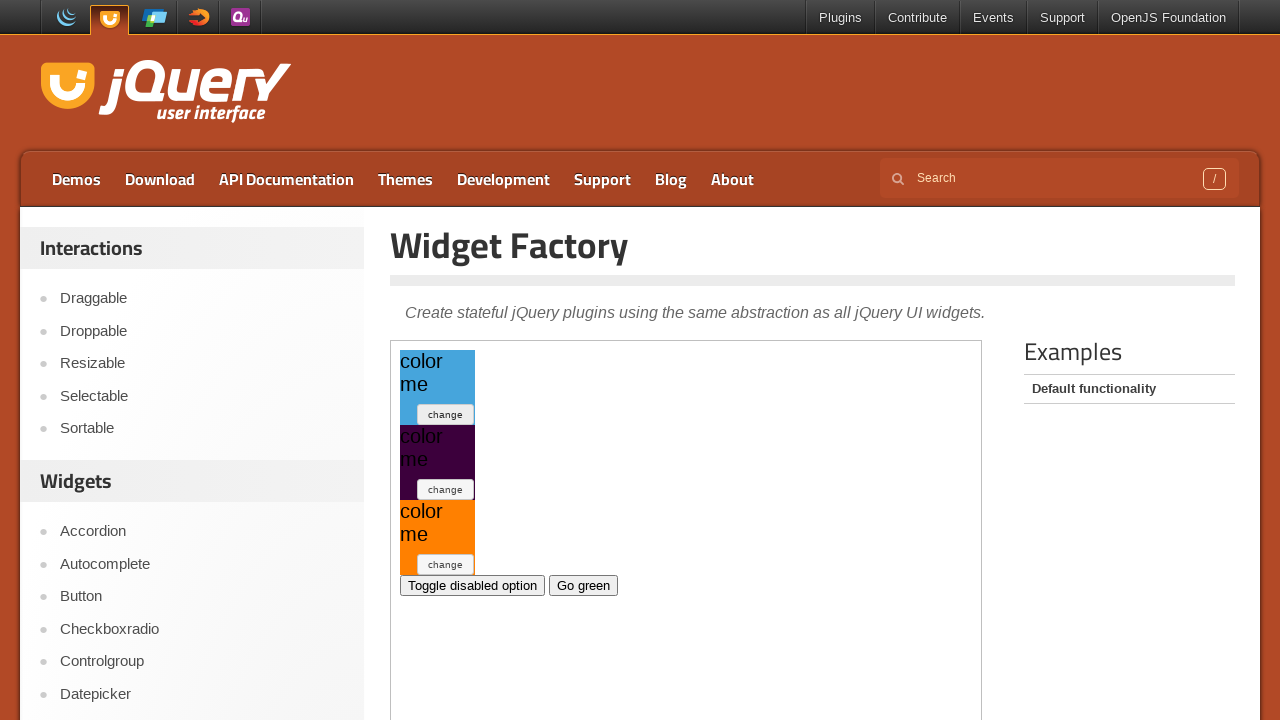

Clicked toggle button (iteration 27) at (446, 414) on .demo-frame >> internal:control=enter-frame >> xpath=//*[@id='my-widget1']/butto
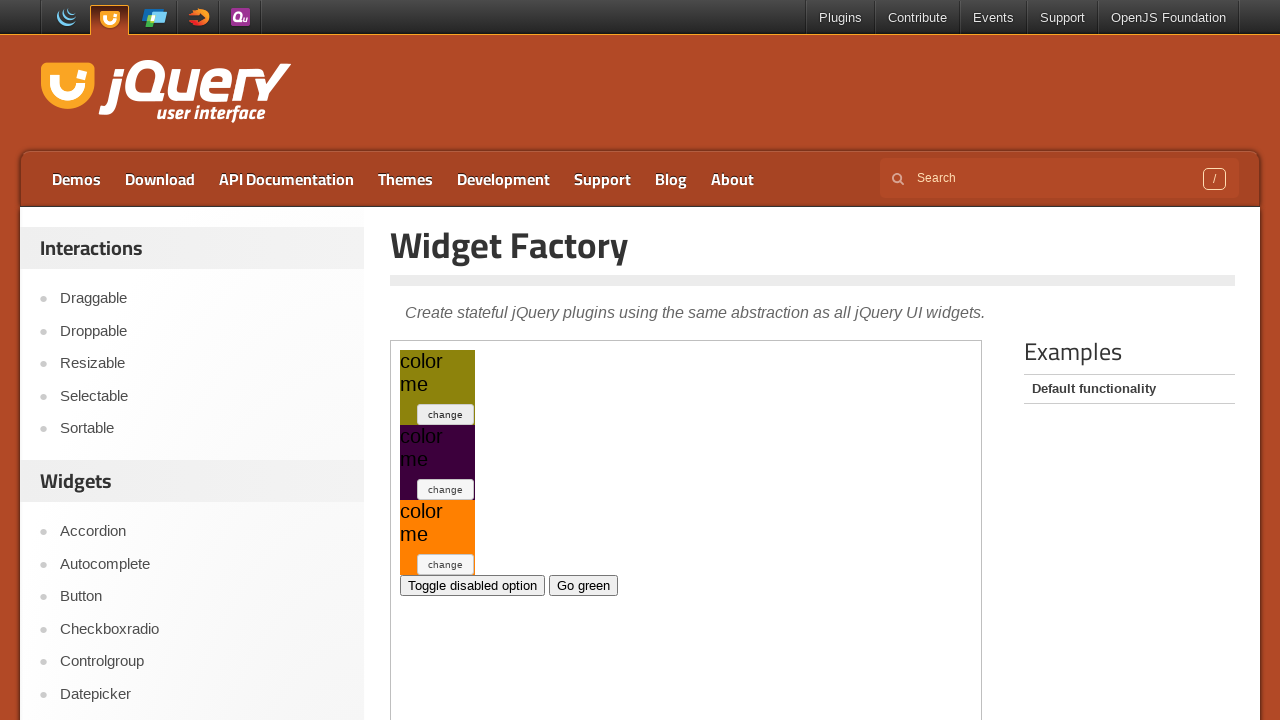

Retrieved current color style: background-color: rgb(141, 131, 12);
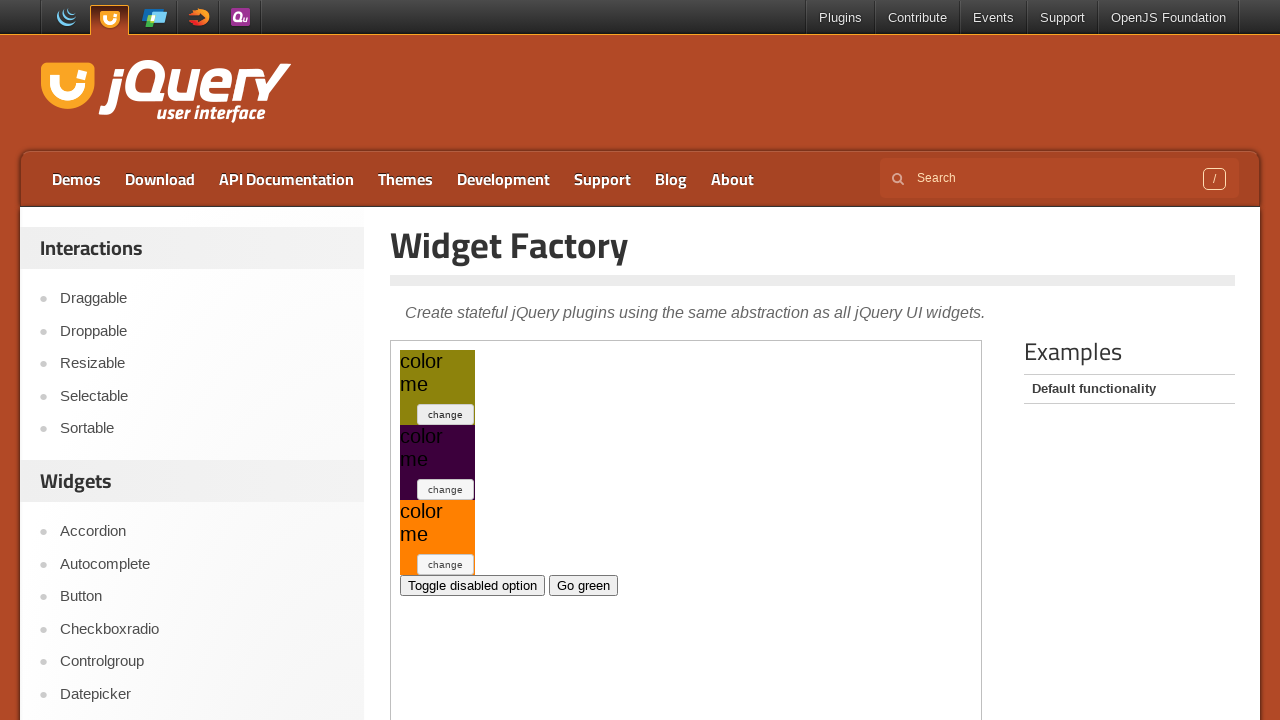

Clicked toggle button (iteration 28) at (446, 414) on .demo-frame >> internal:control=enter-frame >> xpath=//*[@id='my-widget1']/butto
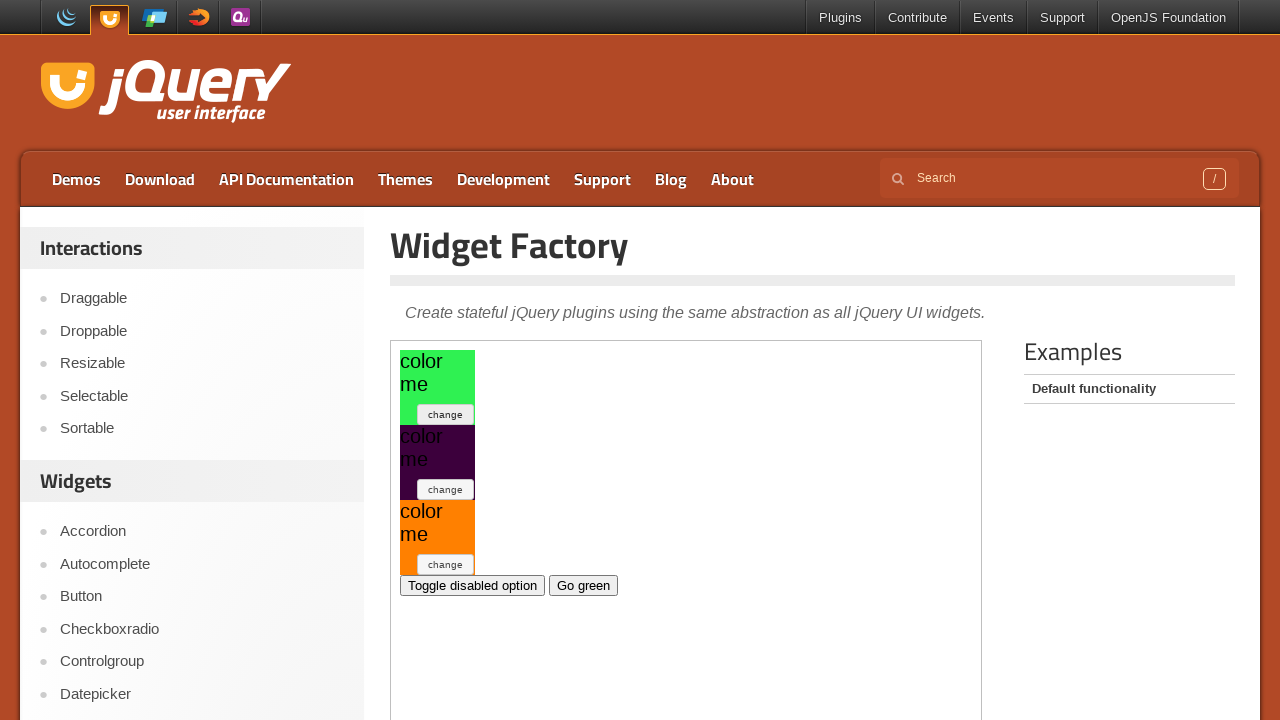

Retrieved current color style: background-color: rgb(47, 241, 82);
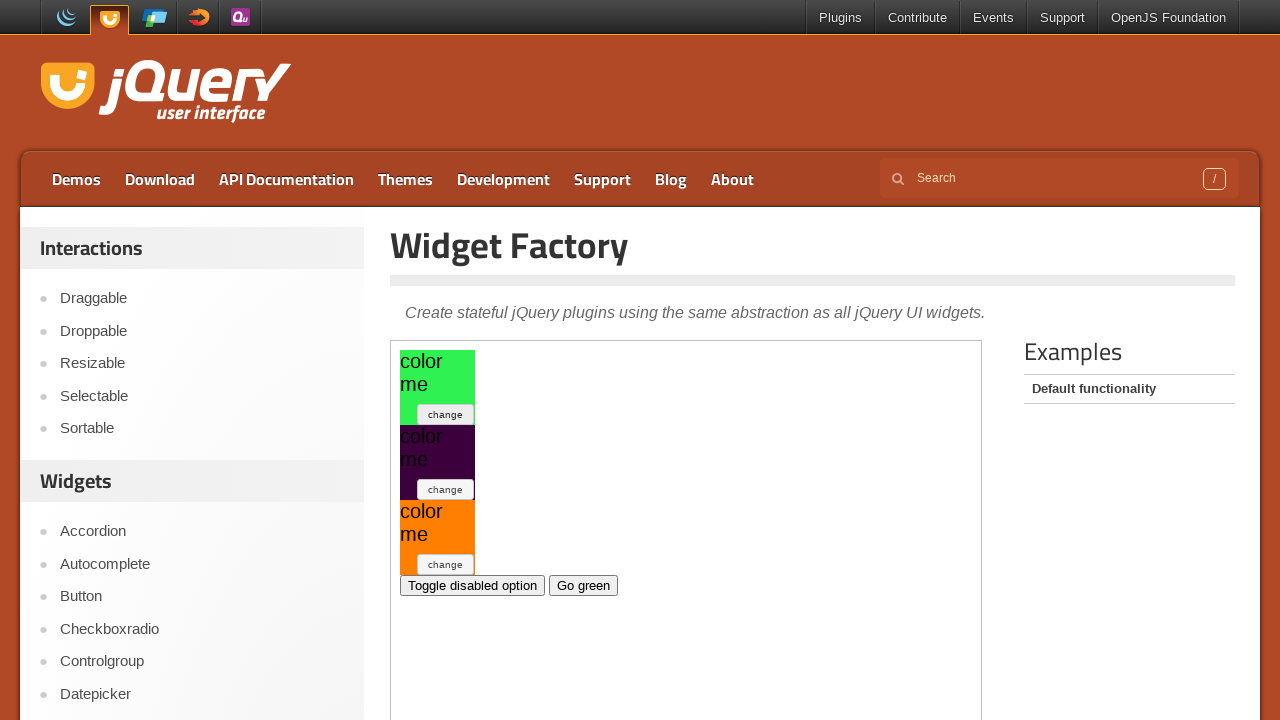

Clicked toggle button (iteration 29) at (446, 414) on .demo-frame >> internal:control=enter-frame >> xpath=//*[@id='my-widget1']/butto
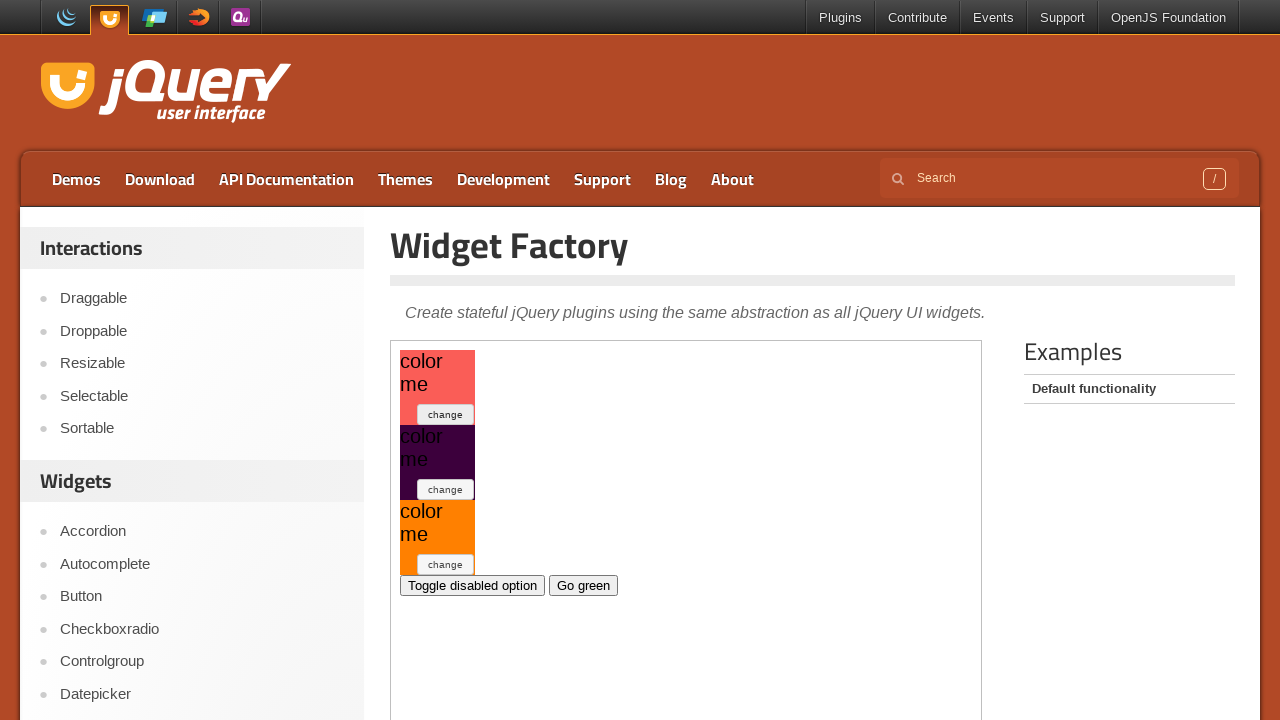

Retrieved current color style: background-color: rgb(250, 93, 87);
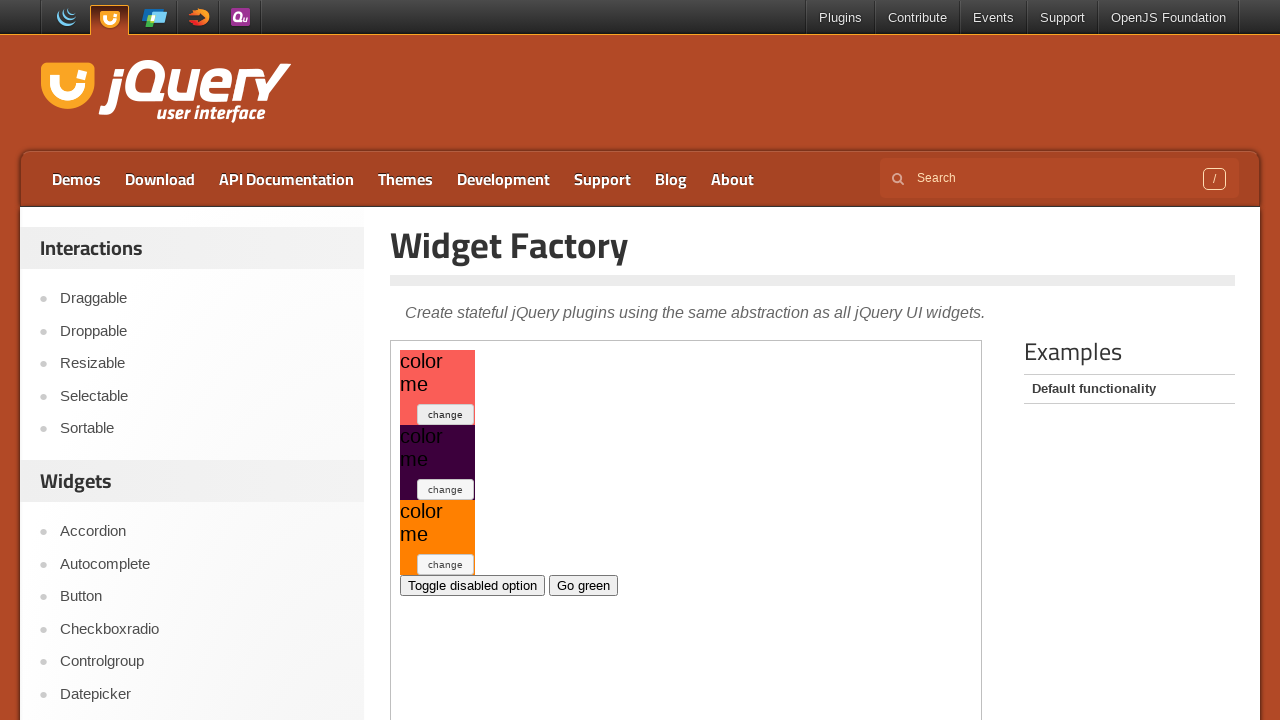

Clicked toggle button (iteration 30) at (446, 414) on .demo-frame >> internal:control=enter-frame >> xpath=//*[@id='my-widget1']/butto
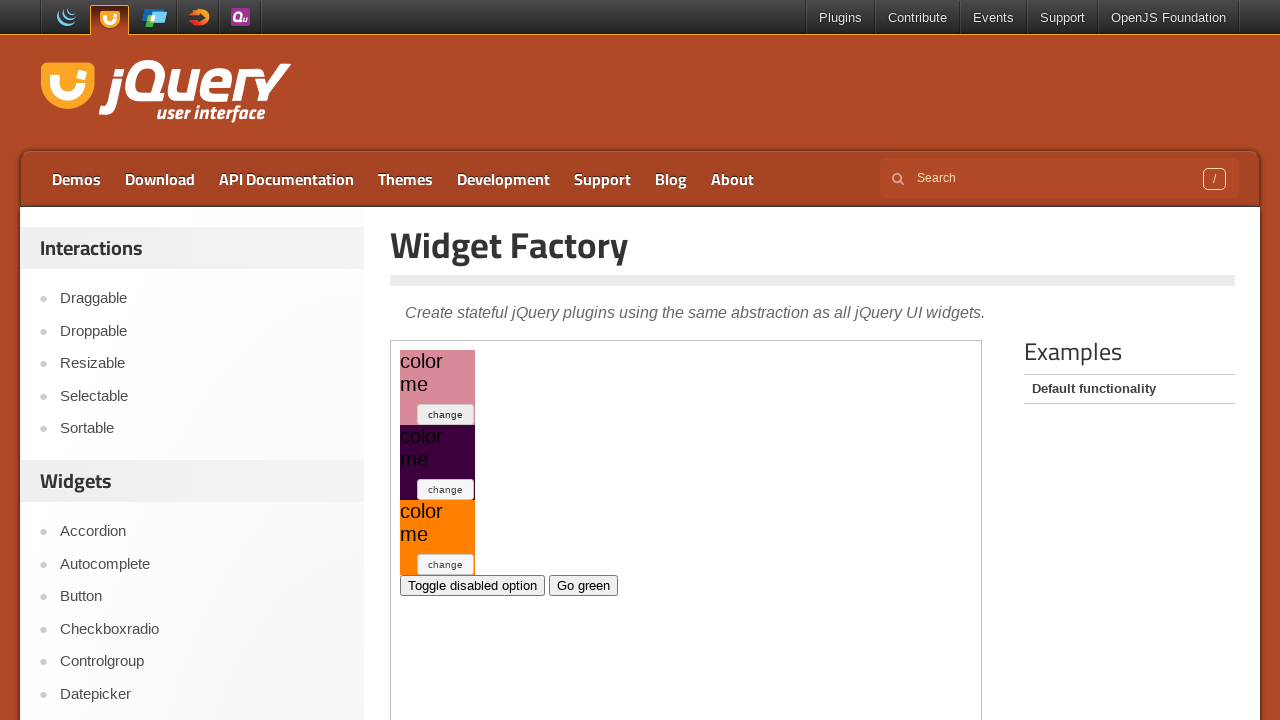

Retrieved current color style: background-color: rgb(217, 138, 153);
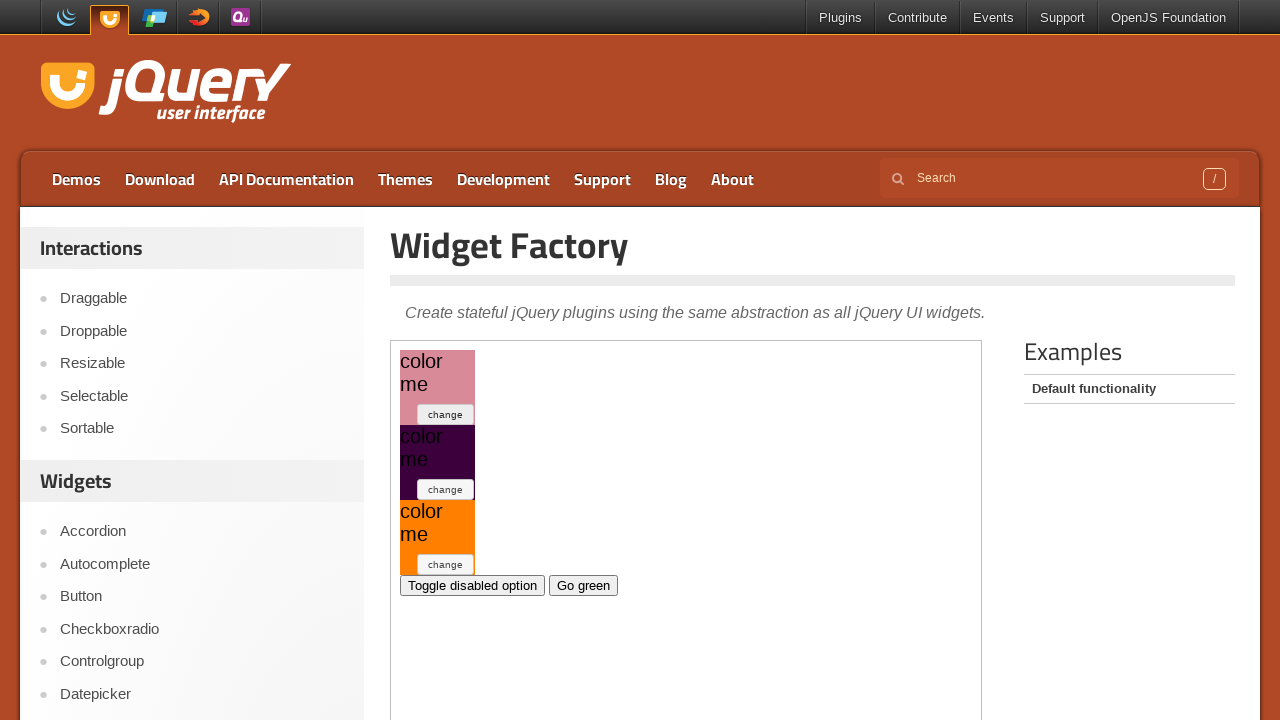

Clicked toggle button (iteration 31) at (446, 414) on .demo-frame >> internal:control=enter-frame >> xpath=//*[@id='my-widget1']/butto
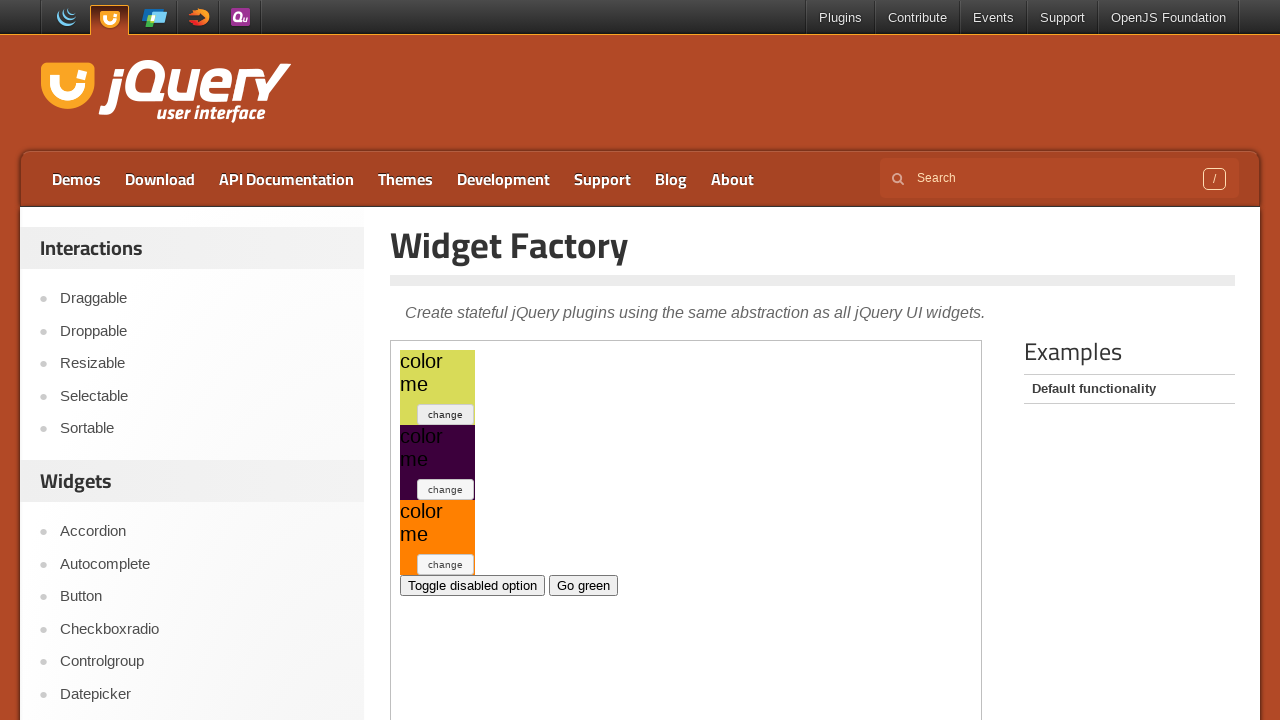

Retrieved current color style: background-color: rgb(216, 219, 88);
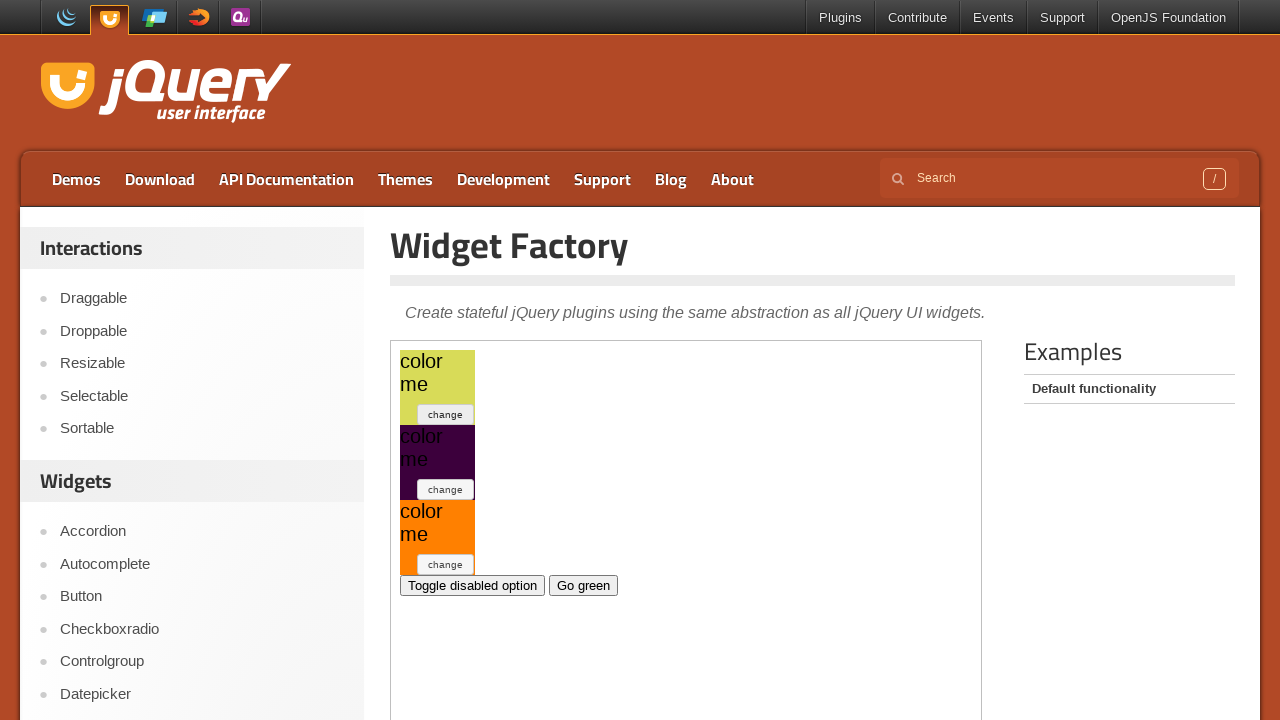

Clicked toggle button (iteration 32) at (446, 414) on .demo-frame >> internal:control=enter-frame >> xpath=//*[@id='my-widget1']/butto
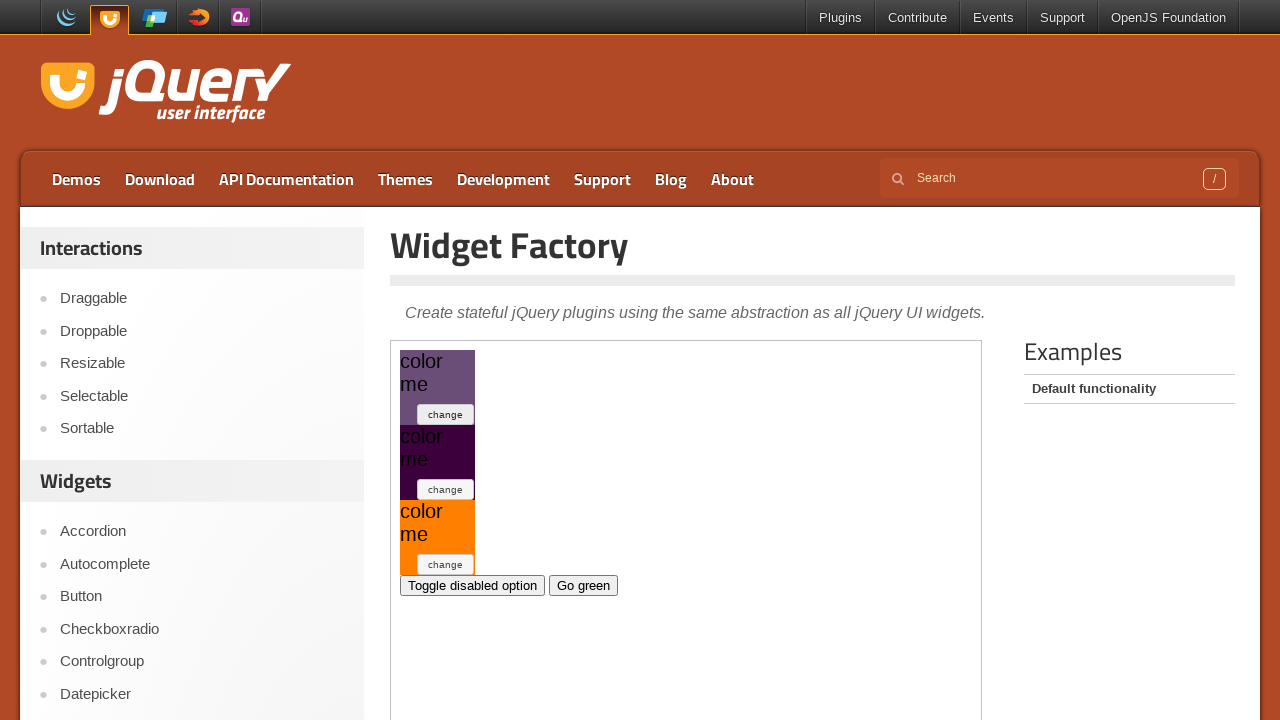

Retrieved current color style: background-color: rgb(106, 78, 119);
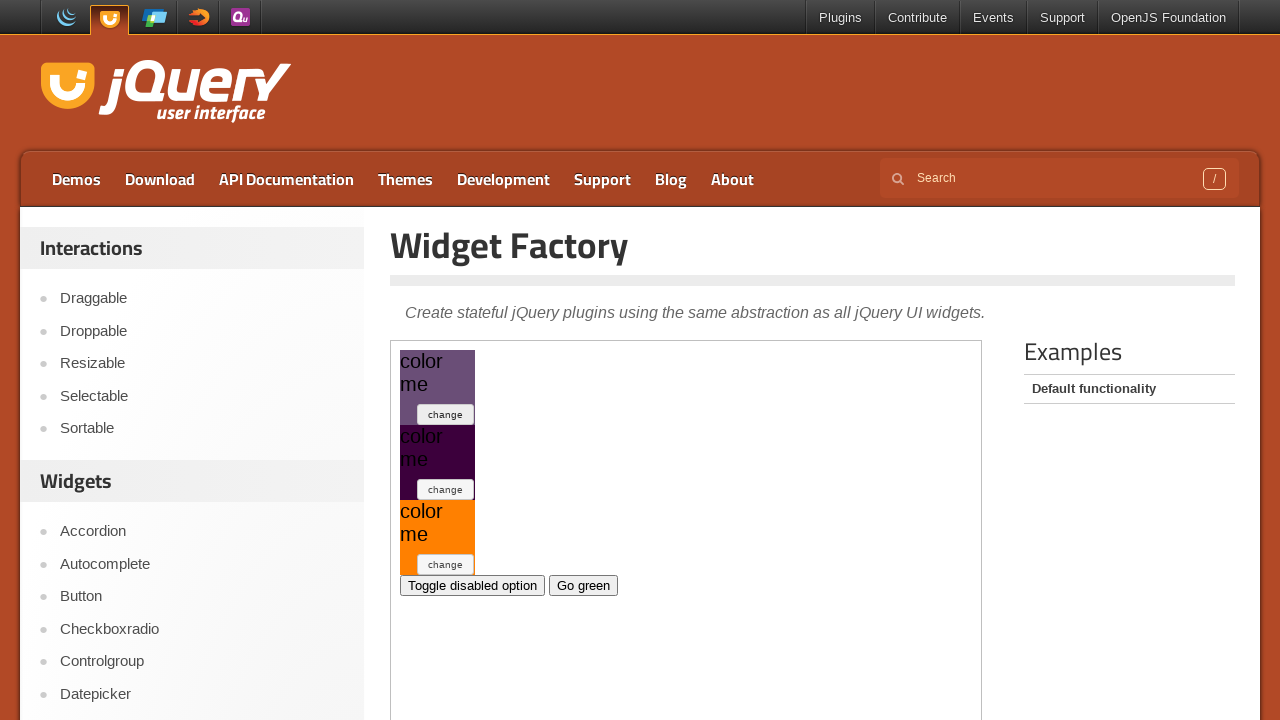

Clicked toggle button (iteration 33) at (446, 414) on .demo-frame >> internal:control=enter-frame >> xpath=//*[@id='my-widget1']/butto
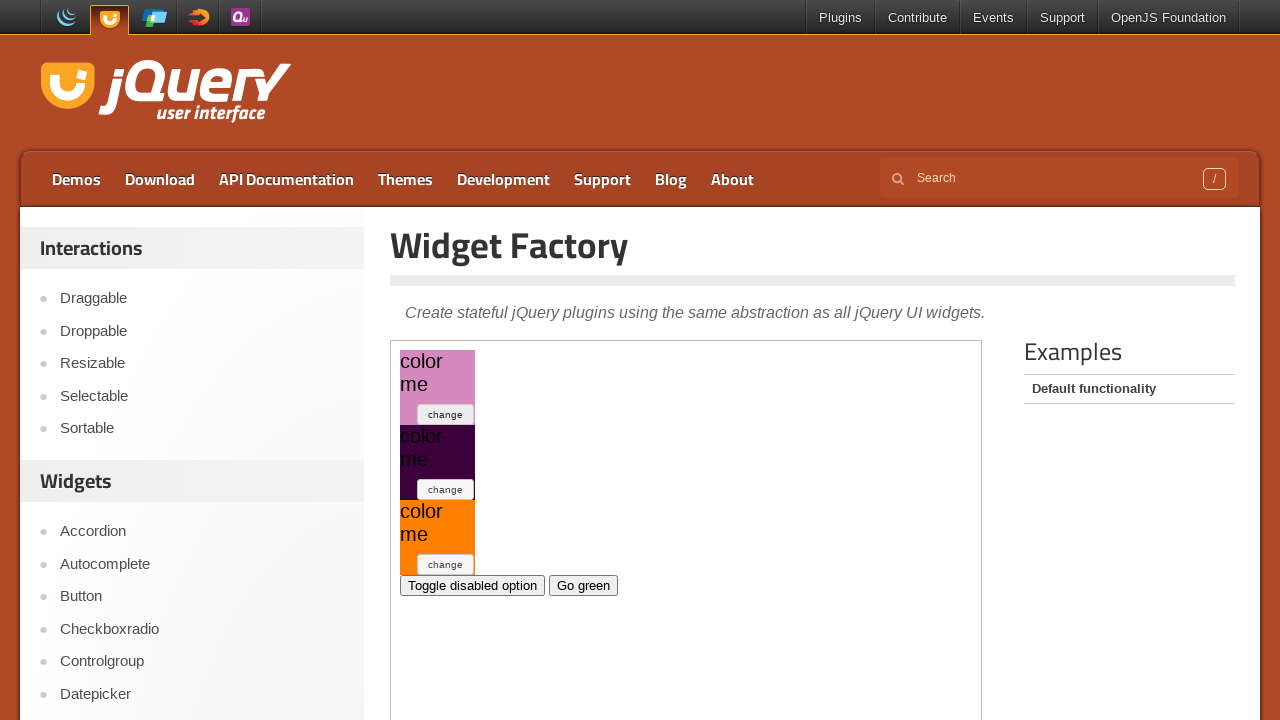

Retrieved current color style: background-color: rgb(213, 137, 190);
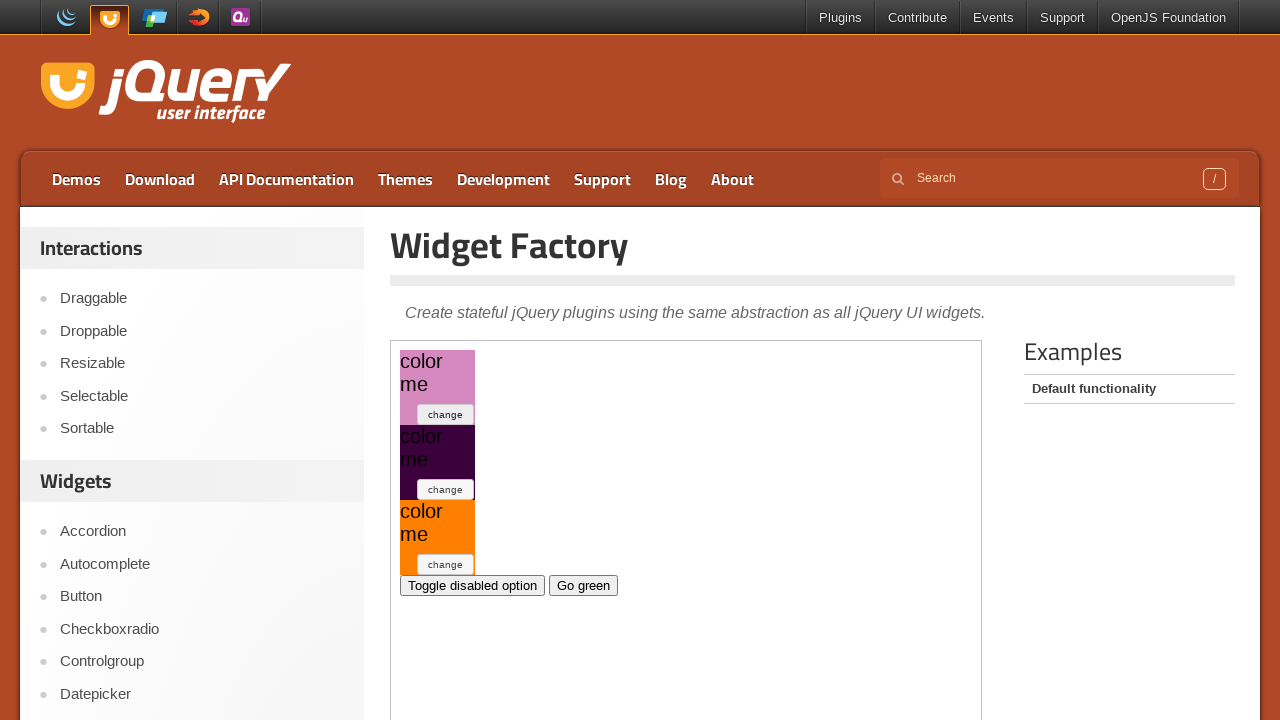

Clicked toggle button (iteration 34) at (446, 414) on .demo-frame >> internal:control=enter-frame >> xpath=//*[@id='my-widget1']/butto
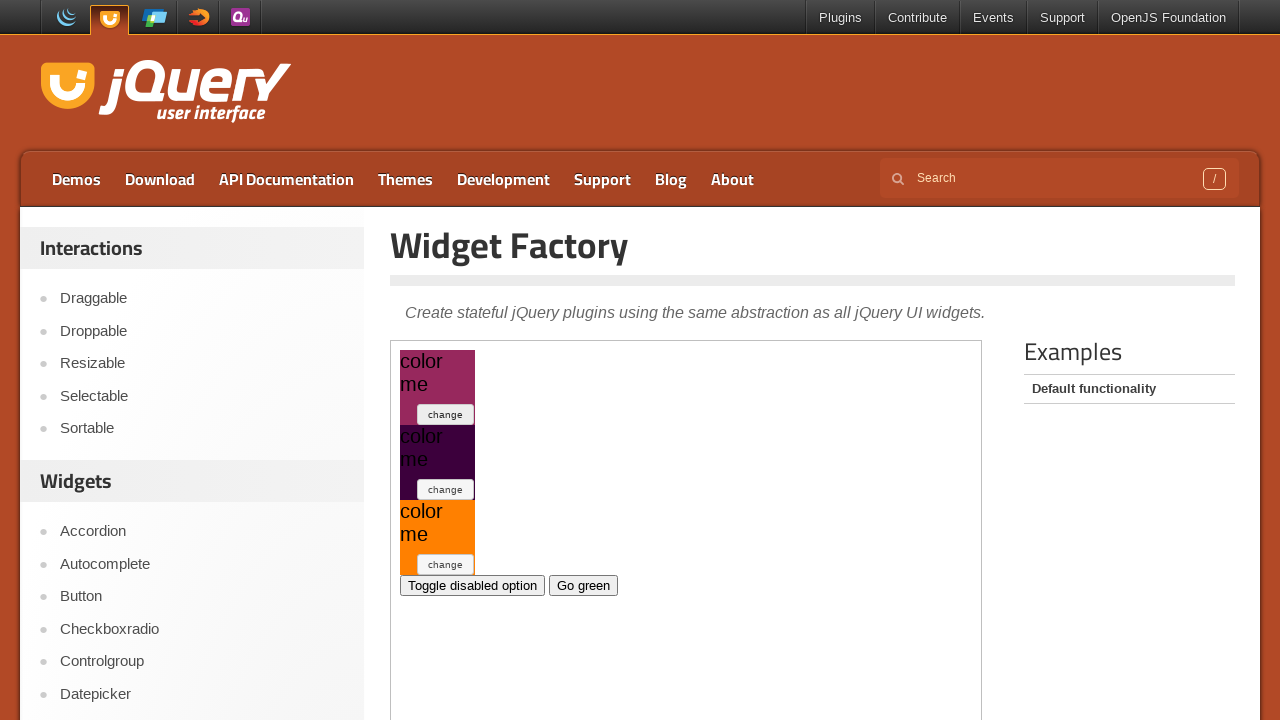

Retrieved current color style: background-color: rgb(151, 40, 93);
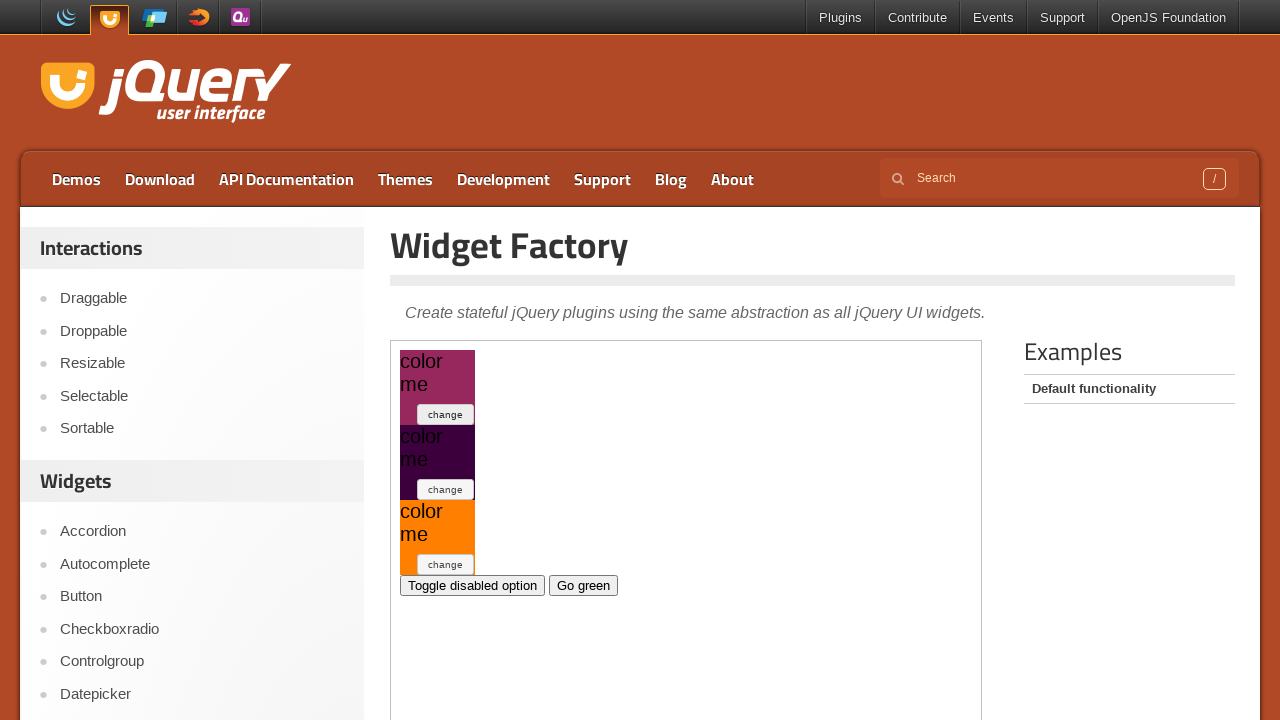

Clicked toggle button (iteration 35) at (446, 414) on .demo-frame >> internal:control=enter-frame >> xpath=//*[@id='my-widget1']/butto
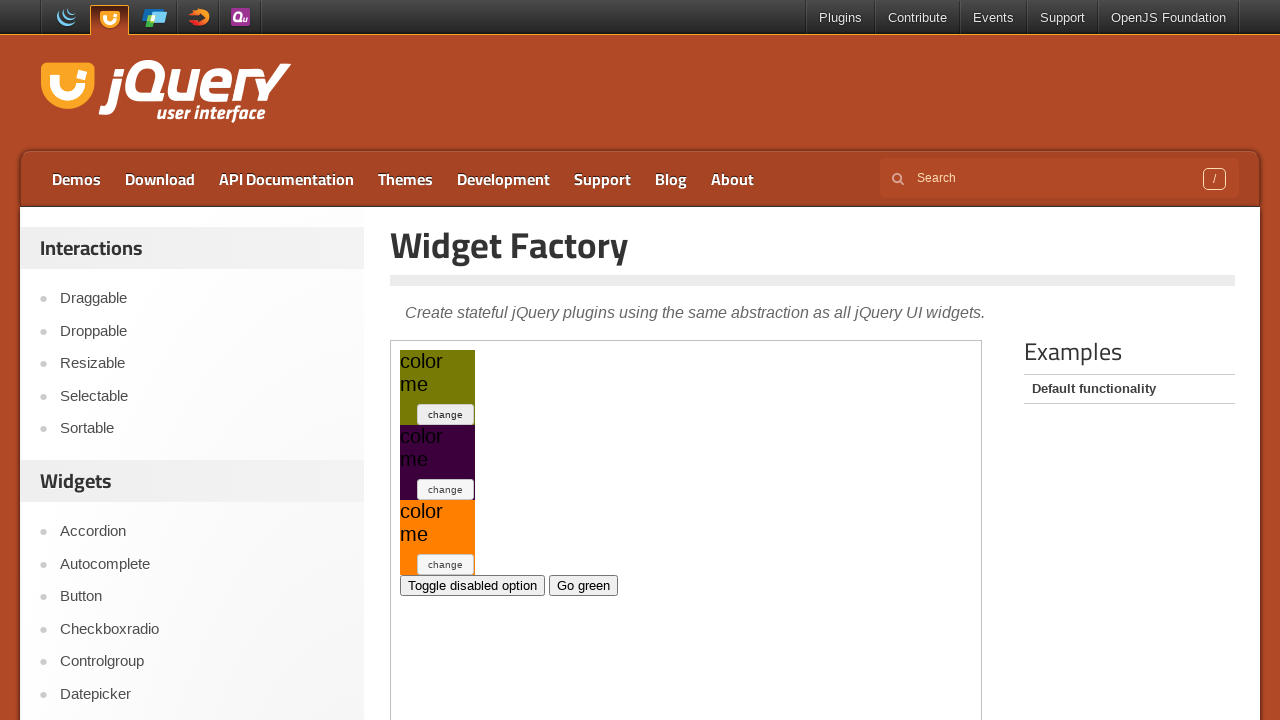

Retrieved current color style: background-color: rgb(119, 122, 4);
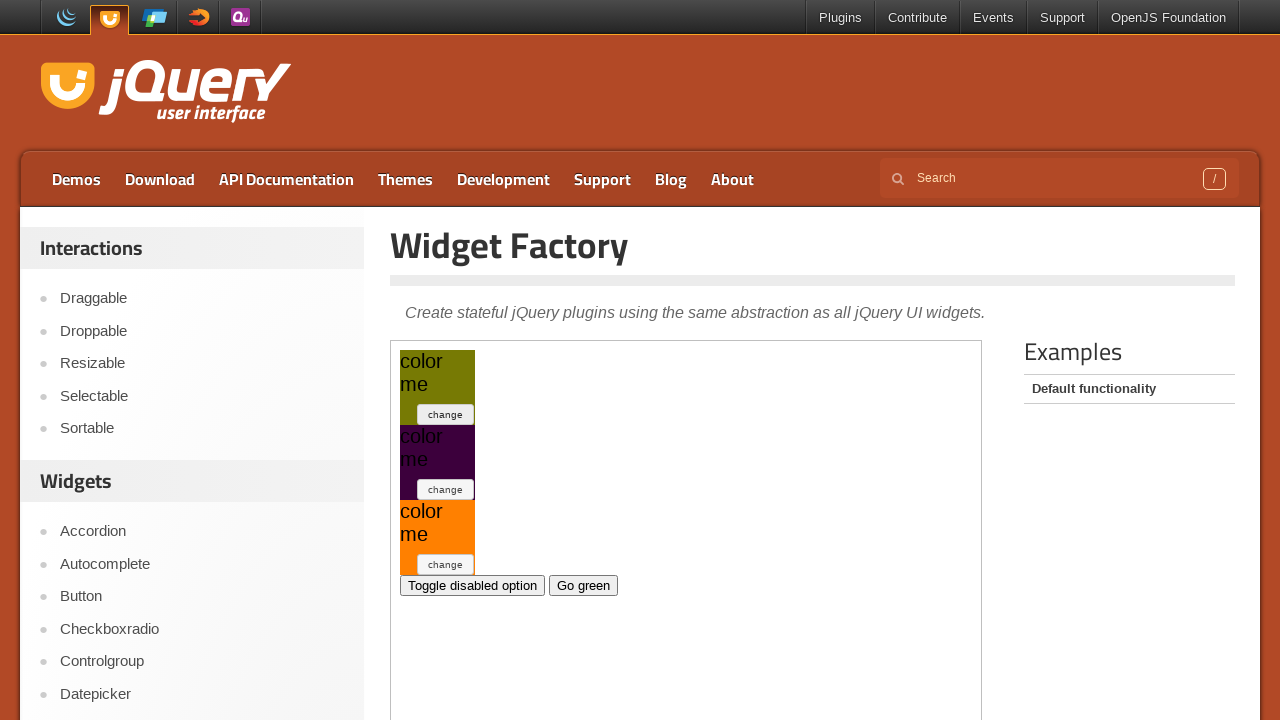

Clicked toggle button (iteration 36) at (446, 414) on .demo-frame >> internal:control=enter-frame >> xpath=//*[@id='my-widget1']/butto
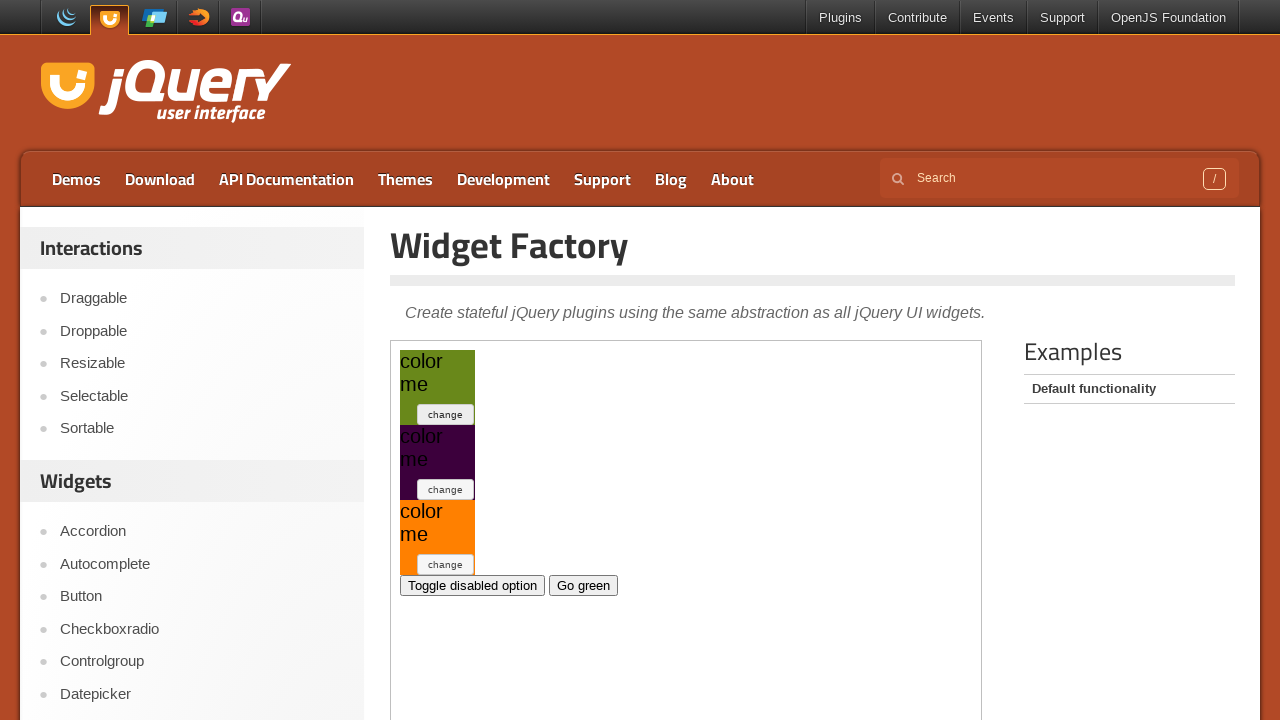

Retrieved current color style: background-color: rgb(105, 136, 26);
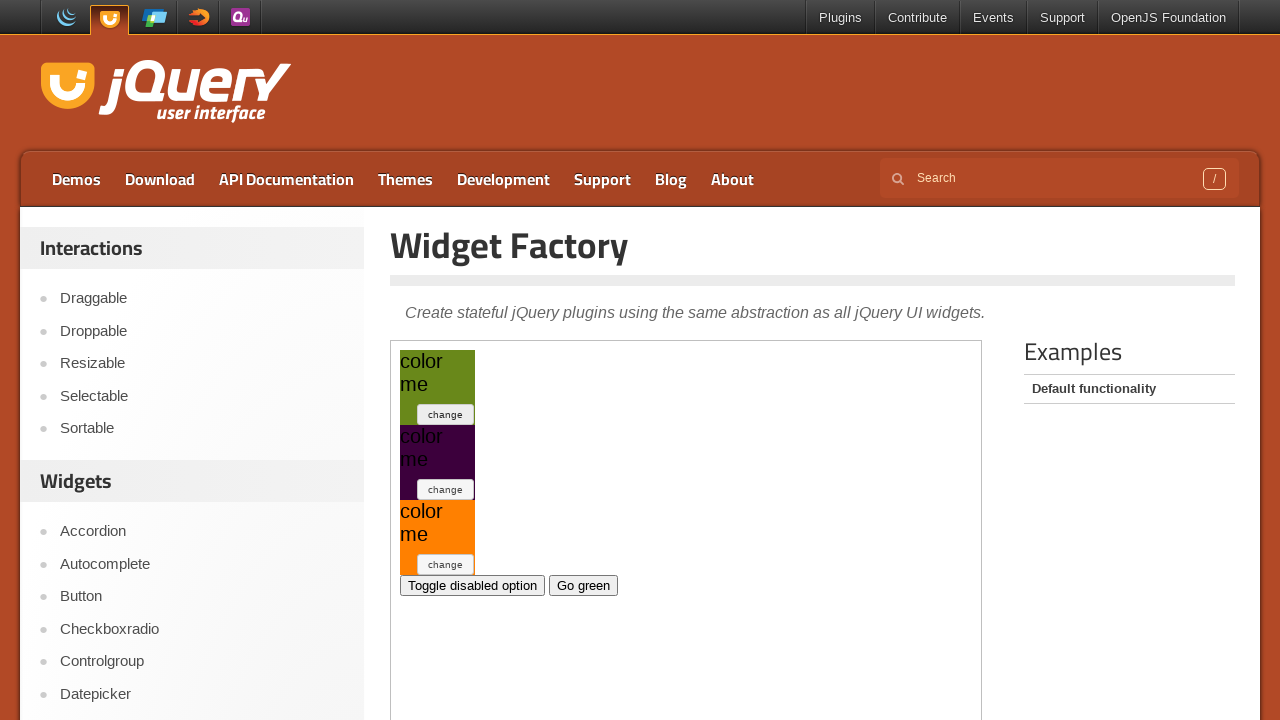

Clicked toggle button (iteration 37) at (446, 414) on .demo-frame >> internal:control=enter-frame >> xpath=//*[@id='my-widget1']/butto
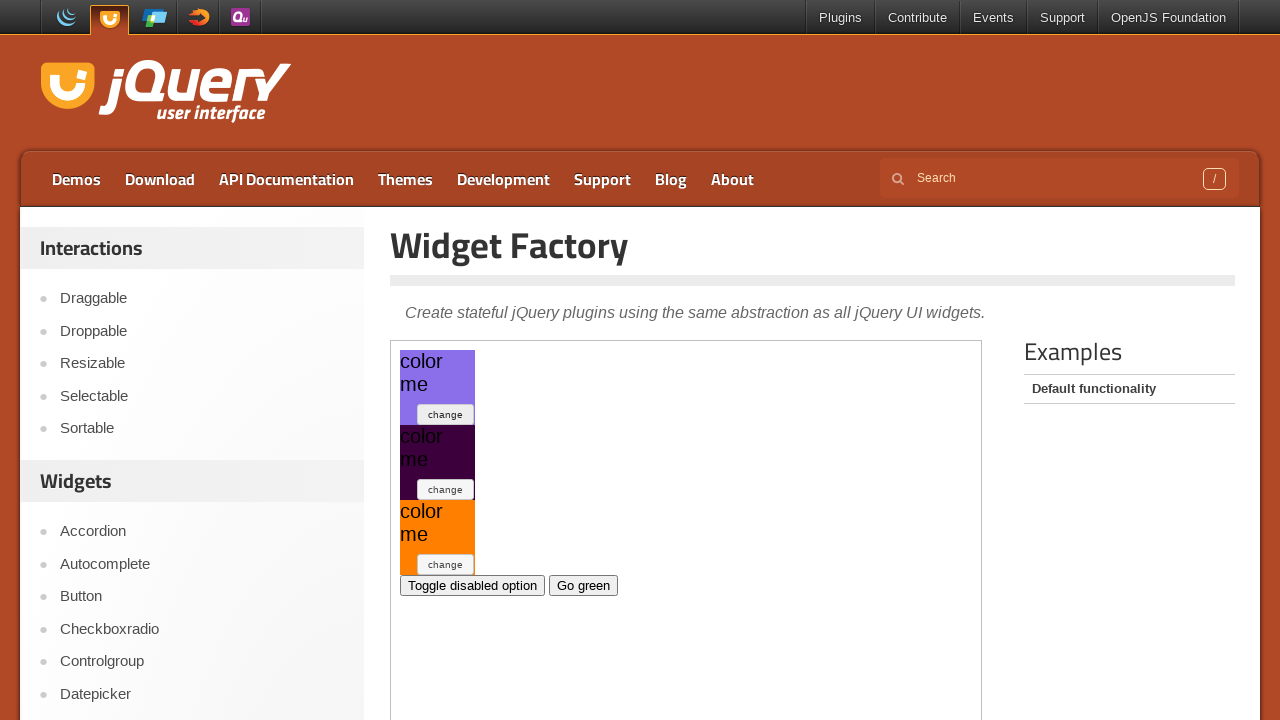

Retrieved current color style: background-color: rgb(138, 110, 234);
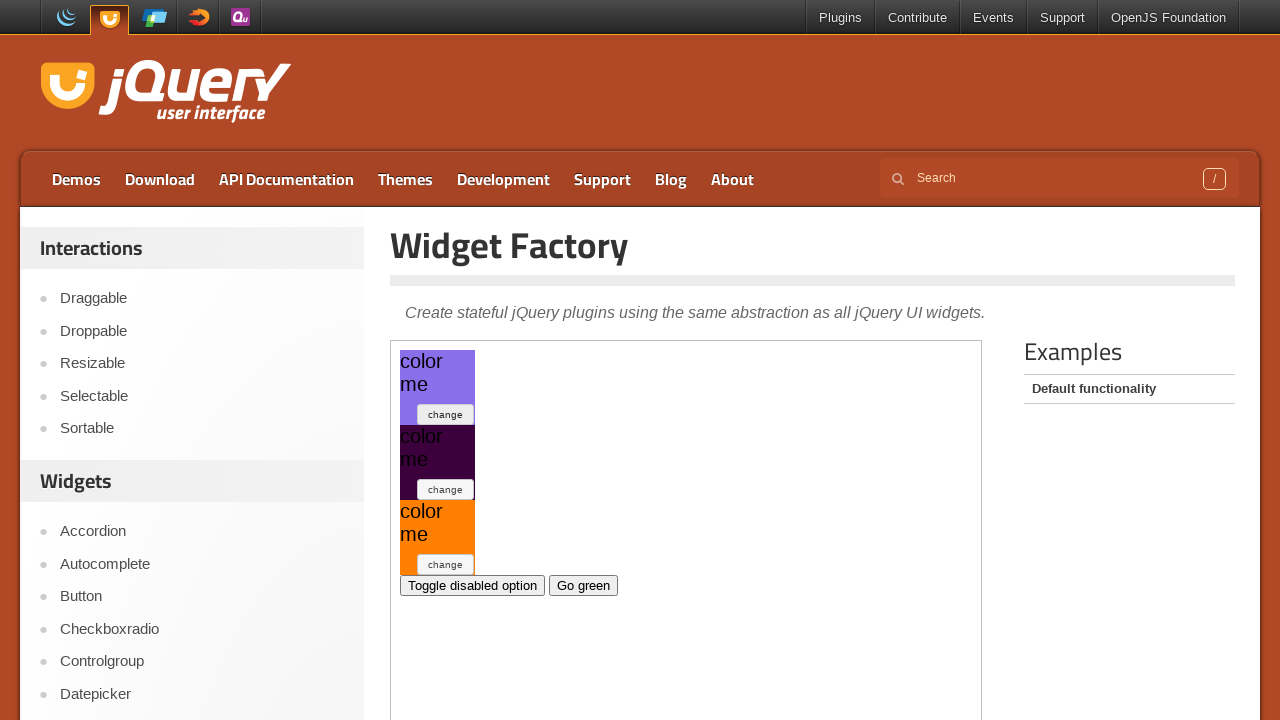

Clicked toggle button (iteration 38) at (446, 414) on .demo-frame >> internal:control=enter-frame >> xpath=//*[@id='my-widget1']/butto
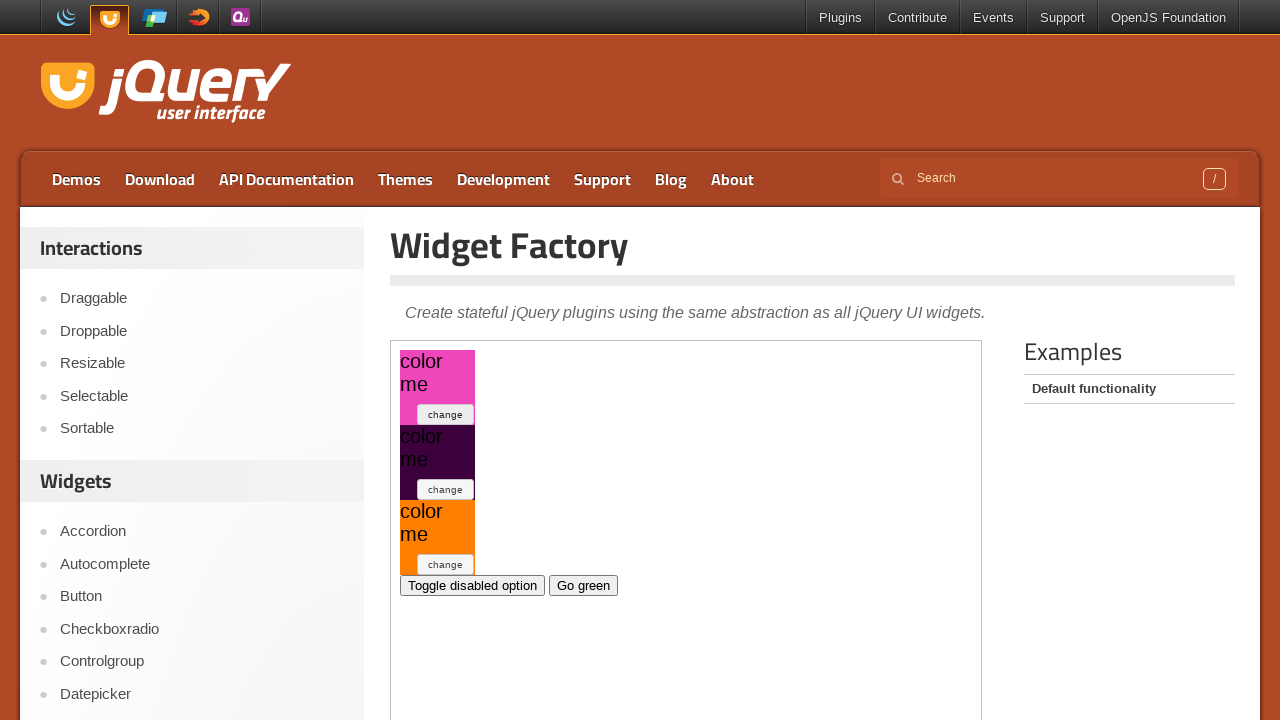

Retrieved current color style: background-color: rgb(239, 70, 187);
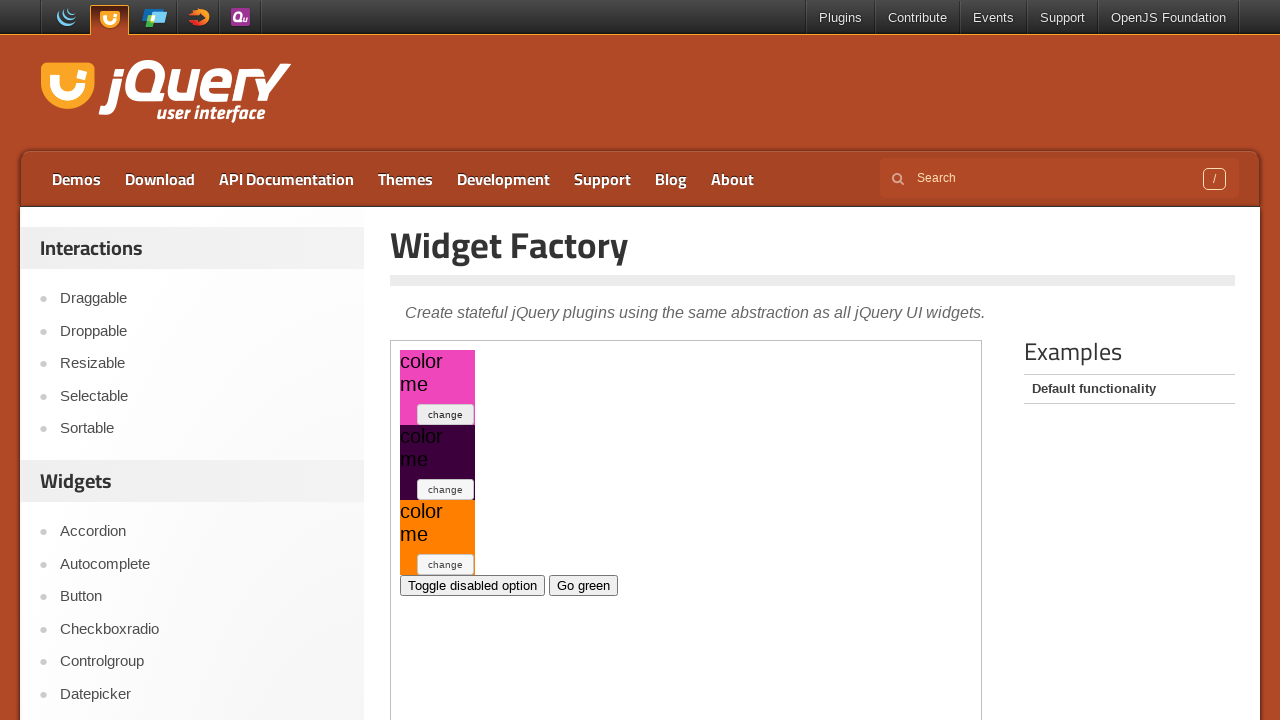

Clicked toggle button (iteration 39) at (446, 414) on .demo-frame >> internal:control=enter-frame >> xpath=//*[@id='my-widget1']/butto
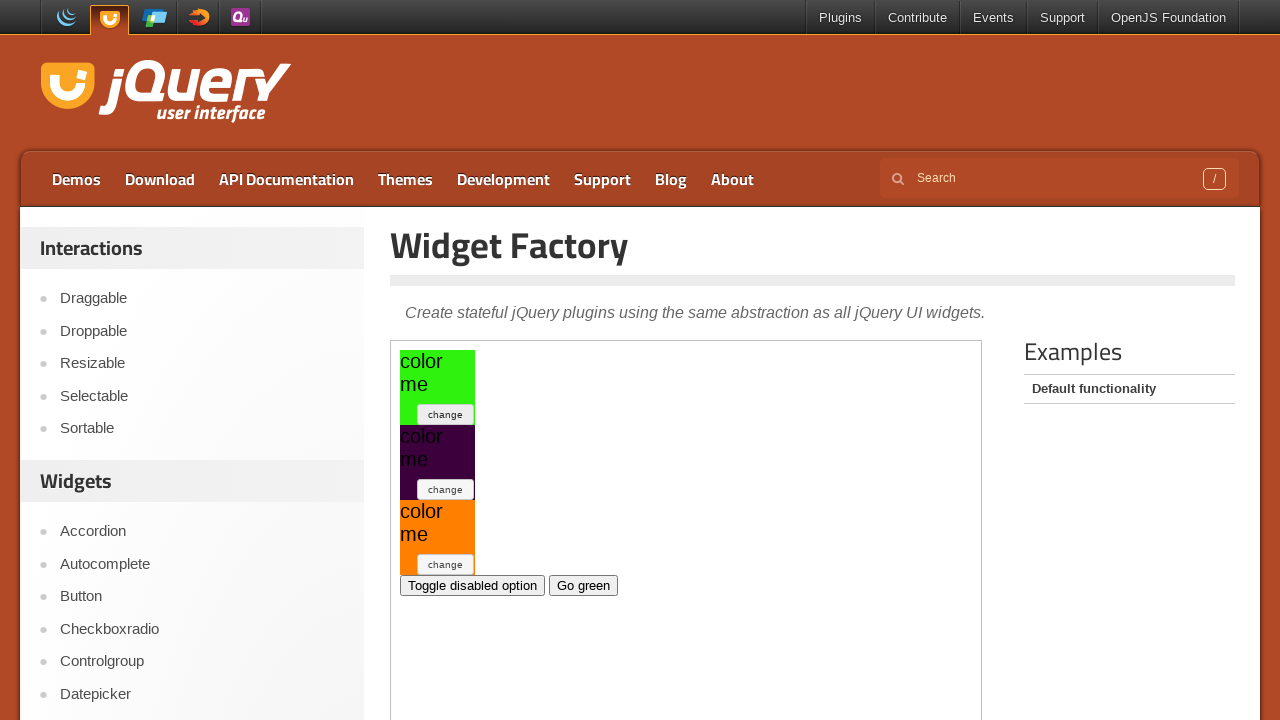

Retrieved current color style: background-color: rgb(47, 243, 14);
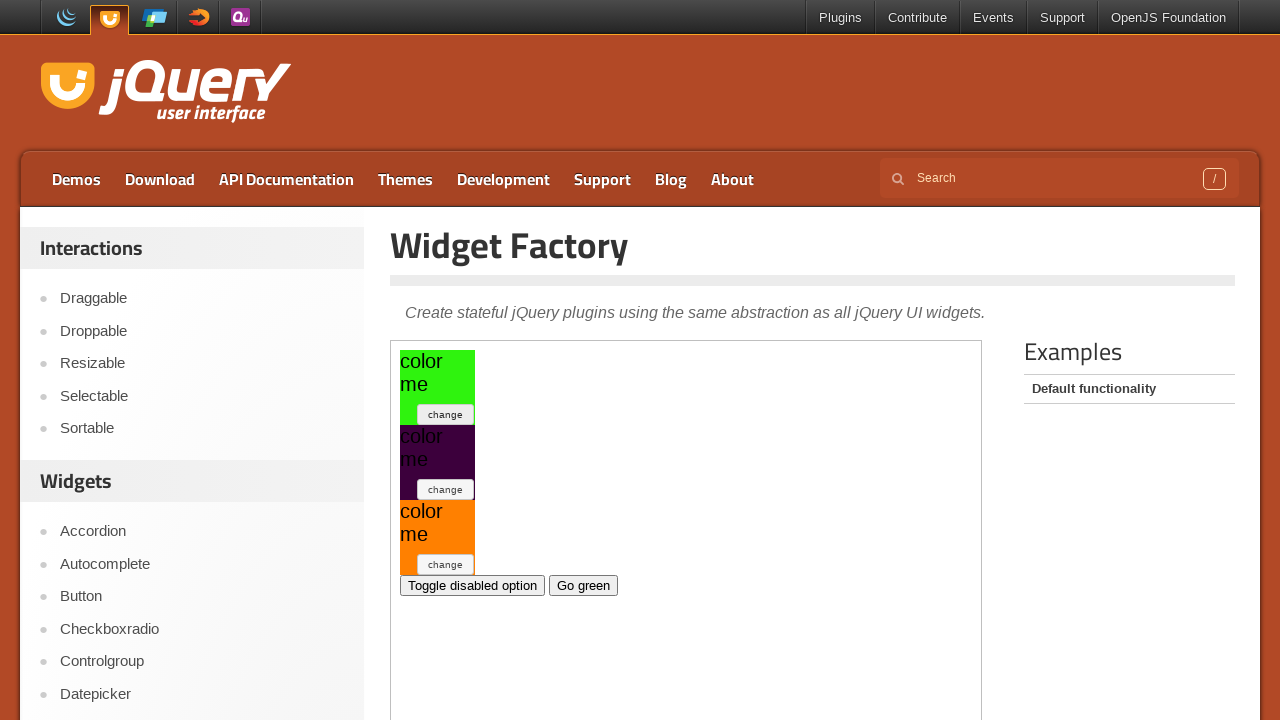

Clicked toggle button (iteration 40) at (446, 414) on .demo-frame >> internal:control=enter-frame >> xpath=//*[@id='my-widget1']/butto
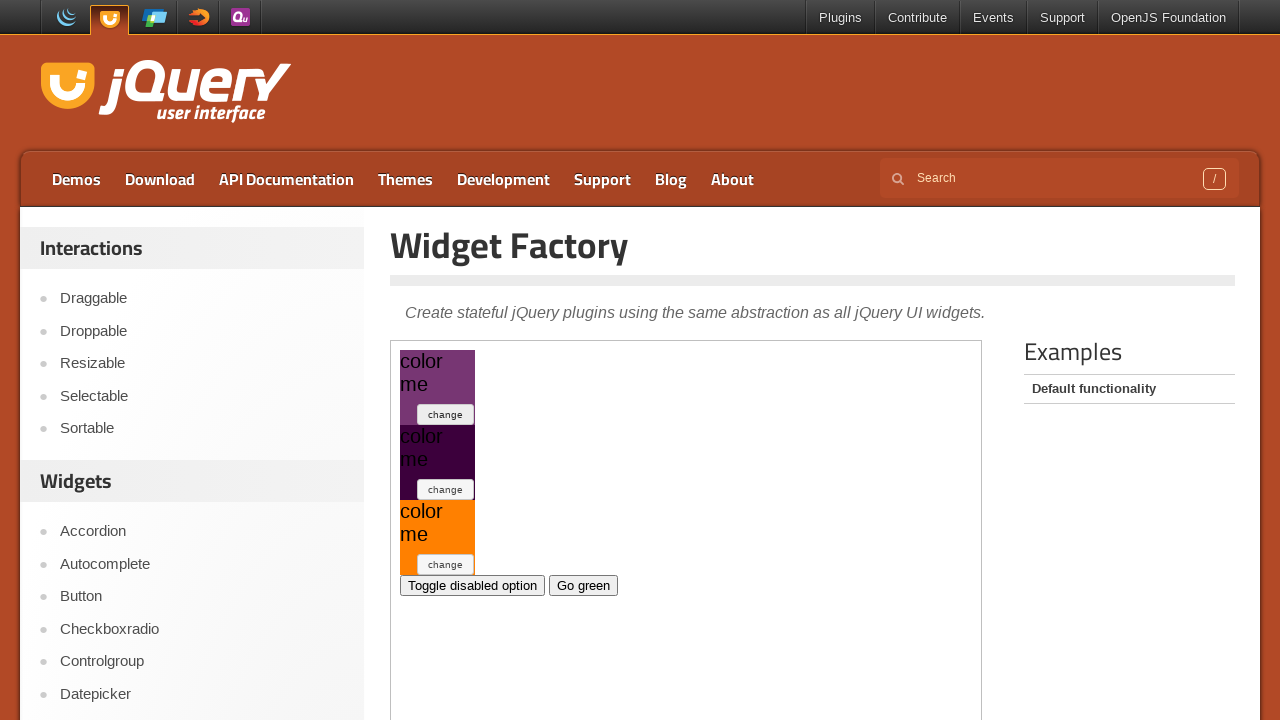

Retrieved current color style: background-color: rgb(119, 54, 115);
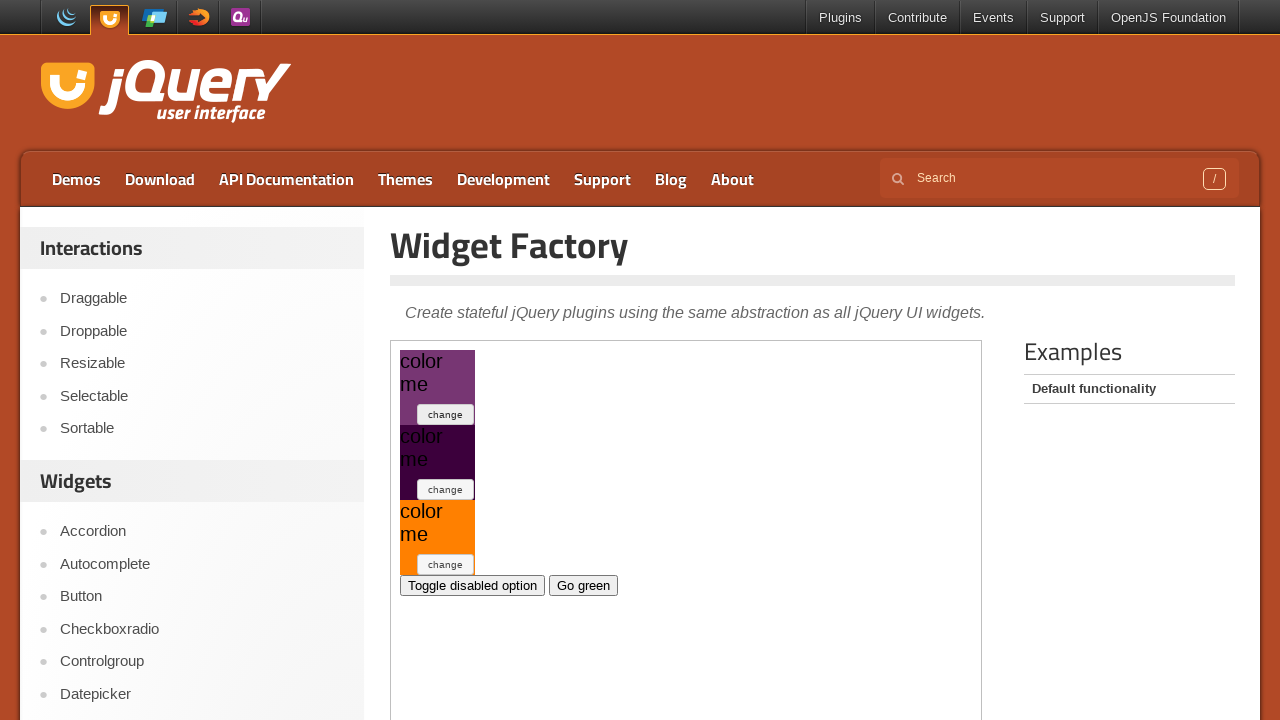

Clicked toggle button (iteration 41) at (446, 414) on .demo-frame >> internal:control=enter-frame >> xpath=//*[@id='my-widget1']/butto
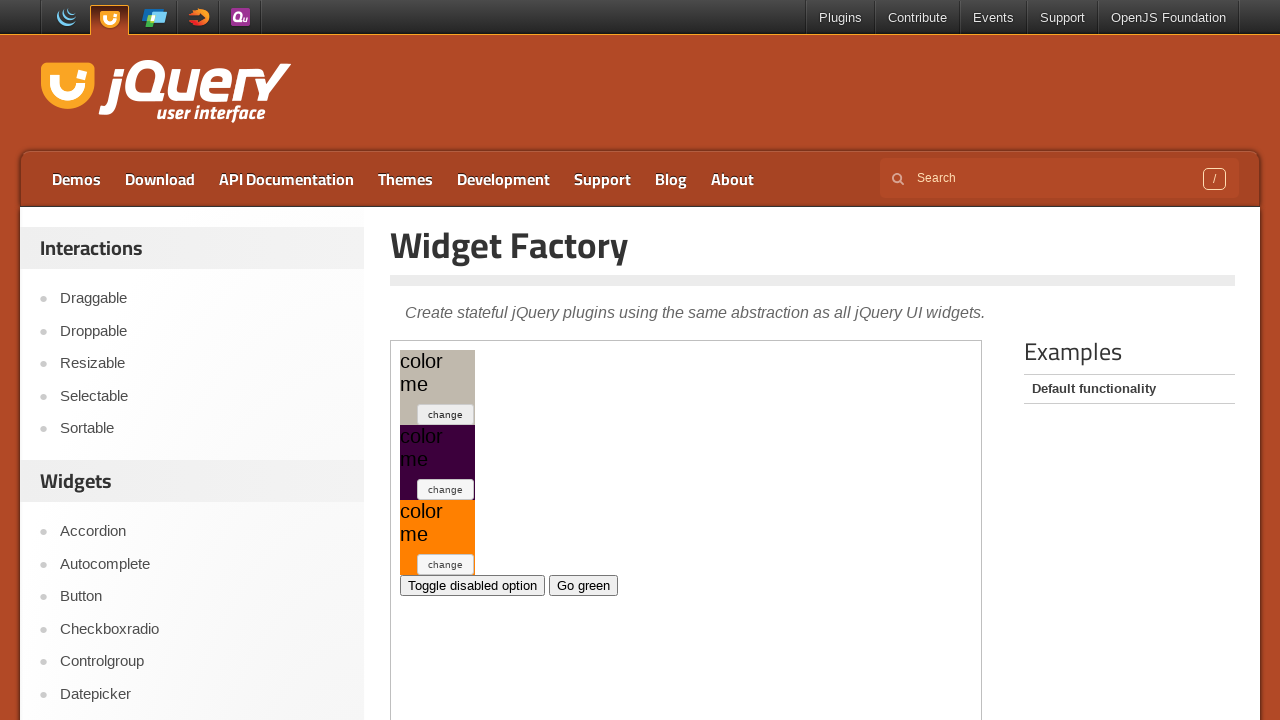

Retrieved current color style: background-color: rgb(192, 185, 173);
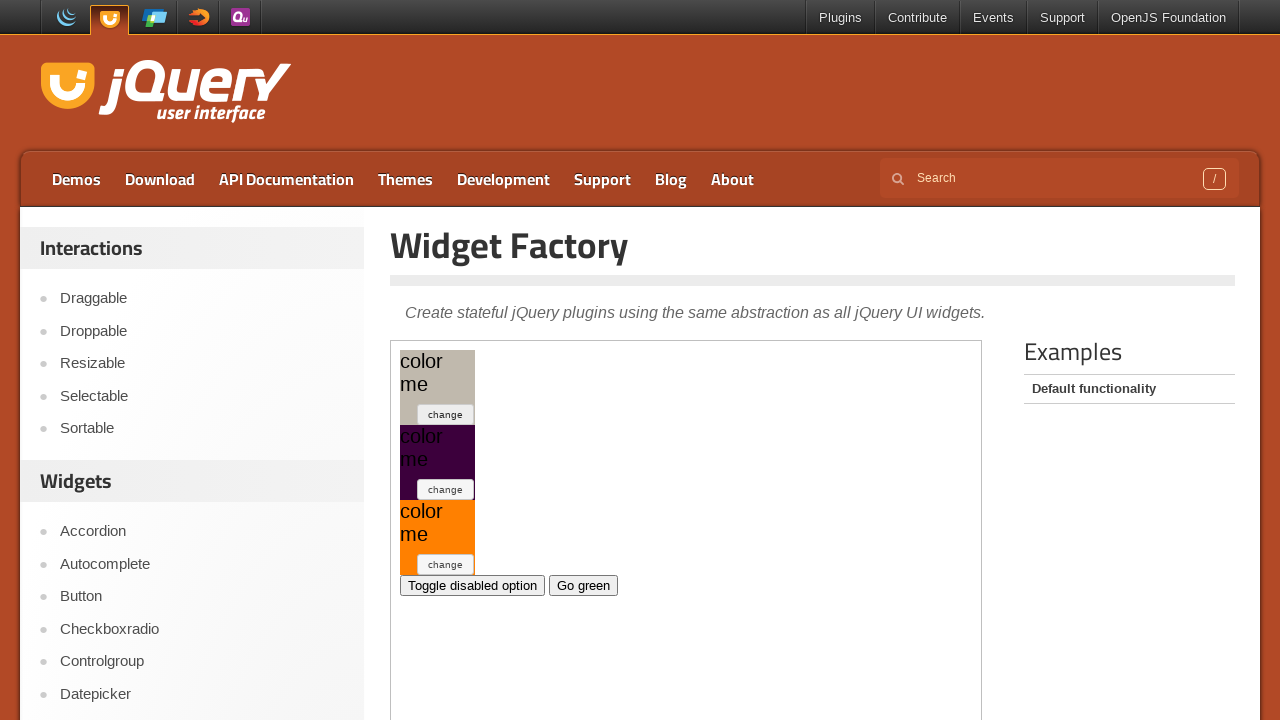

Clicked toggle button (iteration 42) at (446, 414) on .demo-frame >> internal:control=enter-frame >> xpath=//*[@id='my-widget1']/butto
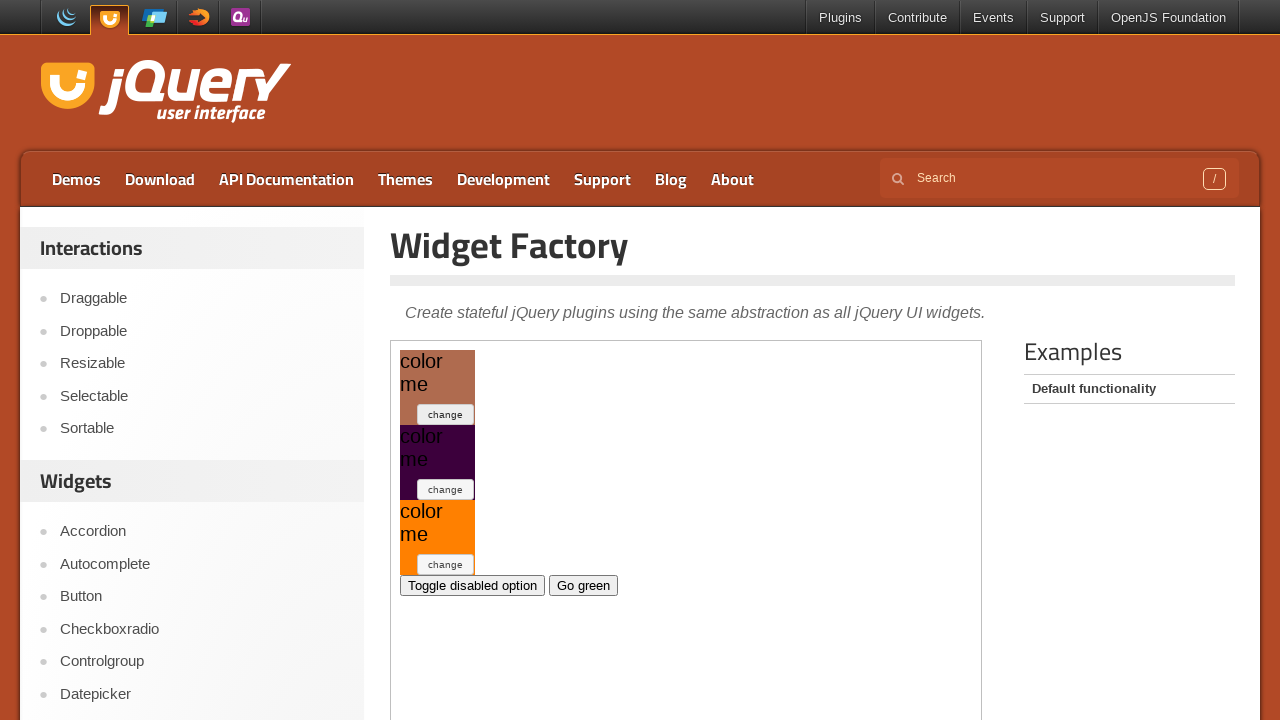

Retrieved current color style: background-color: rgb(175, 107, 79);
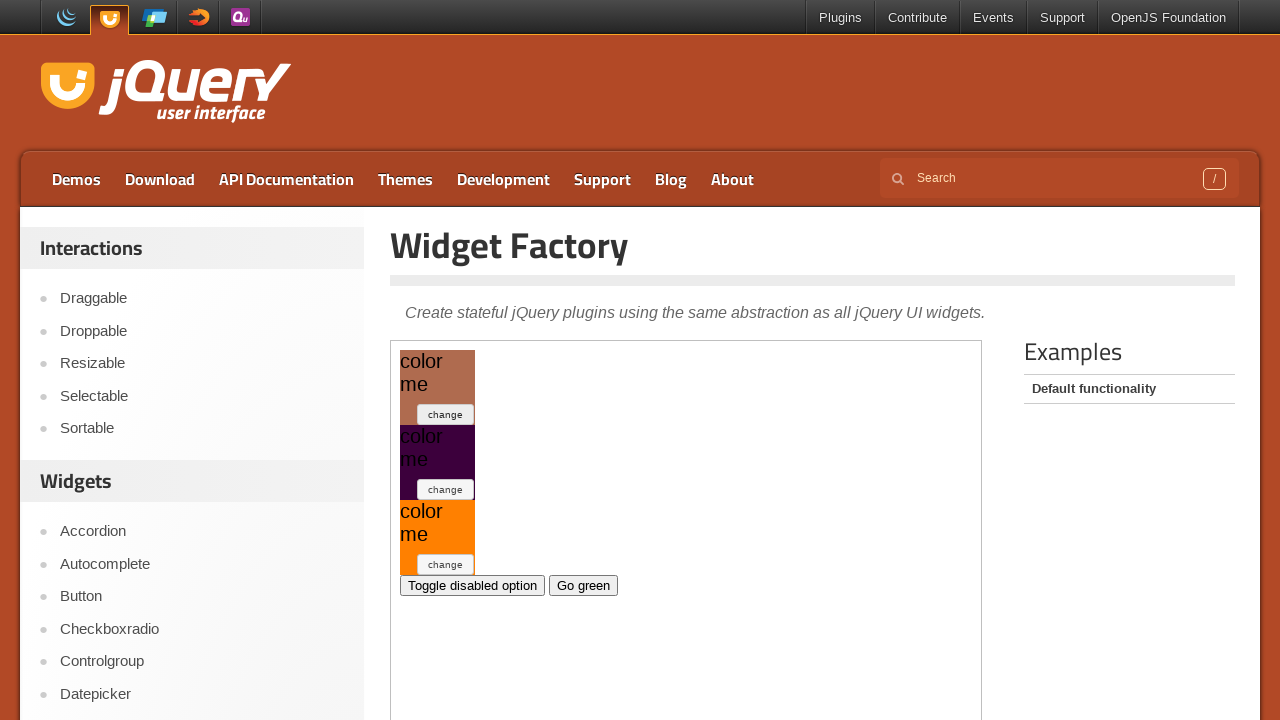

Clicked toggle button (iteration 43) at (446, 414) on .demo-frame >> internal:control=enter-frame >> xpath=//*[@id='my-widget1']/butto
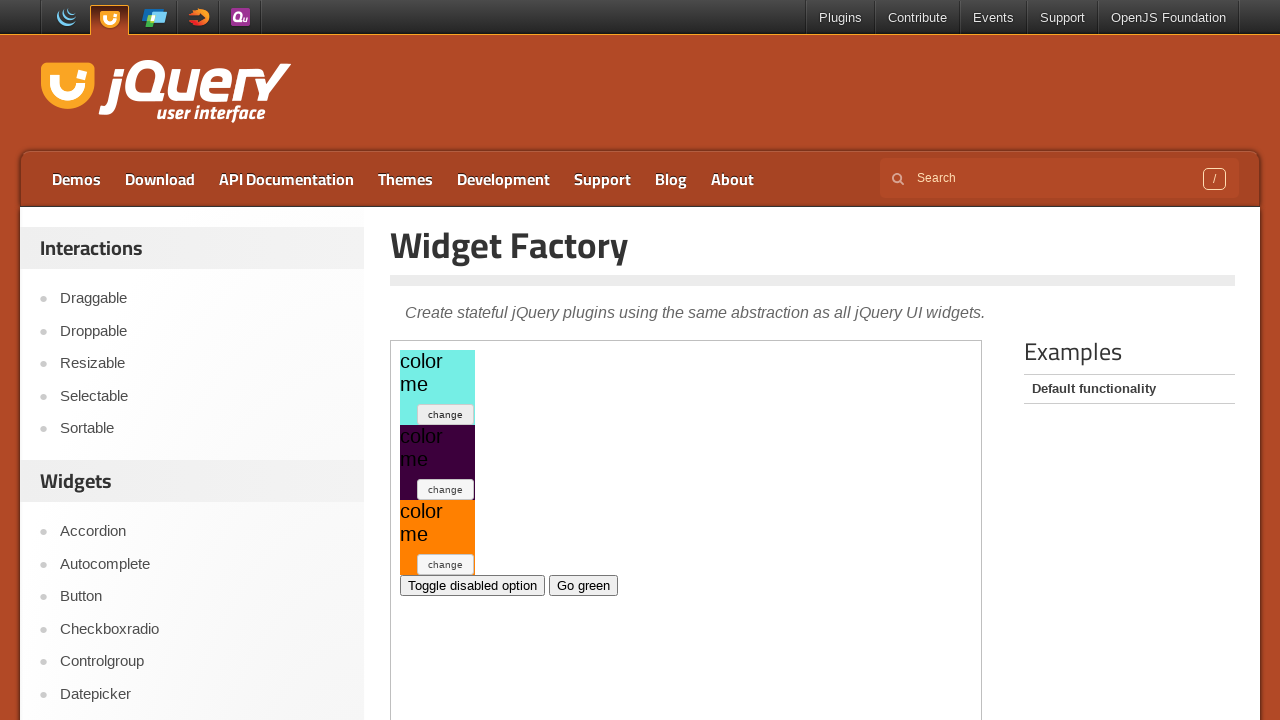

Retrieved current color style: background-color: rgb(117, 238, 229);
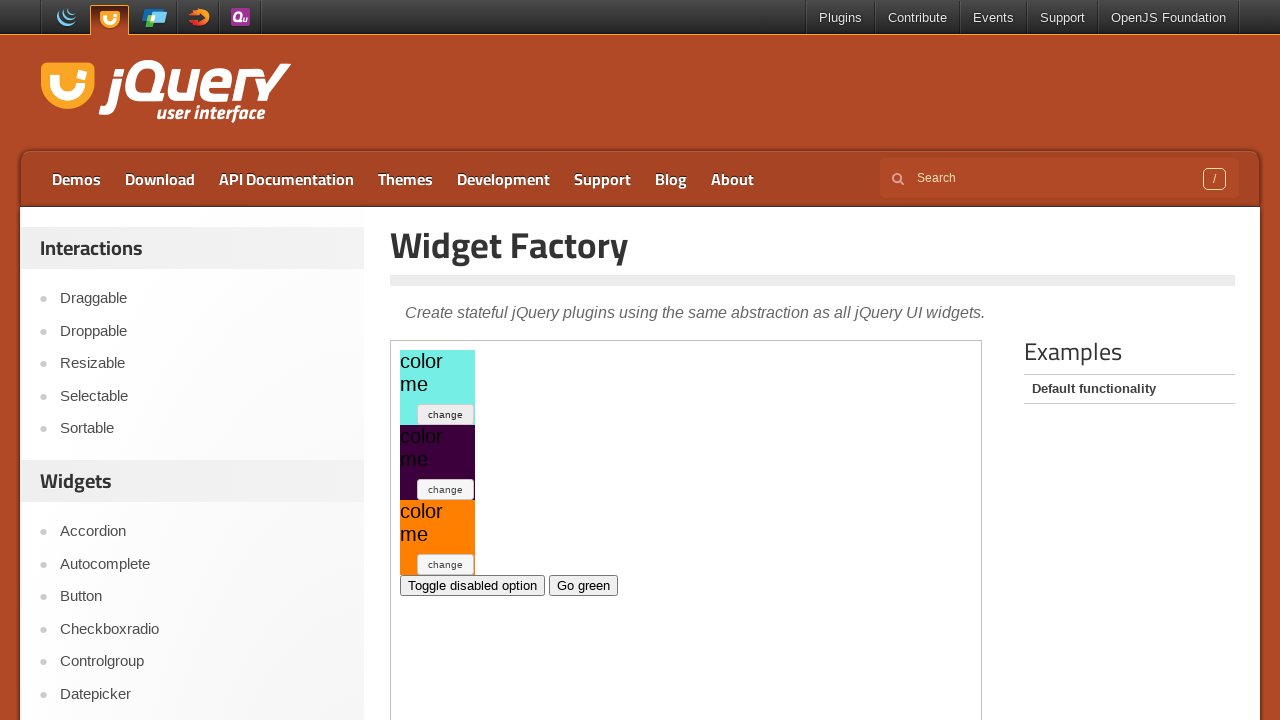

Clicked toggle button (iteration 44) at (446, 414) on .demo-frame >> internal:control=enter-frame >> xpath=//*[@id='my-widget1']/butto
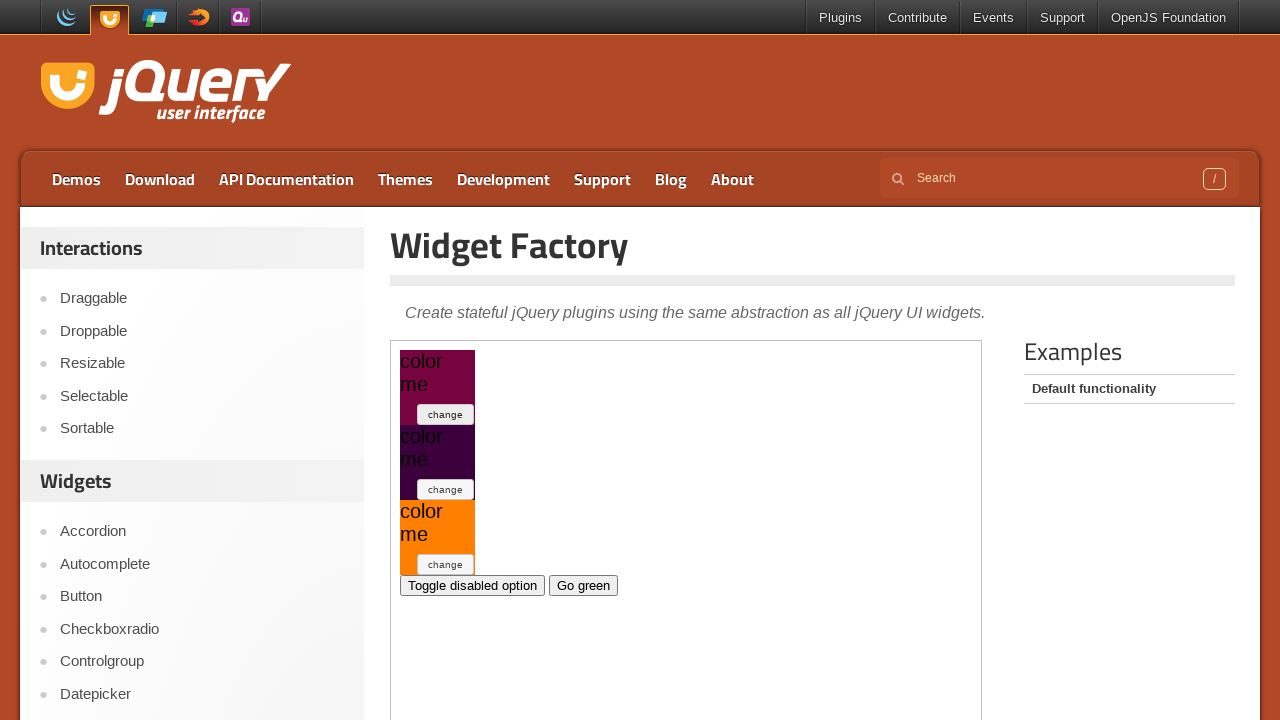

Retrieved current color style: background-color: rgb(119, 4, 65);
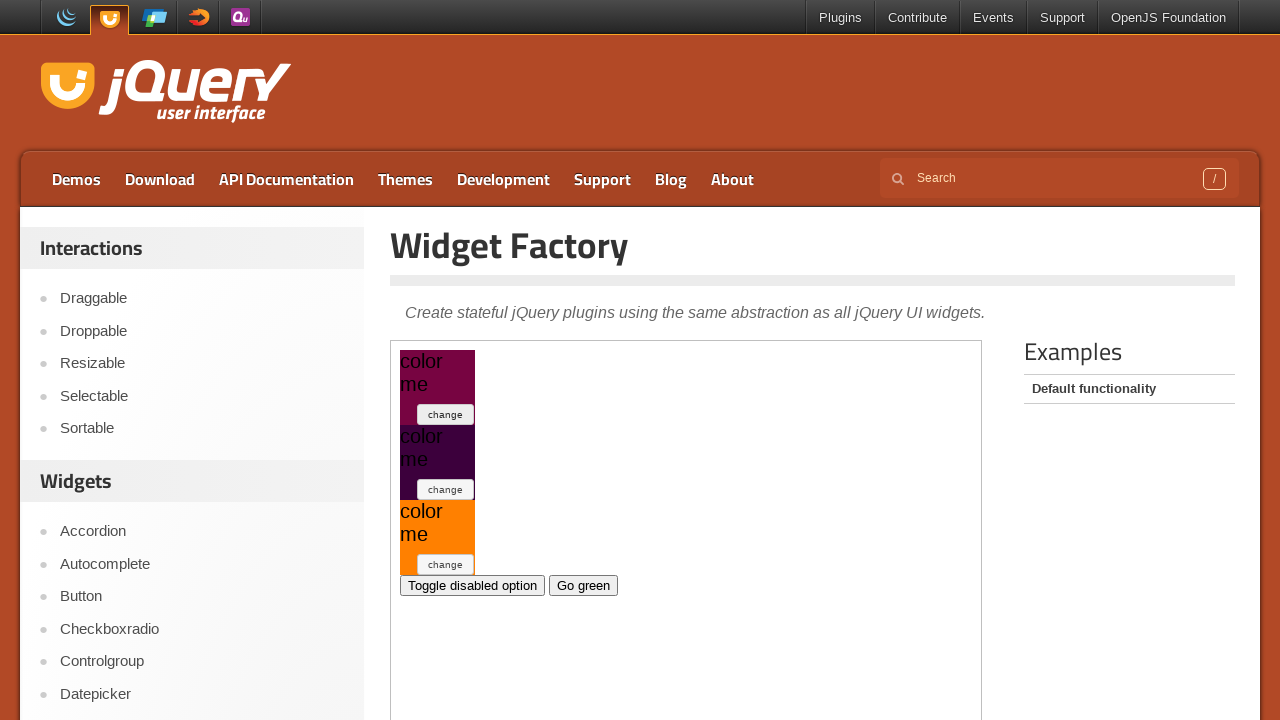

Clicked toggle button (iteration 45) at (446, 414) on .demo-frame >> internal:control=enter-frame >> xpath=//*[@id='my-widget1']/butto
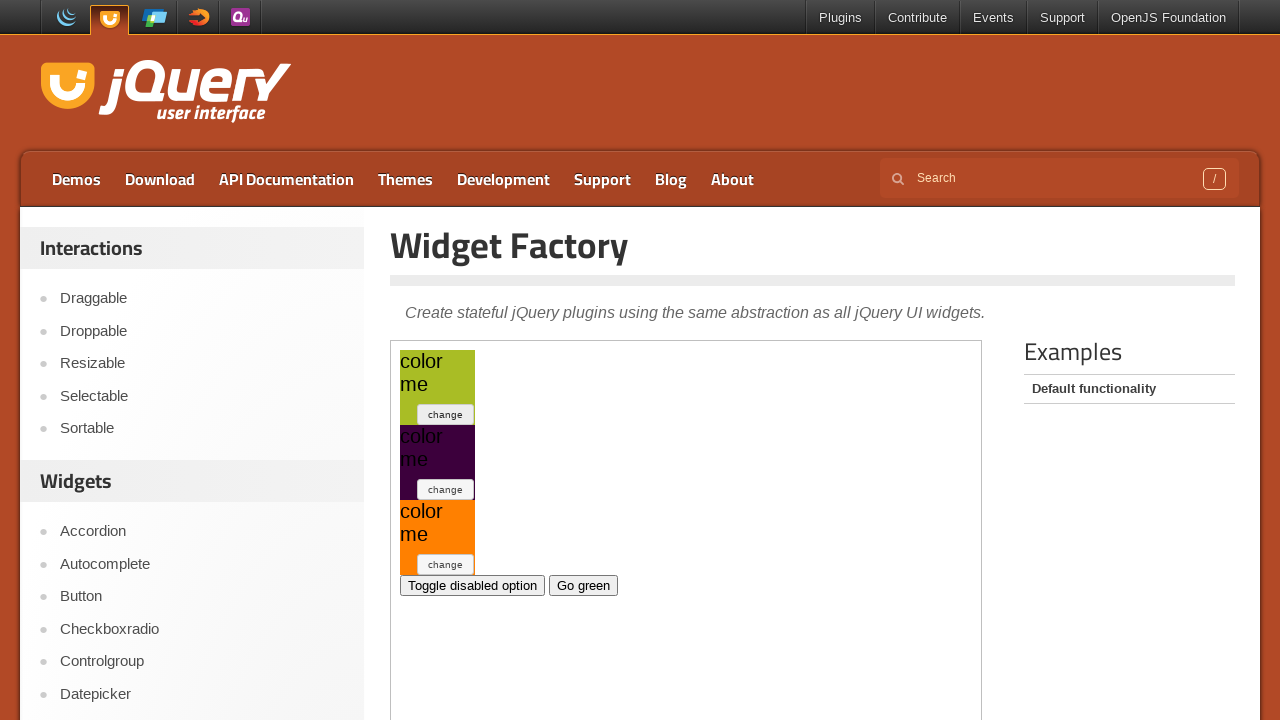

Retrieved current color style: background-color: rgb(169, 189, 37);
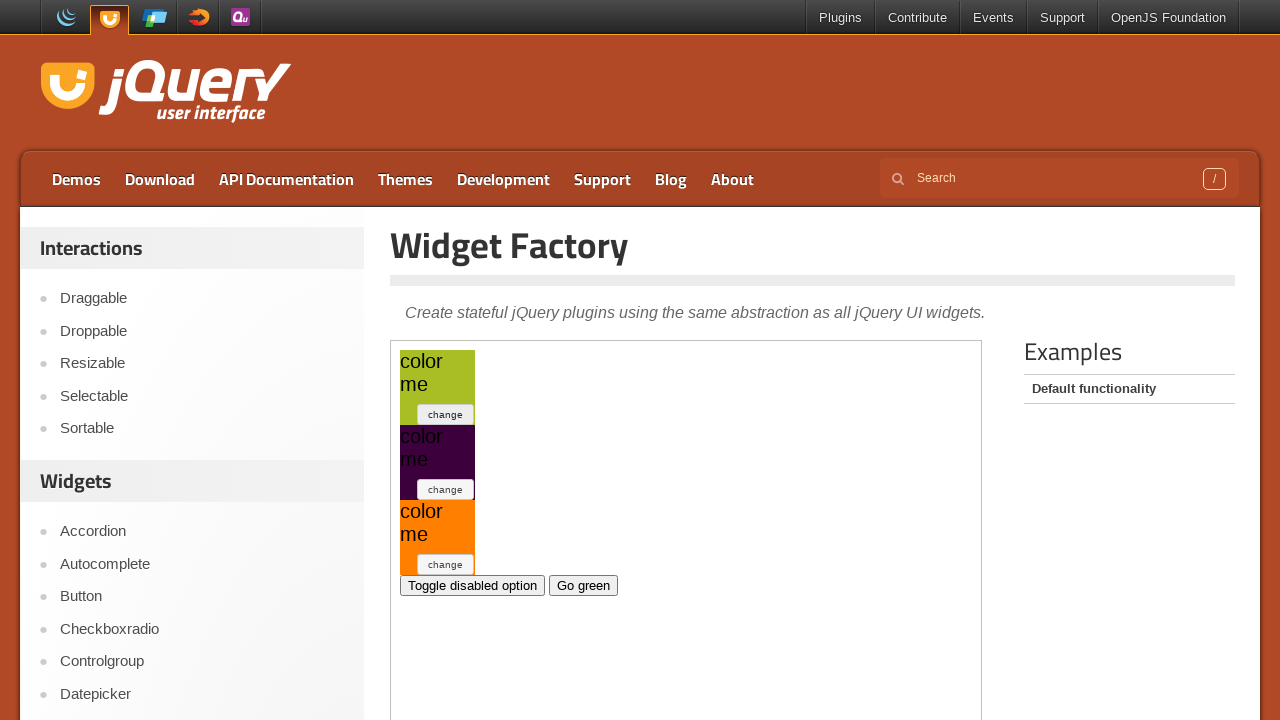

Clicked toggle button (iteration 46) at (446, 414) on .demo-frame >> internal:control=enter-frame >> xpath=//*[@id='my-widget1']/butto
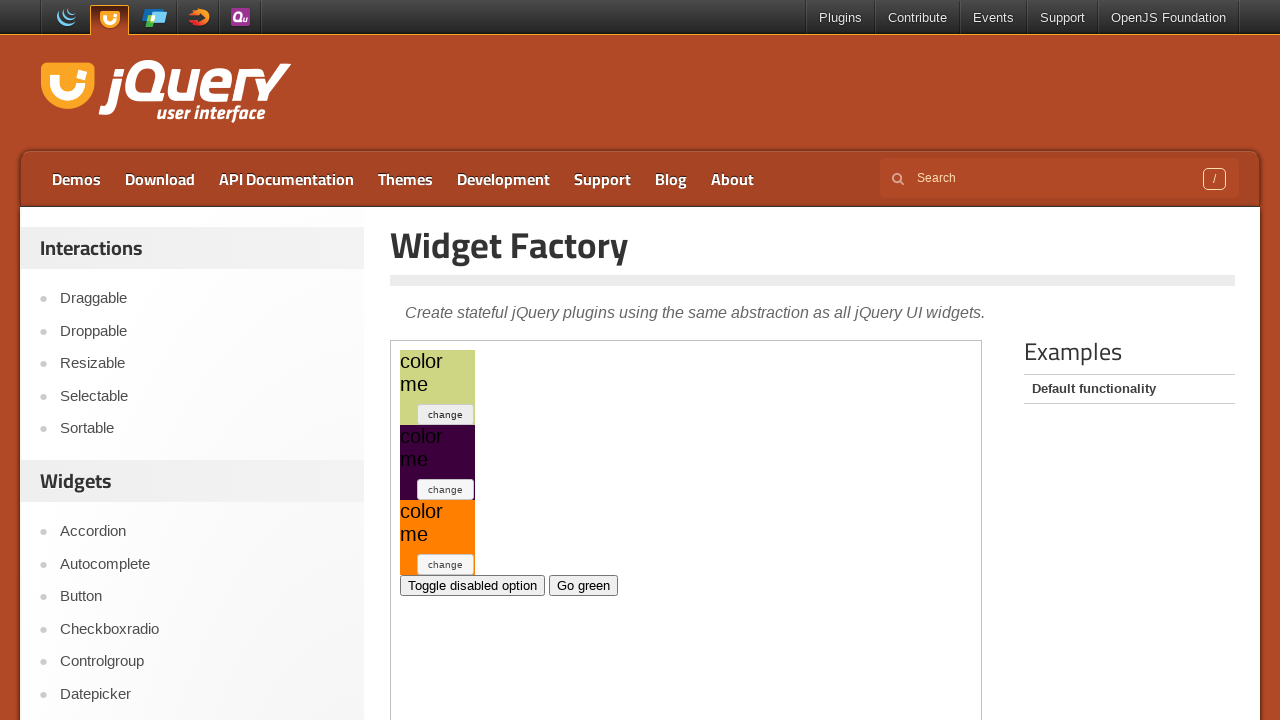

Retrieved current color style: background-color: rgb(206, 213, 131);
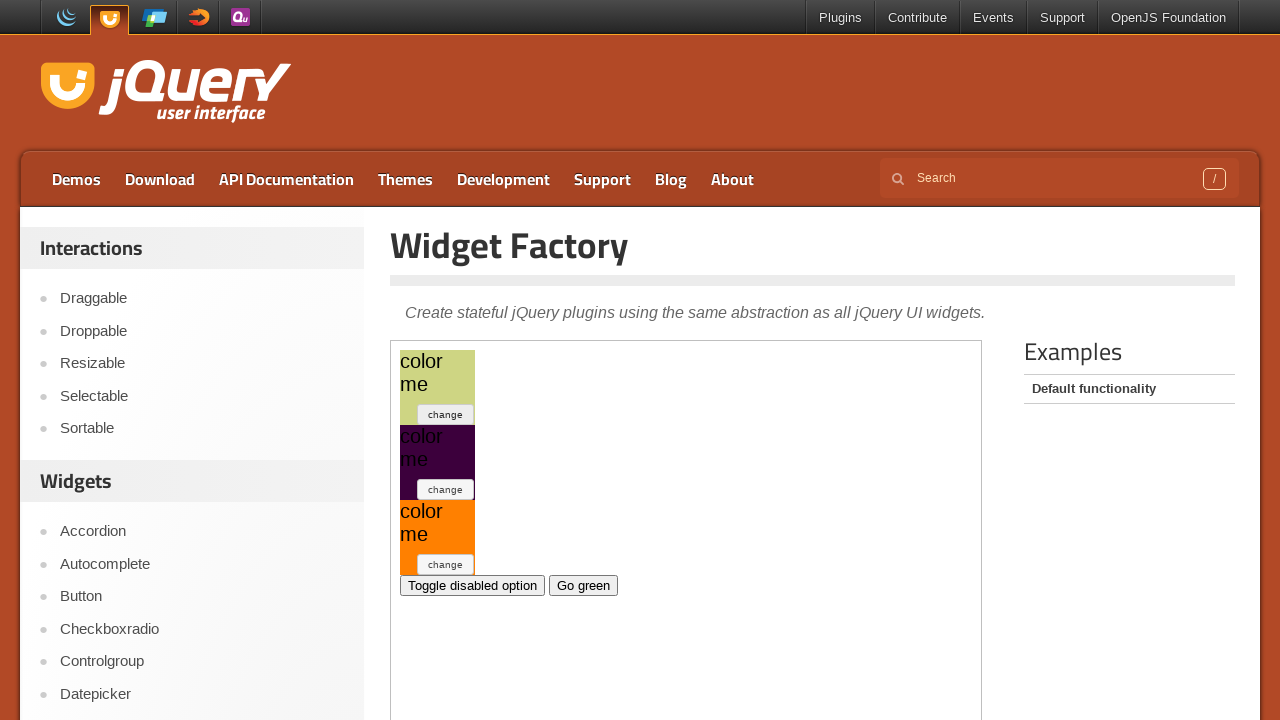

Clicked toggle button (iteration 47) at (446, 414) on .demo-frame >> internal:control=enter-frame >> xpath=//*[@id='my-widget1']/butto
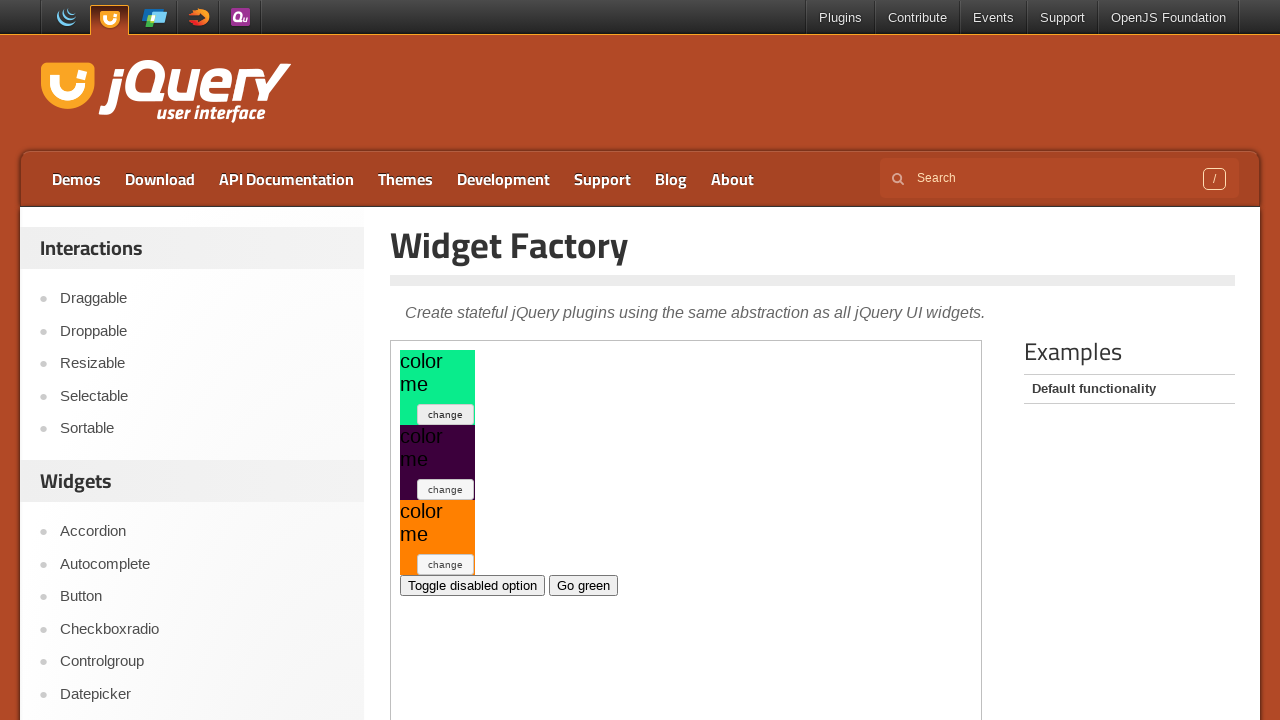

Retrieved current color style: background-color: rgb(9, 236, 140);
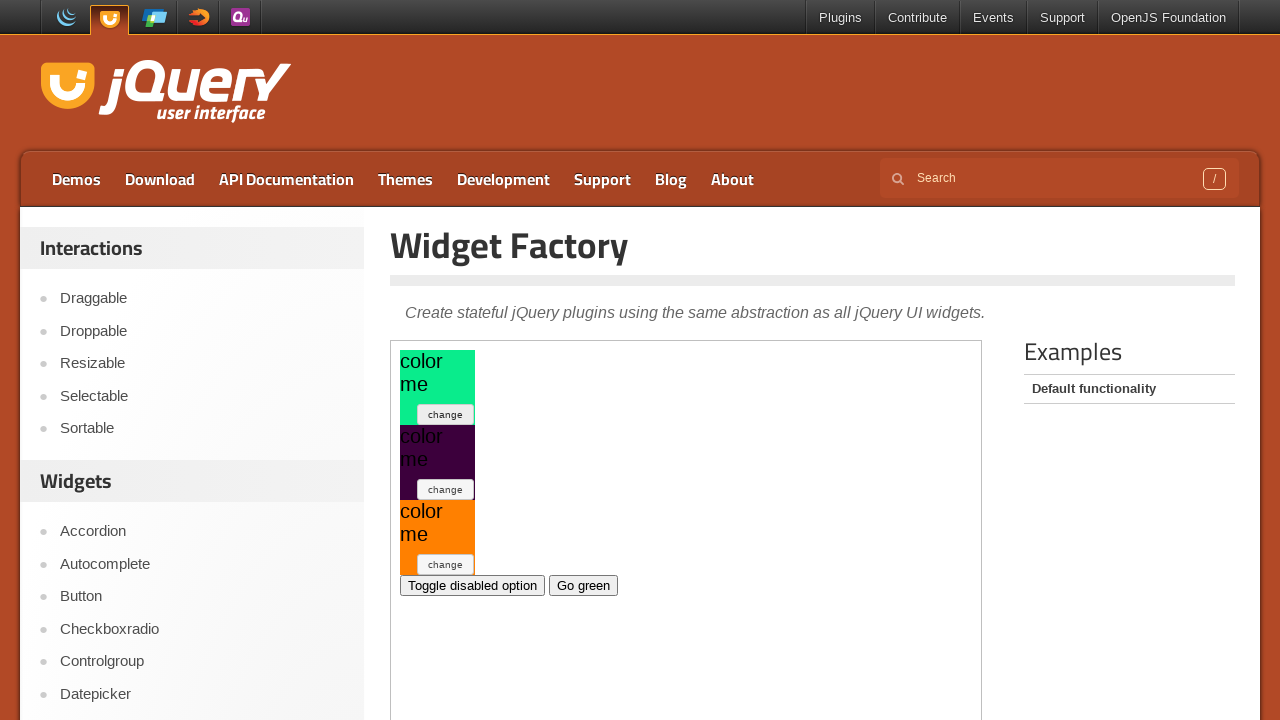

Clicked toggle button (iteration 48) at (446, 414) on .demo-frame >> internal:control=enter-frame >> xpath=//*[@id='my-widget1']/butto
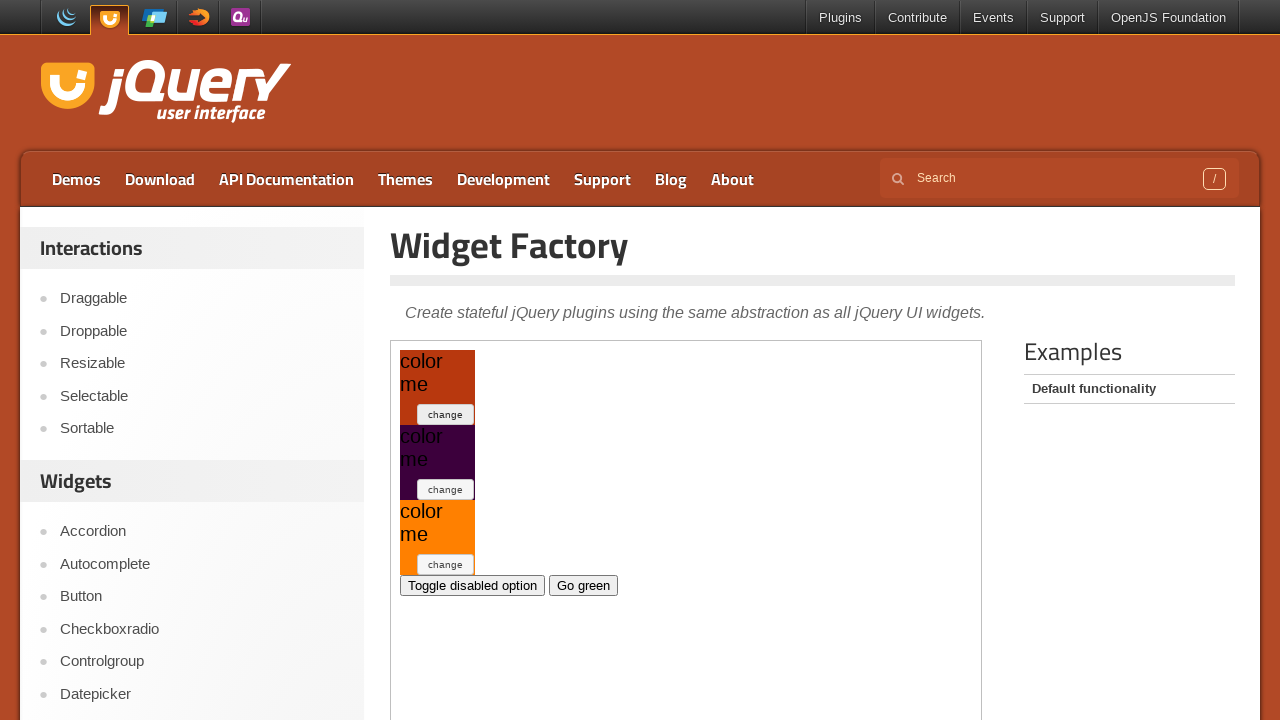

Retrieved current color style: background-color: rgb(184, 56, 14);
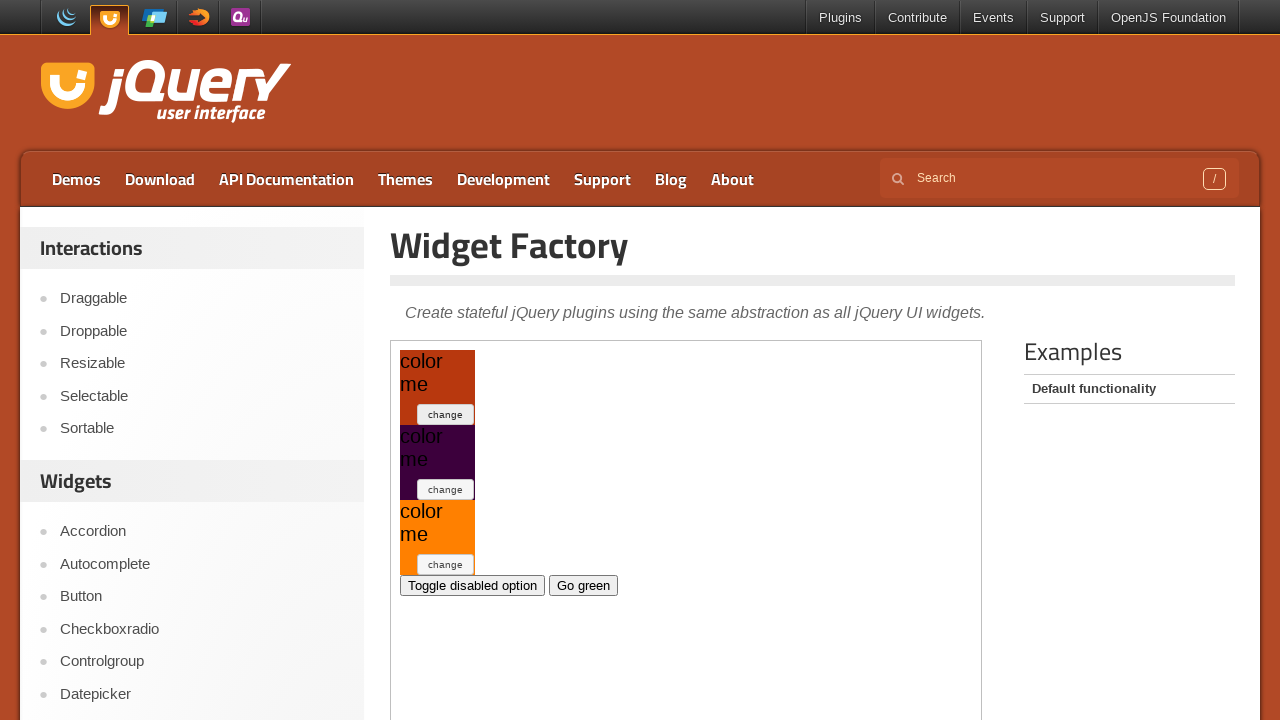

Clicked toggle button (iteration 49) at (446, 414) on .demo-frame >> internal:control=enter-frame >> xpath=//*[@id='my-widget1']/butto
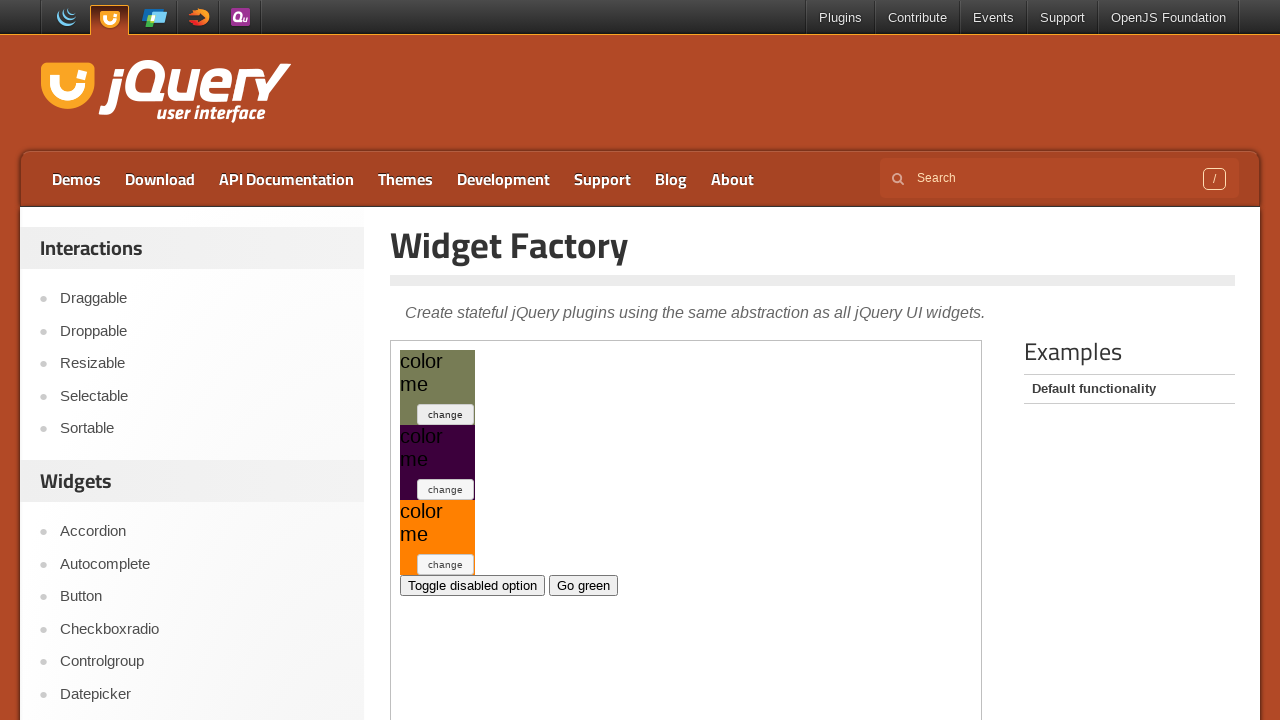

Retrieved current color style: background-color: rgb(119, 124, 85);
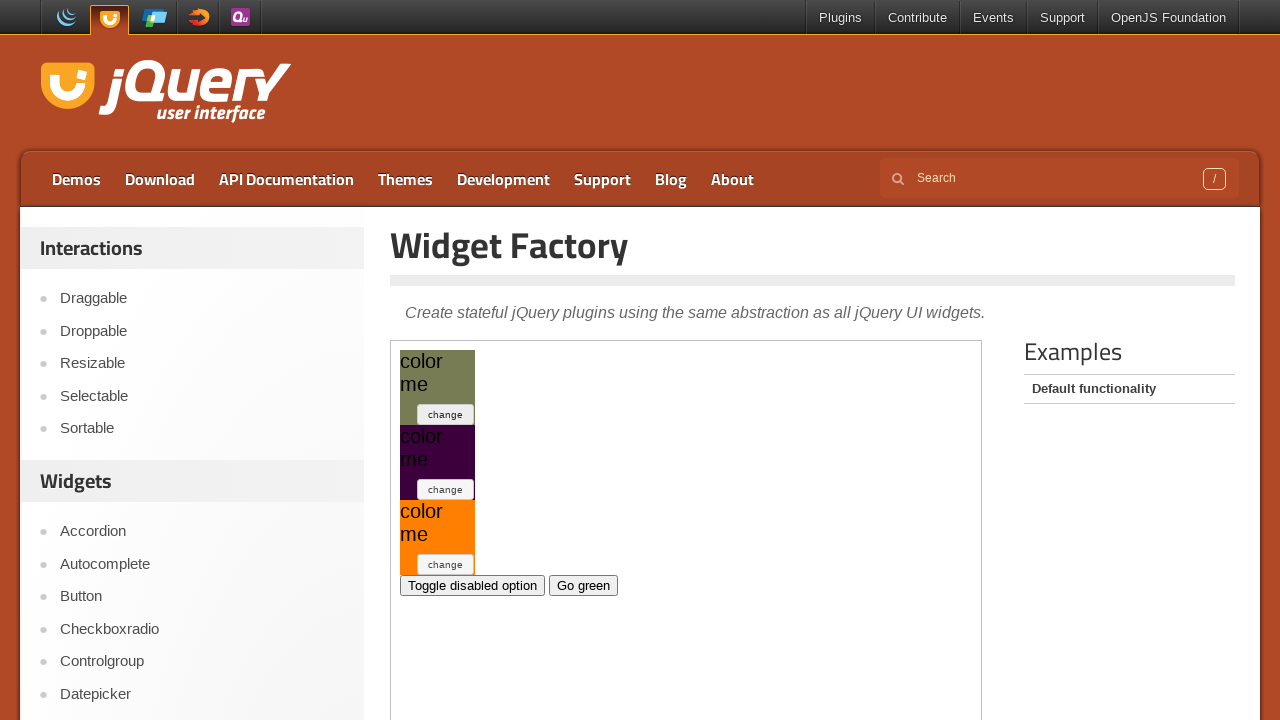

Clicked toggle button (iteration 50) at (446, 414) on .demo-frame >> internal:control=enter-frame >> xpath=//*[@id='my-widget1']/butto
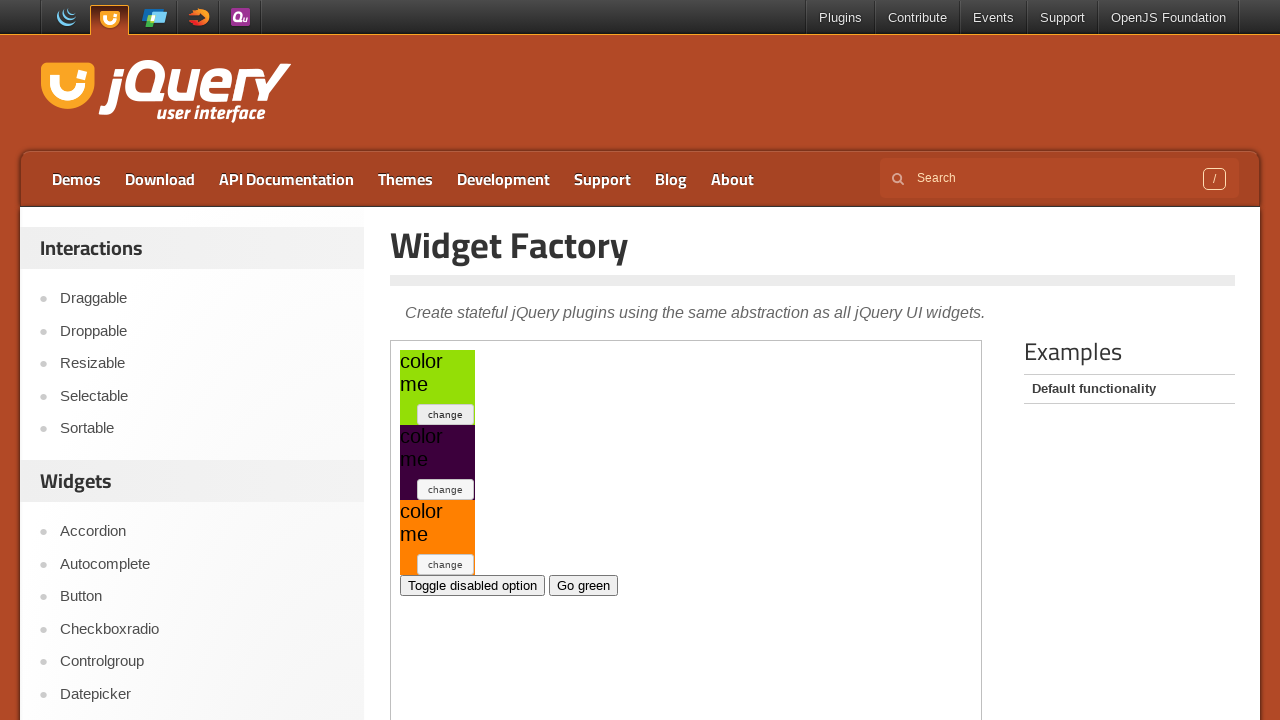

Retrieved current color style: background-color: rgb(148, 222, 6);
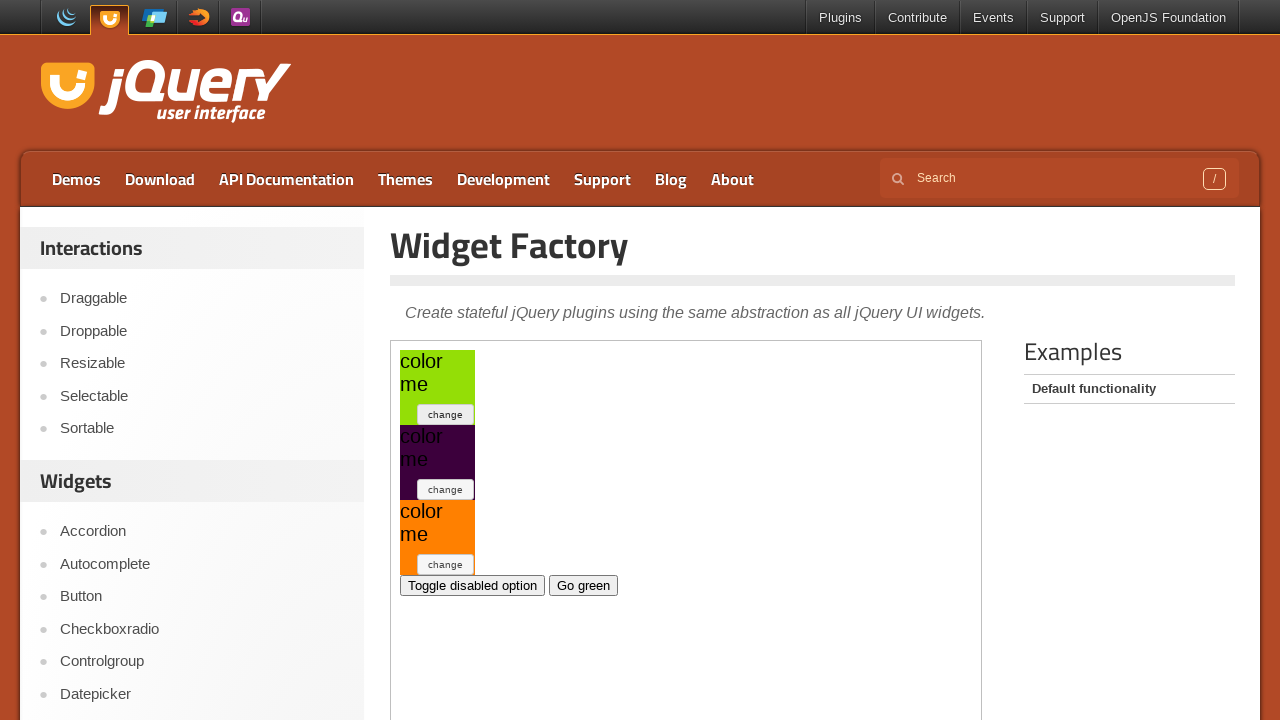

Clicked toggle button (iteration 51) at (446, 414) on .demo-frame >> internal:control=enter-frame >> xpath=//*[@id='my-widget1']/butto
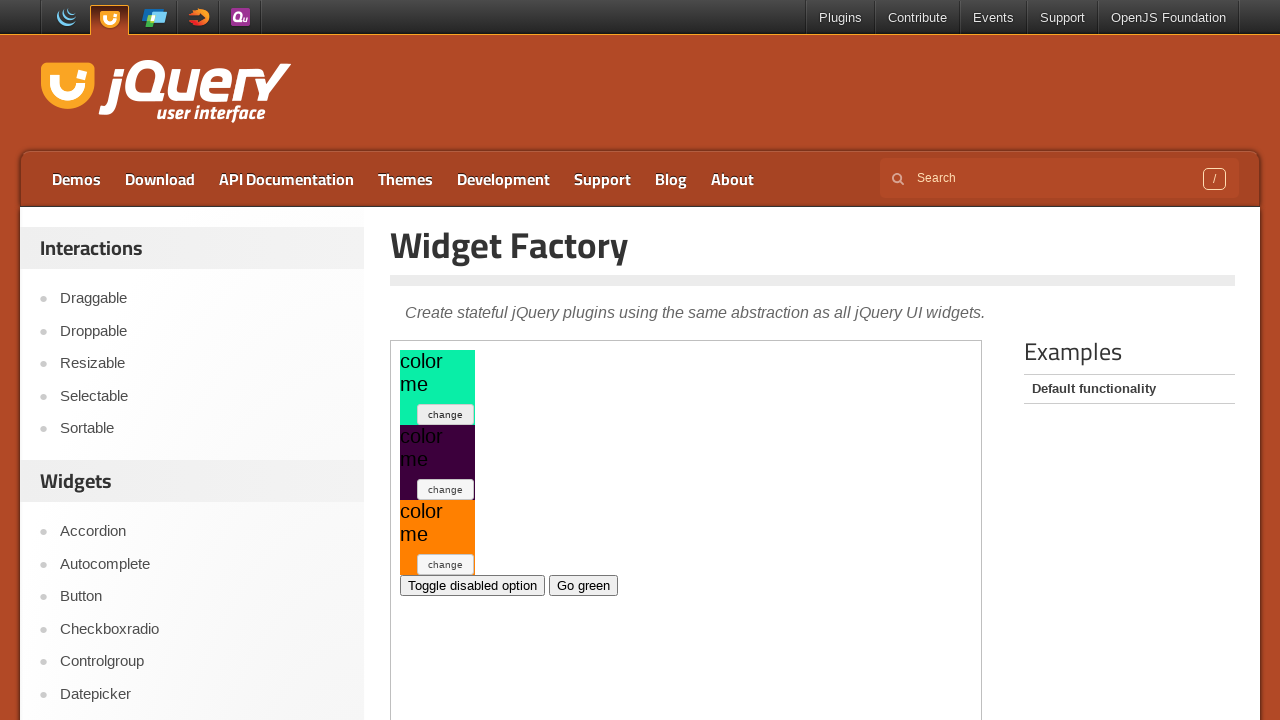

Retrieved current color style: background-color: rgb(9, 238, 167);
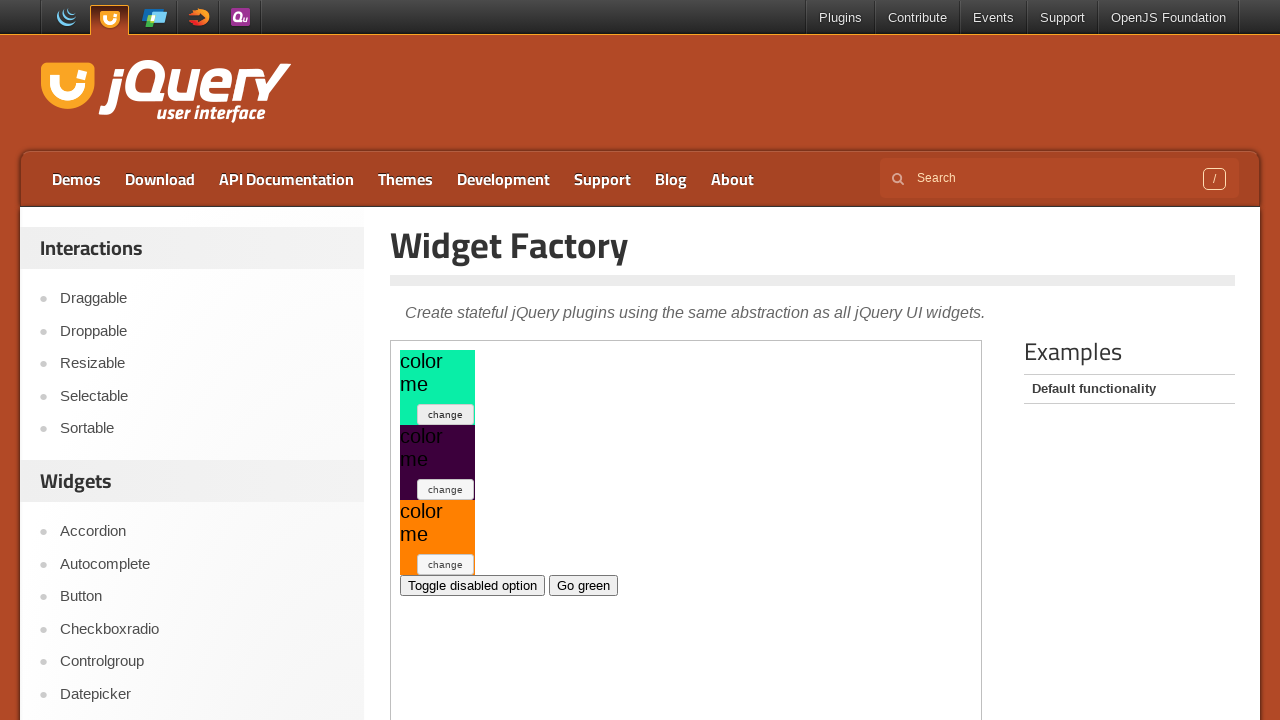

Clicked toggle button (iteration 52) at (446, 414) on .demo-frame >> internal:control=enter-frame >> xpath=//*[@id='my-widget1']/butto
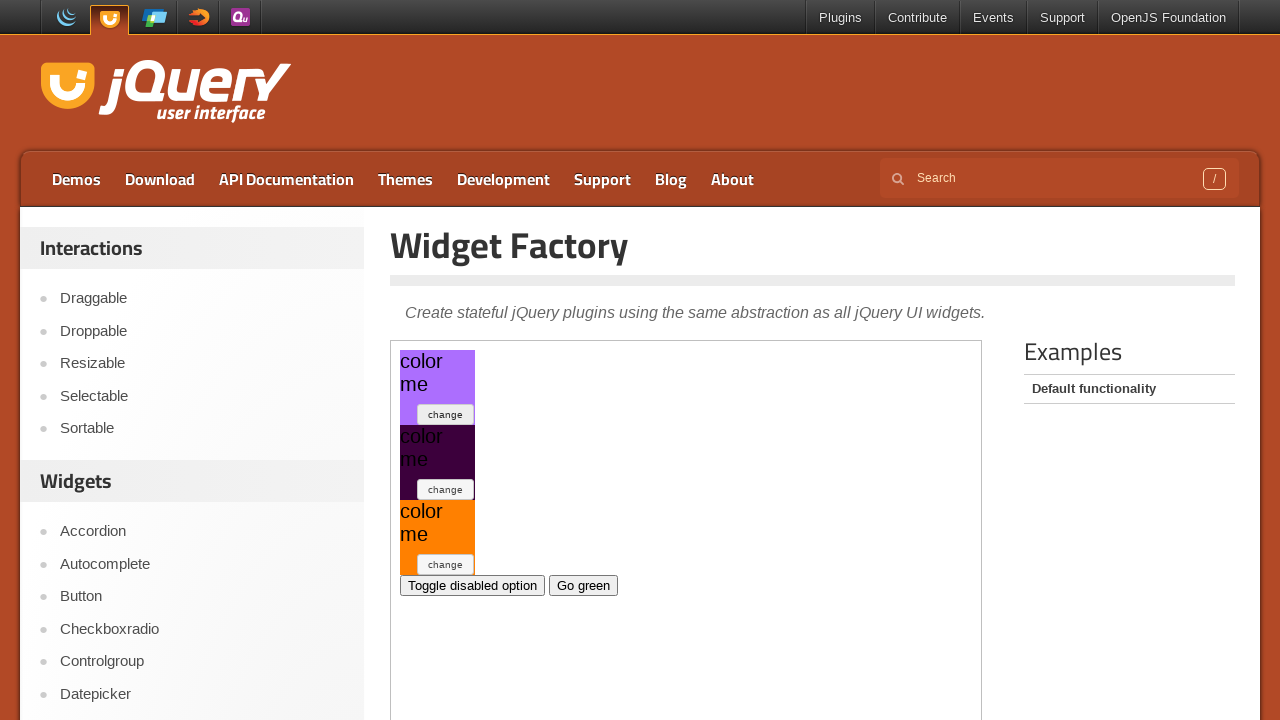

Retrieved current color style: background-color: rgb(172, 110, 254);
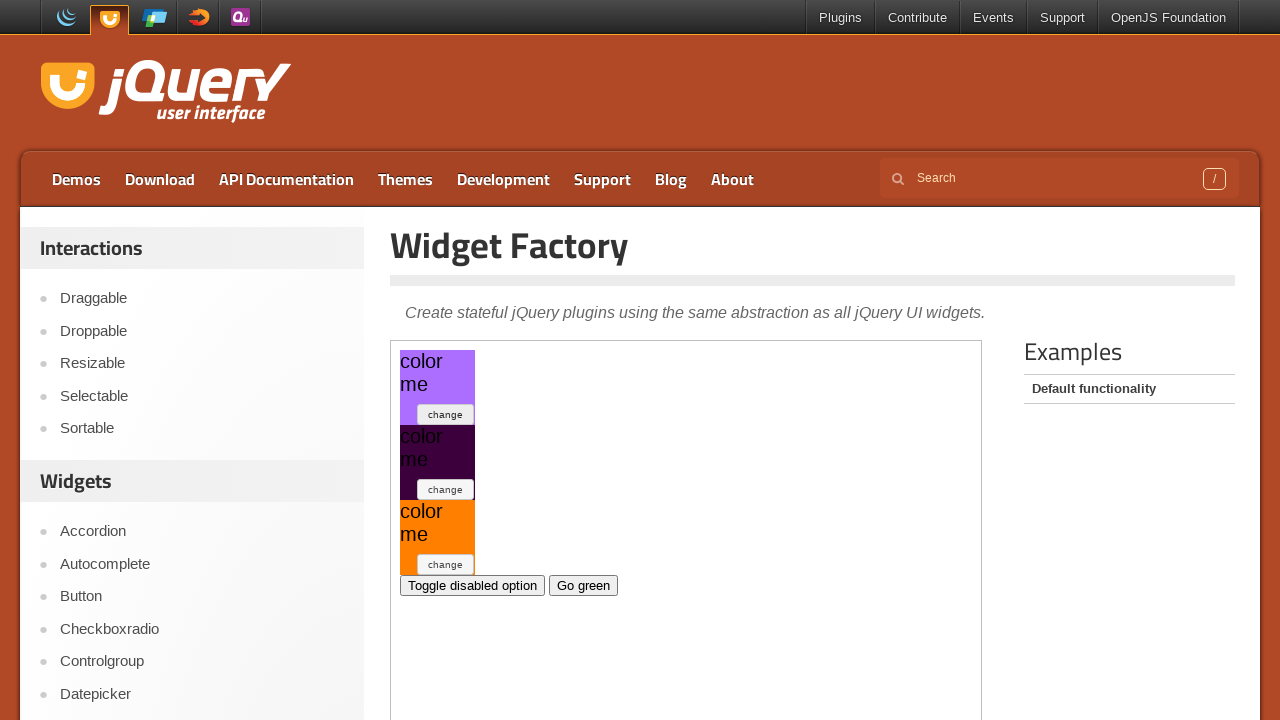

Clicked toggle button (iteration 53) at (446, 414) on .demo-frame >> internal:control=enter-frame >> xpath=//*[@id='my-widget1']/butto
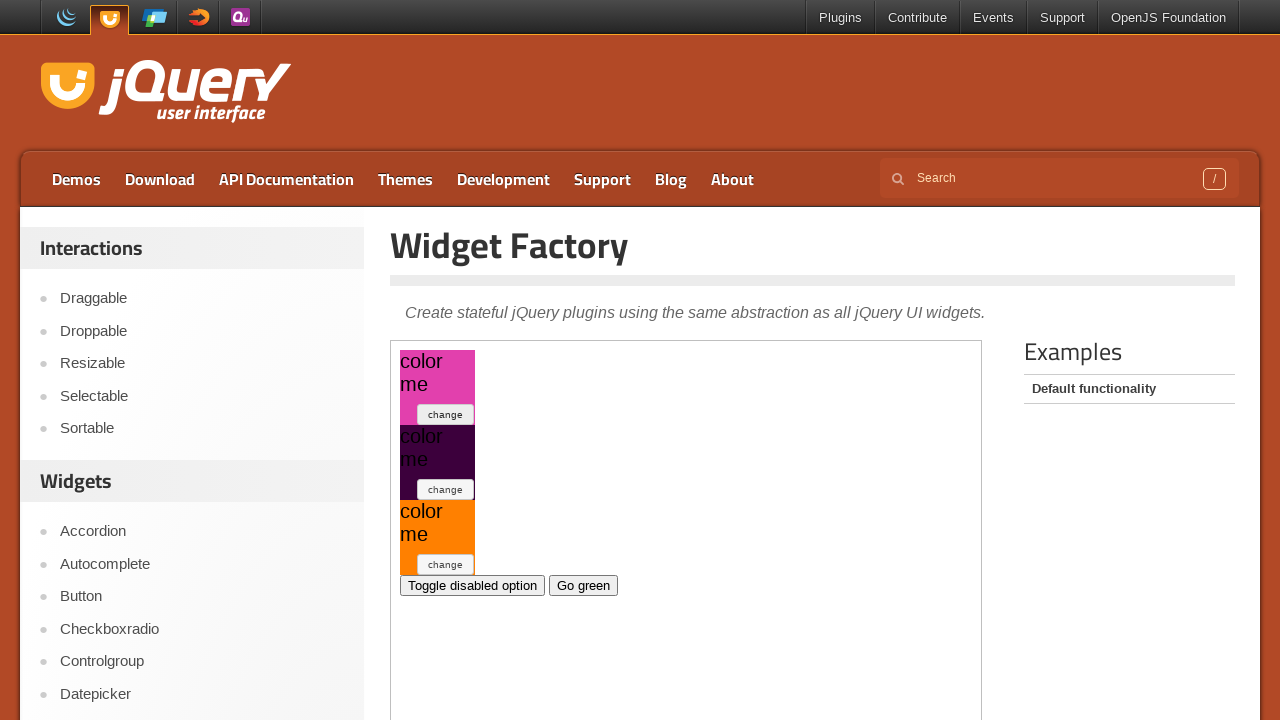

Retrieved current color style: background-color: rgb(226, 64, 173);
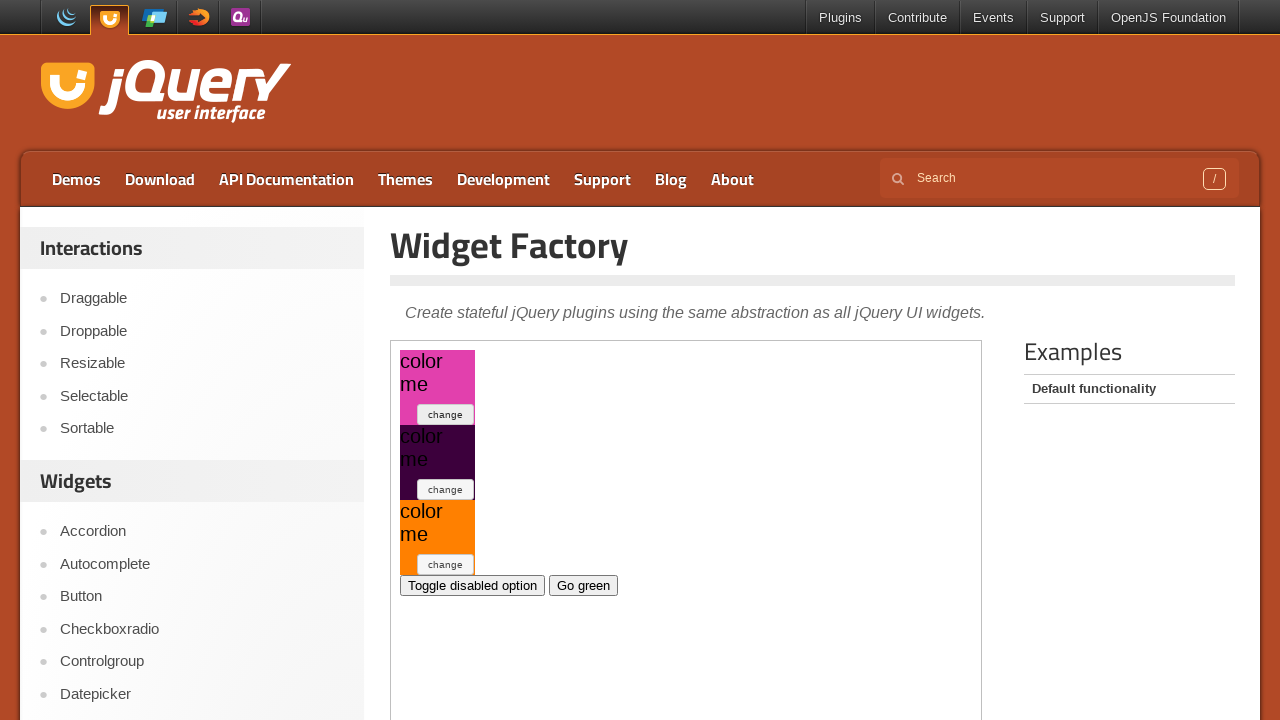

Clicked toggle button (iteration 54) at (446, 414) on .demo-frame >> internal:control=enter-frame >> xpath=//*[@id='my-widget1']/butto
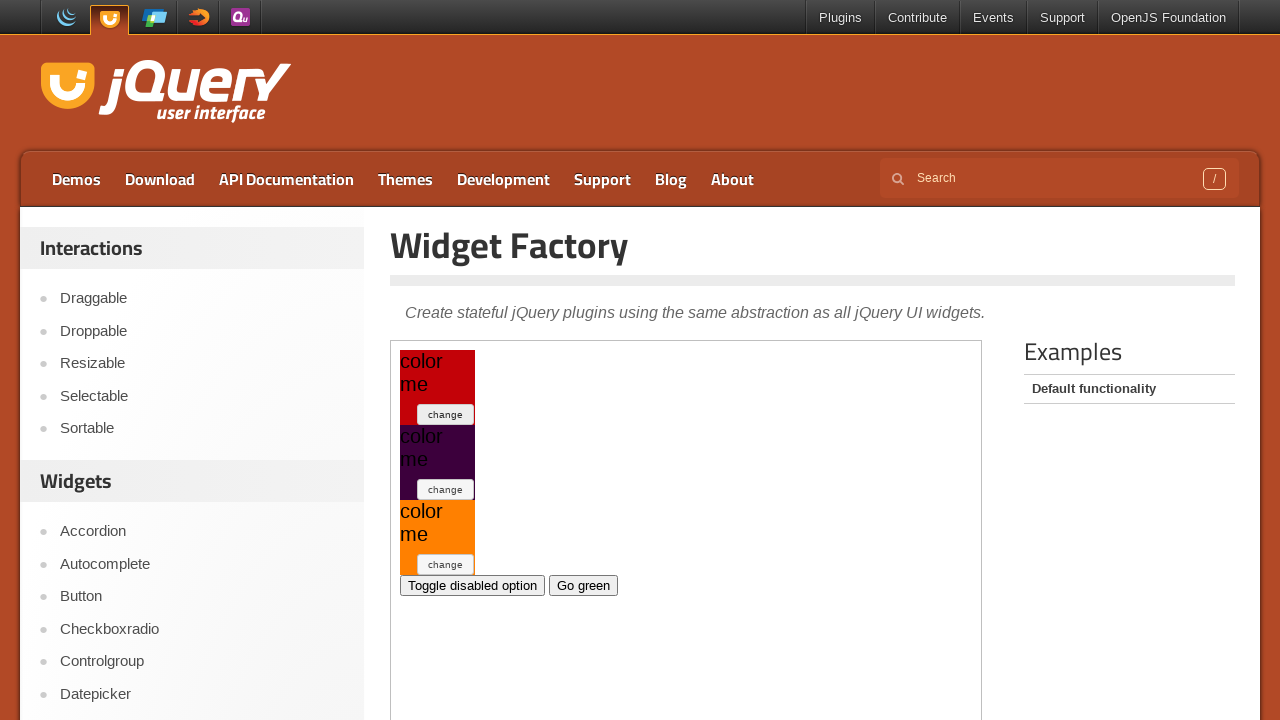

Retrieved current color style: background-color: rgb(195, 2, 8);
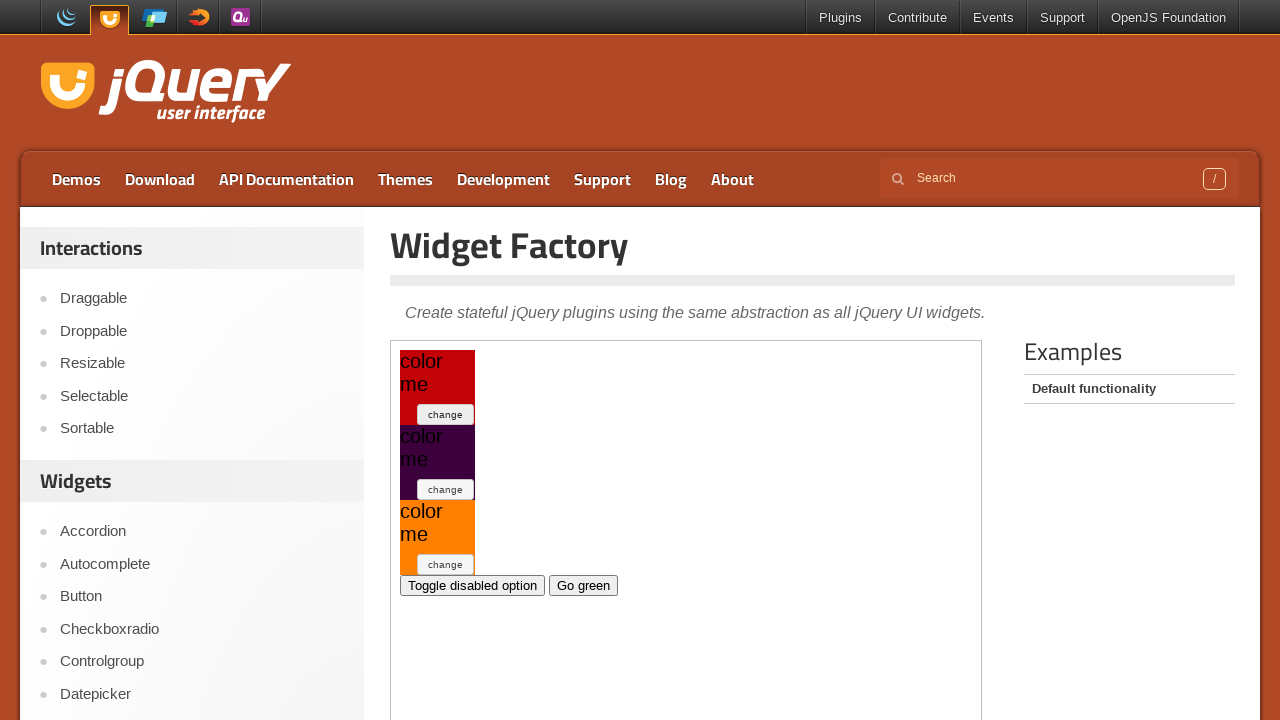

Clicked toggle button (iteration 55) at (446, 414) on .demo-frame >> internal:control=enter-frame >> xpath=//*[@id='my-widget1']/butto
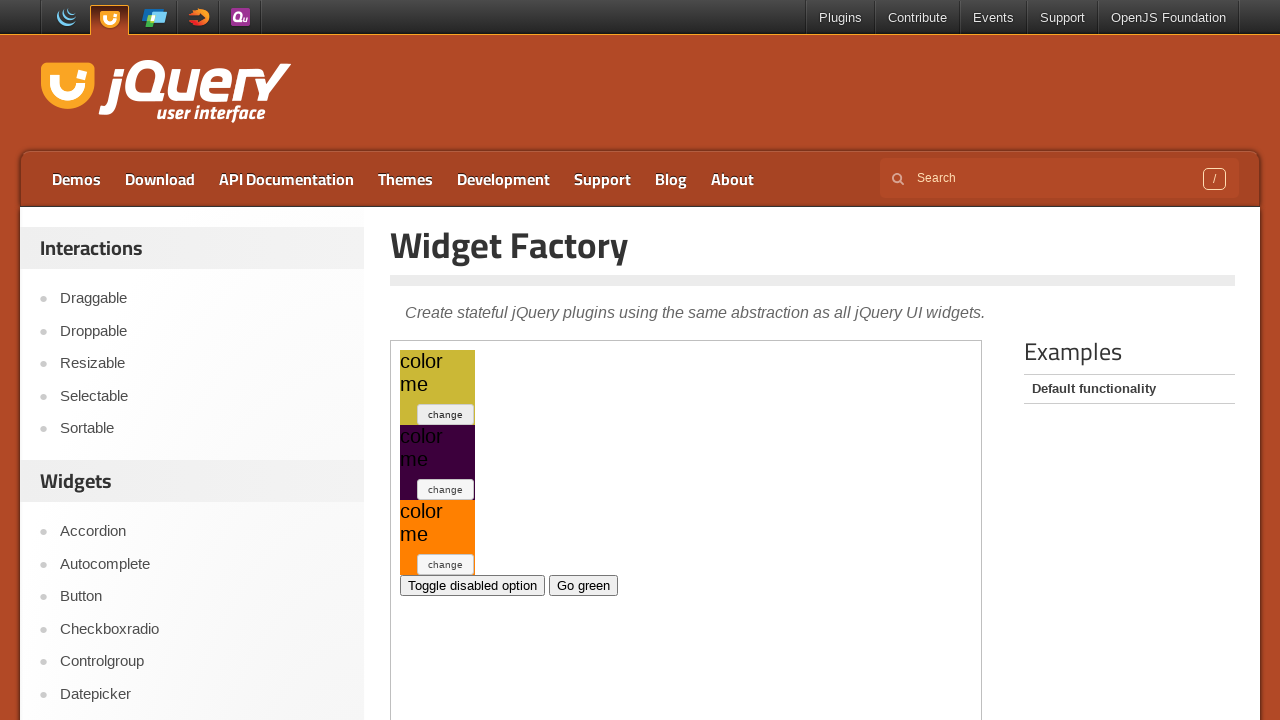

Retrieved current color style: background-color: rgb(203, 184, 54);
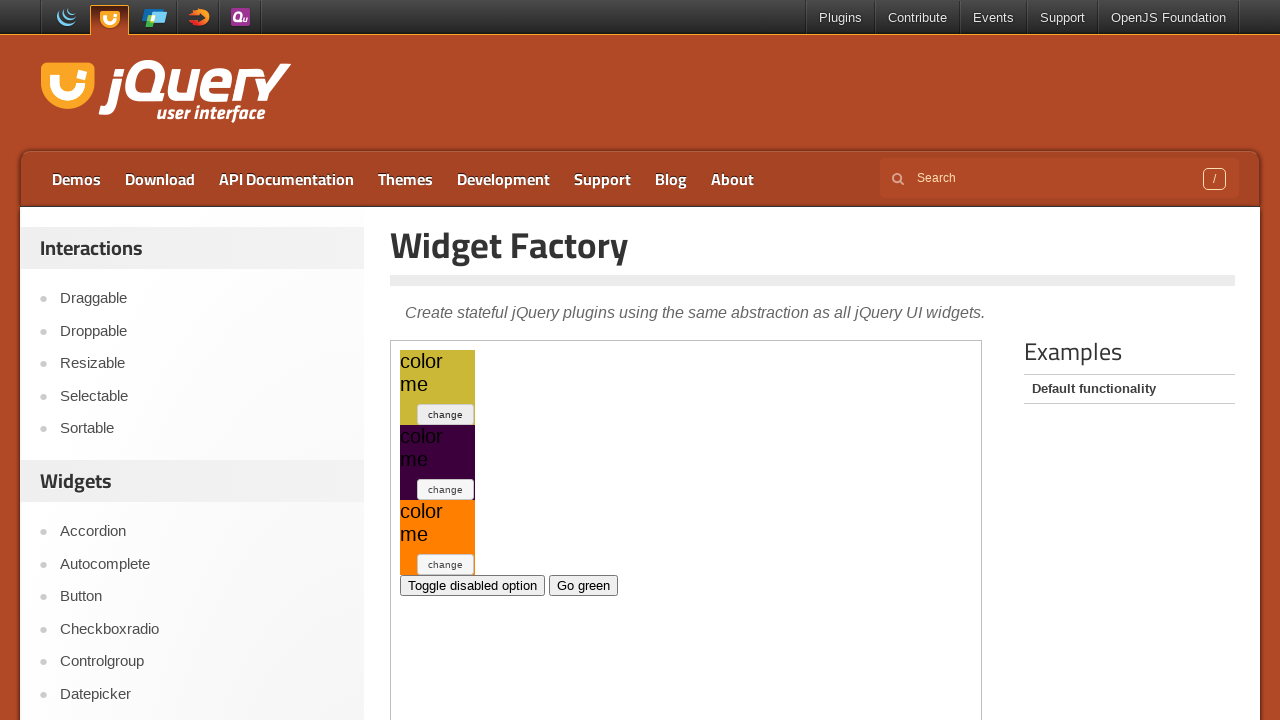

Clicked toggle button (iteration 56) at (446, 414) on .demo-frame >> internal:control=enter-frame >> xpath=//*[@id='my-widget1']/butto
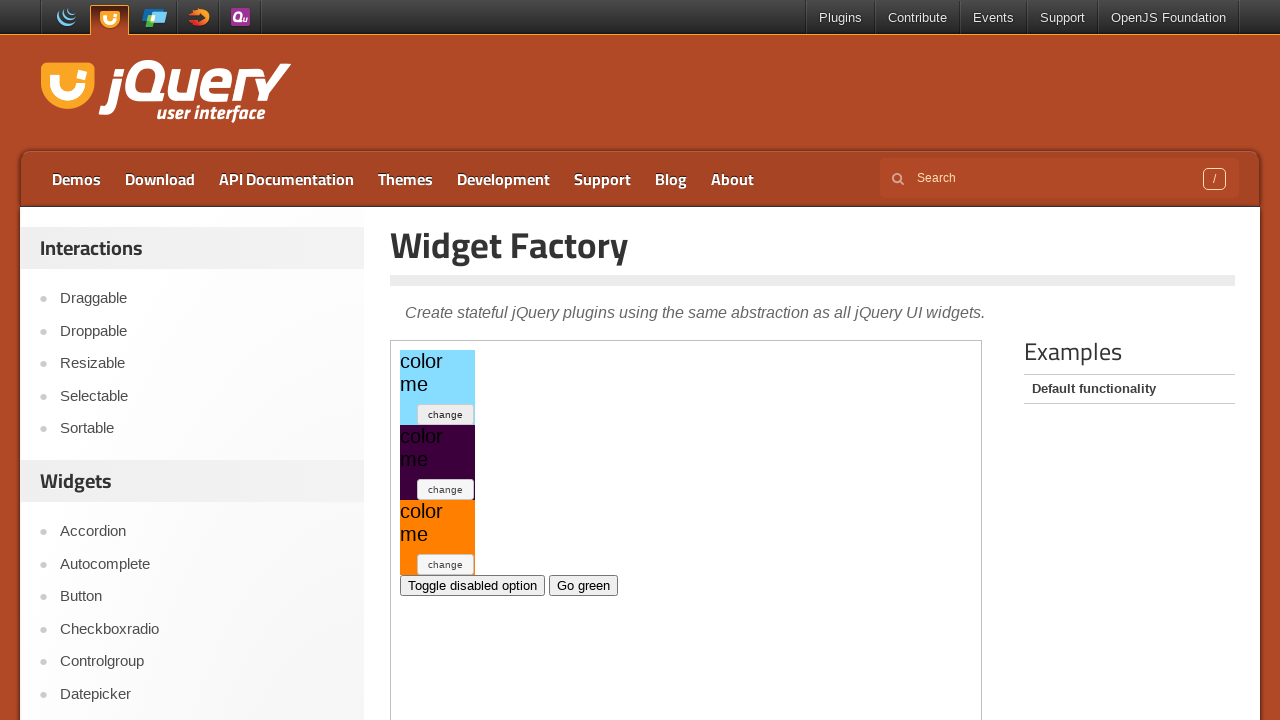

Retrieved current color style: background-color: rgb(134, 221, 255);
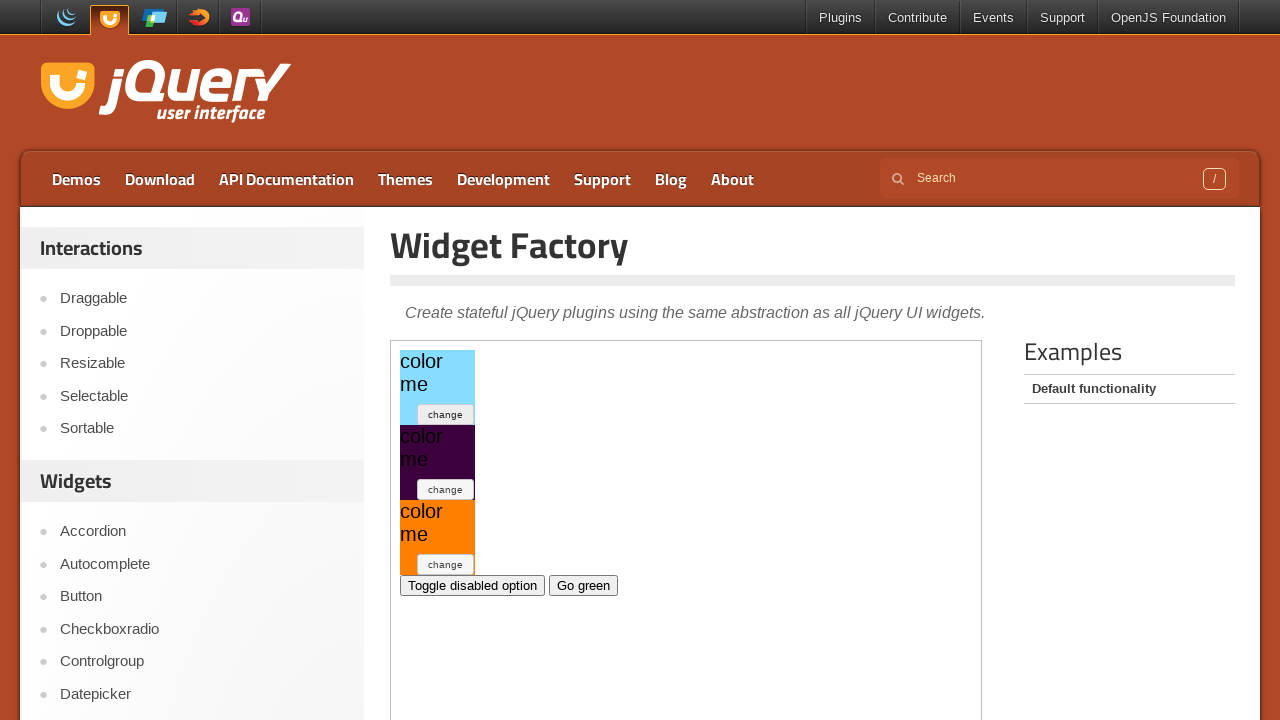

Clicked toggle button (iteration 57) at (446, 414) on .demo-frame >> internal:control=enter-frame >> xpath=//*[@id='my-widget1']/butto
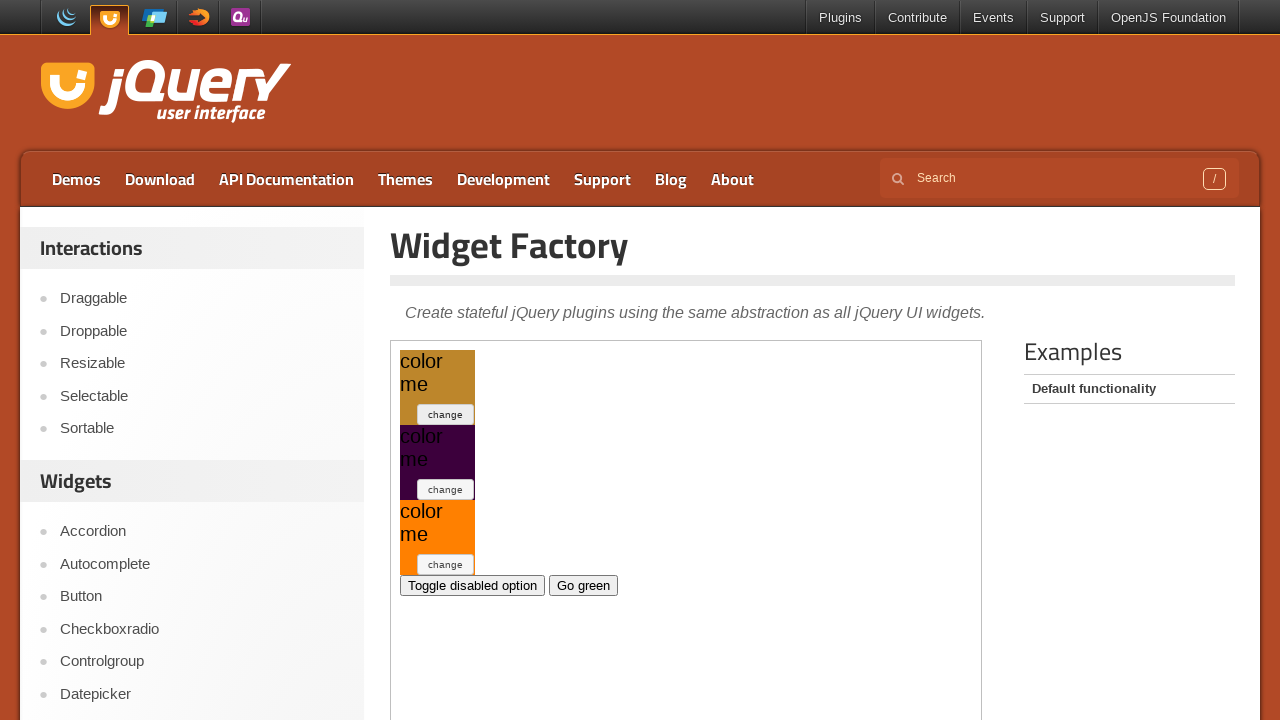

Retrieved current color style: background-color: rgb(189, 134, 43);
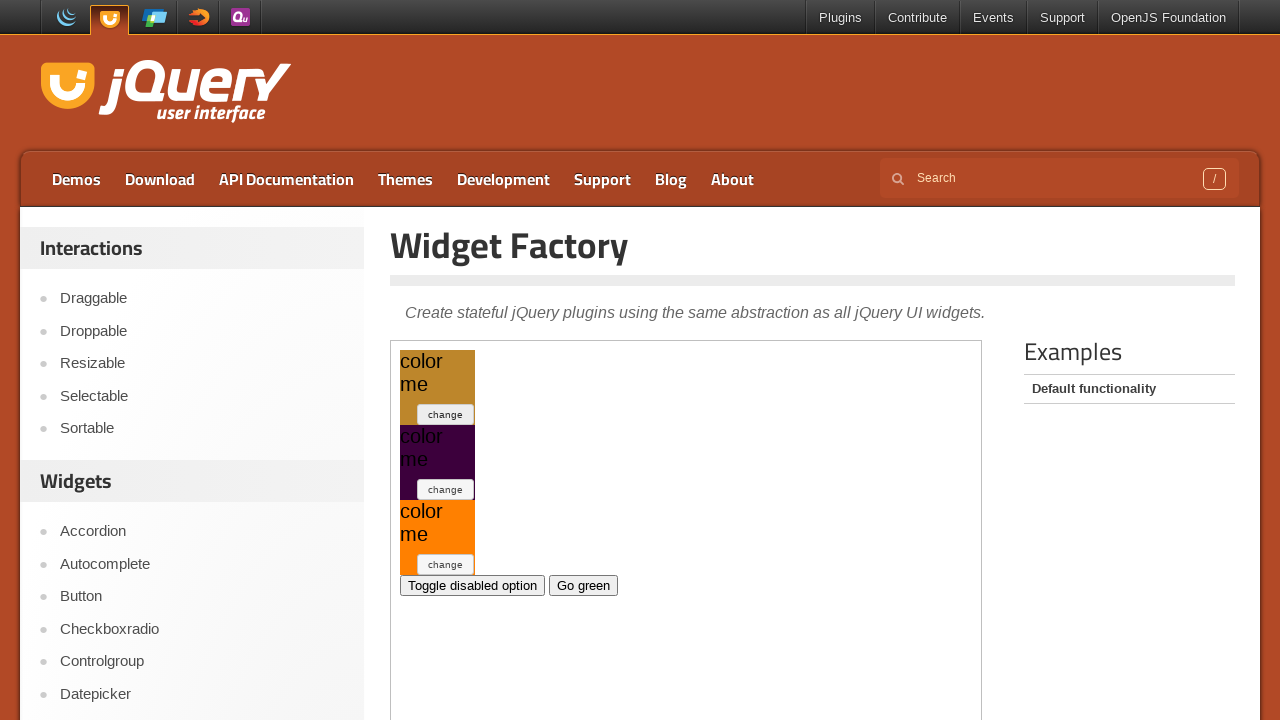

Clicked toggle button (iteration 58) at (446, 414) on .demo-frame >> internal:control=enter-frame >> xpath=//*[@id='my-widget1']/butto
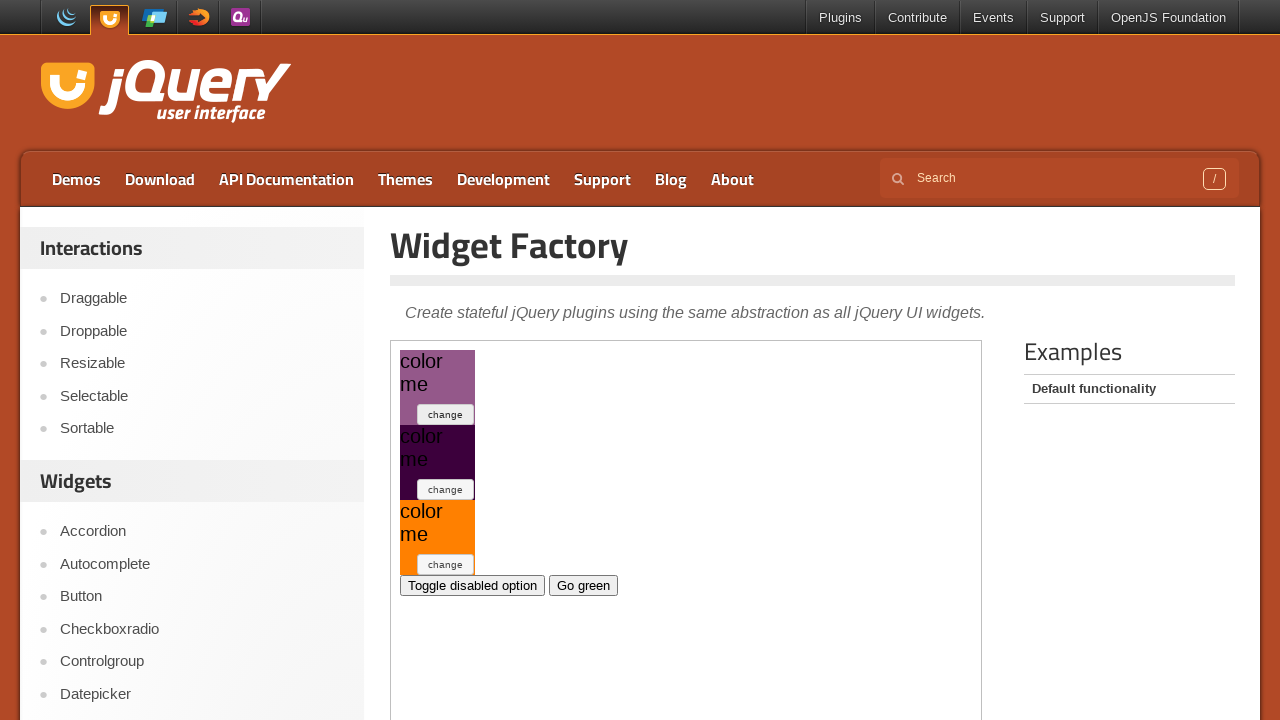

Retrieved current color style: background-color: rgb(148, 88, 138);
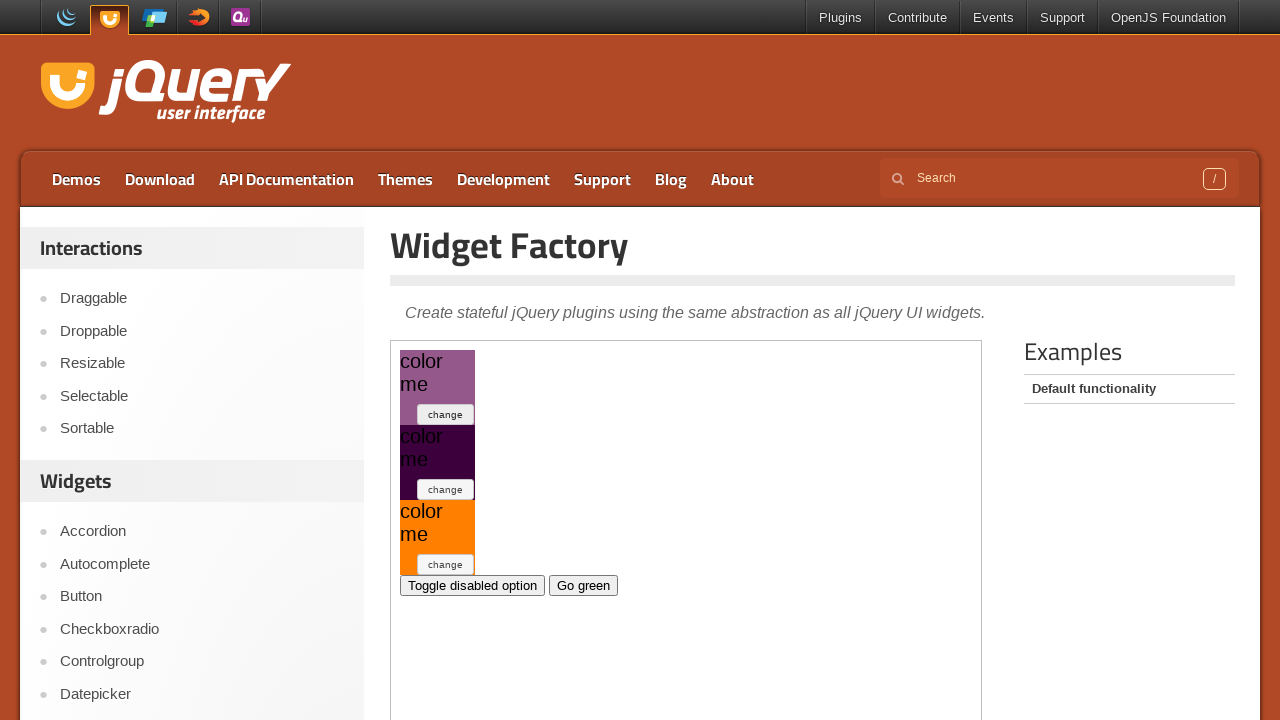

Clicked toggle button (iteration 59) at (446, 414) on .demo-frame >> internal:control=enter-frame >> xpath=//*[@id='my-widget1']/butto
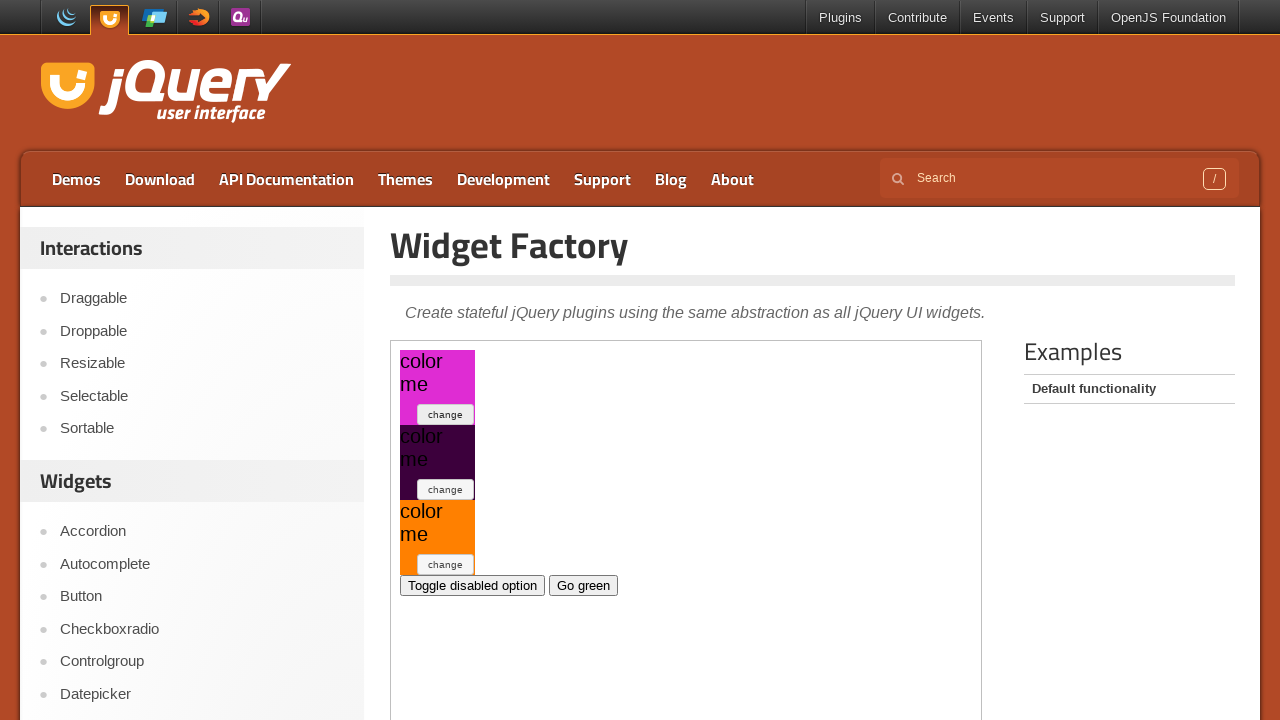

Retrieved current color style: background-color: rgb(223, 44, 211);
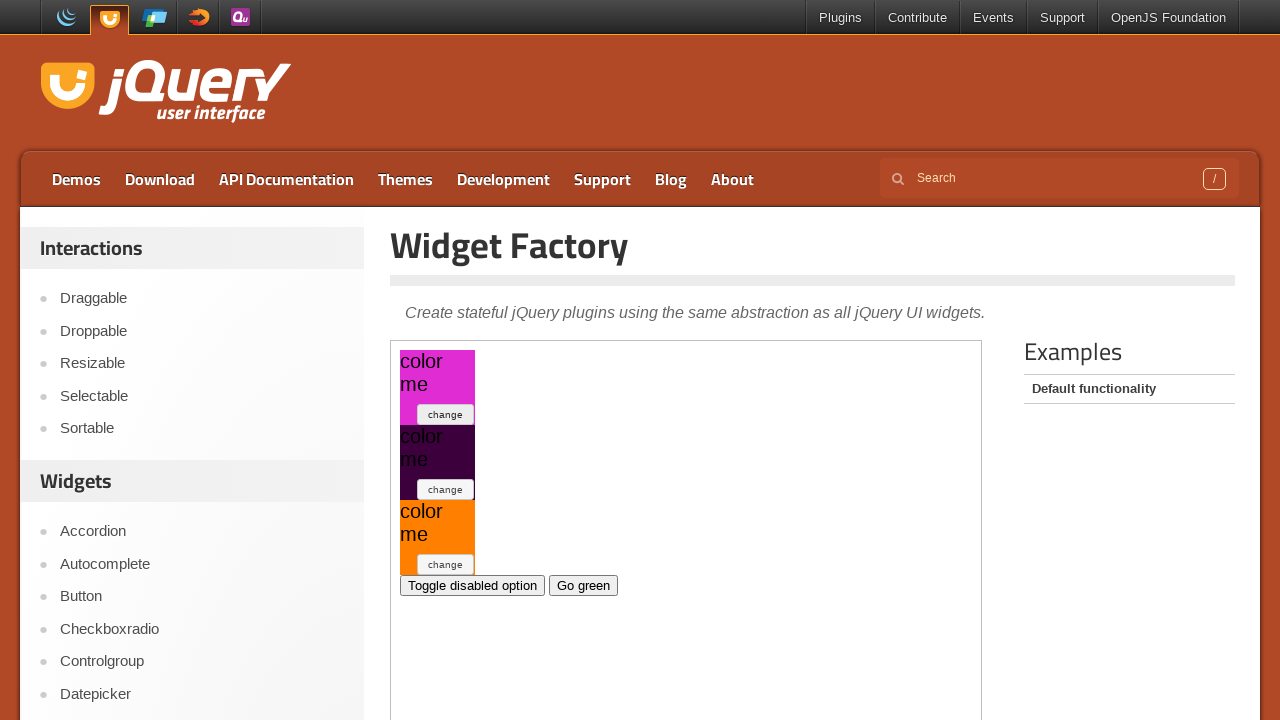

Clicked toggle button (iteration 60) at (446, 414) on .demo-frame >> internal:control=enter-frame >> xpath=//*[@id='my-widget1']/butto
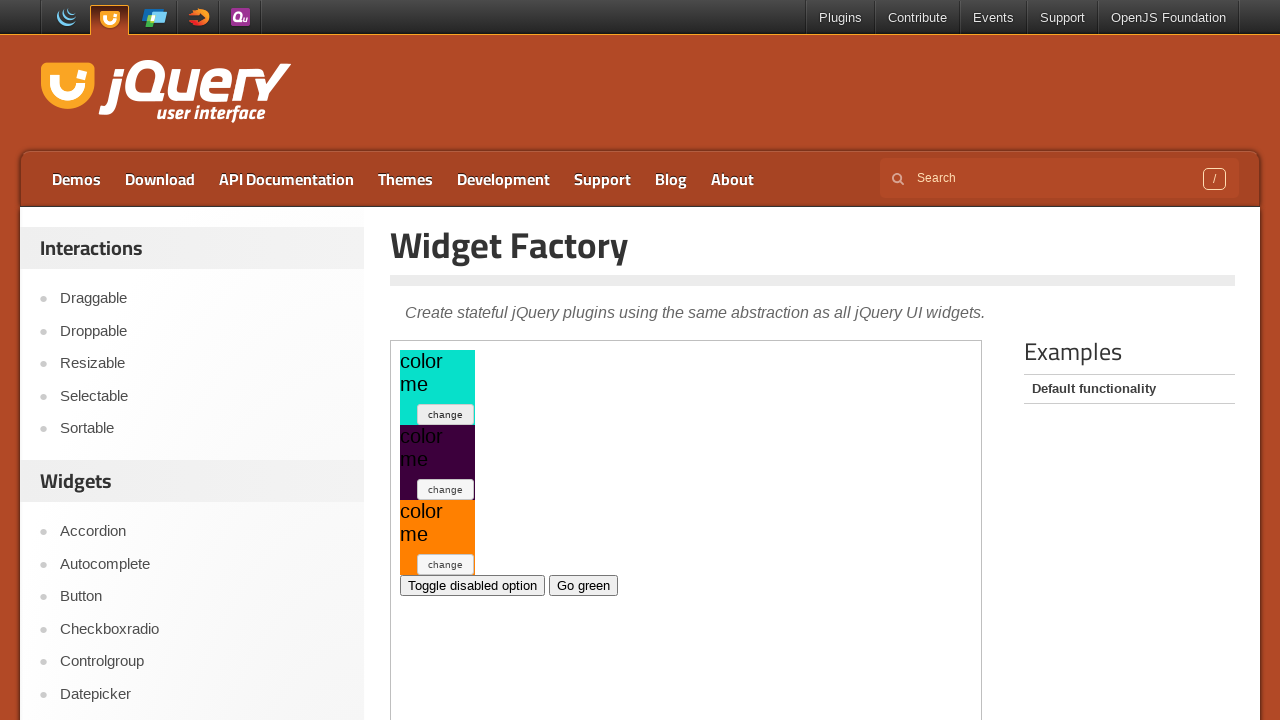

Retrieved current color style: background-color: rgb(7, 224, 202);
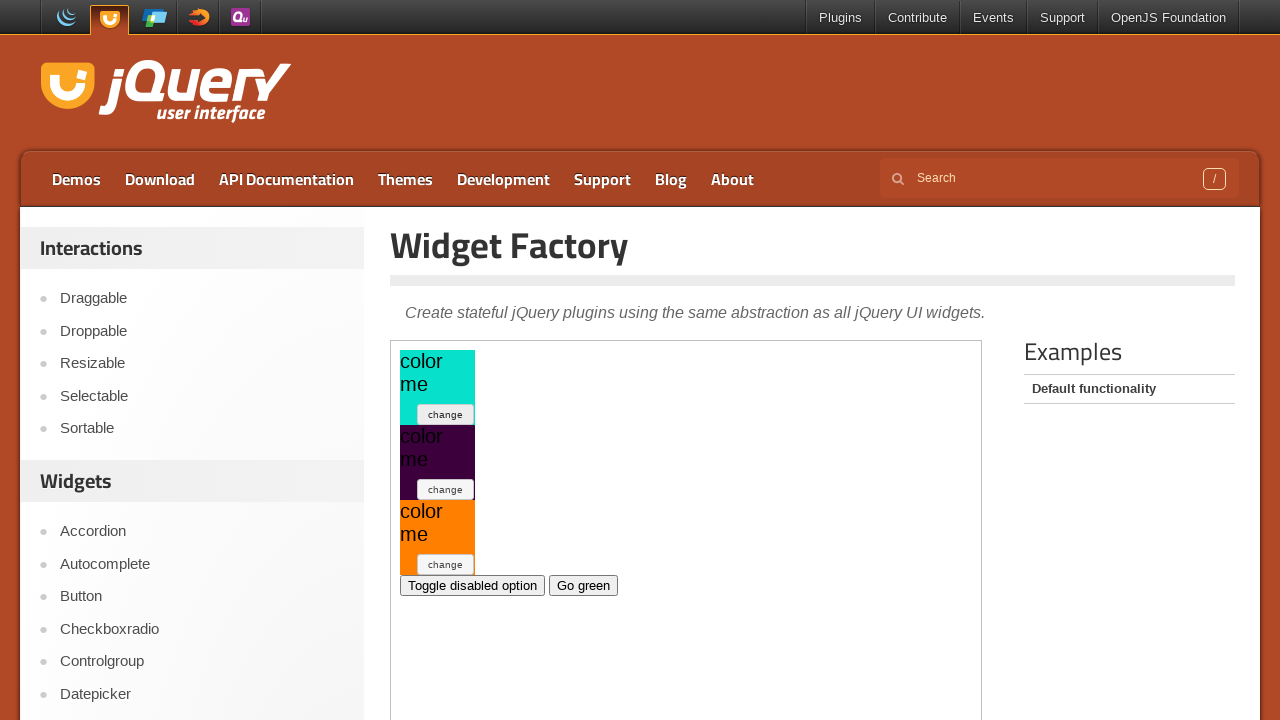

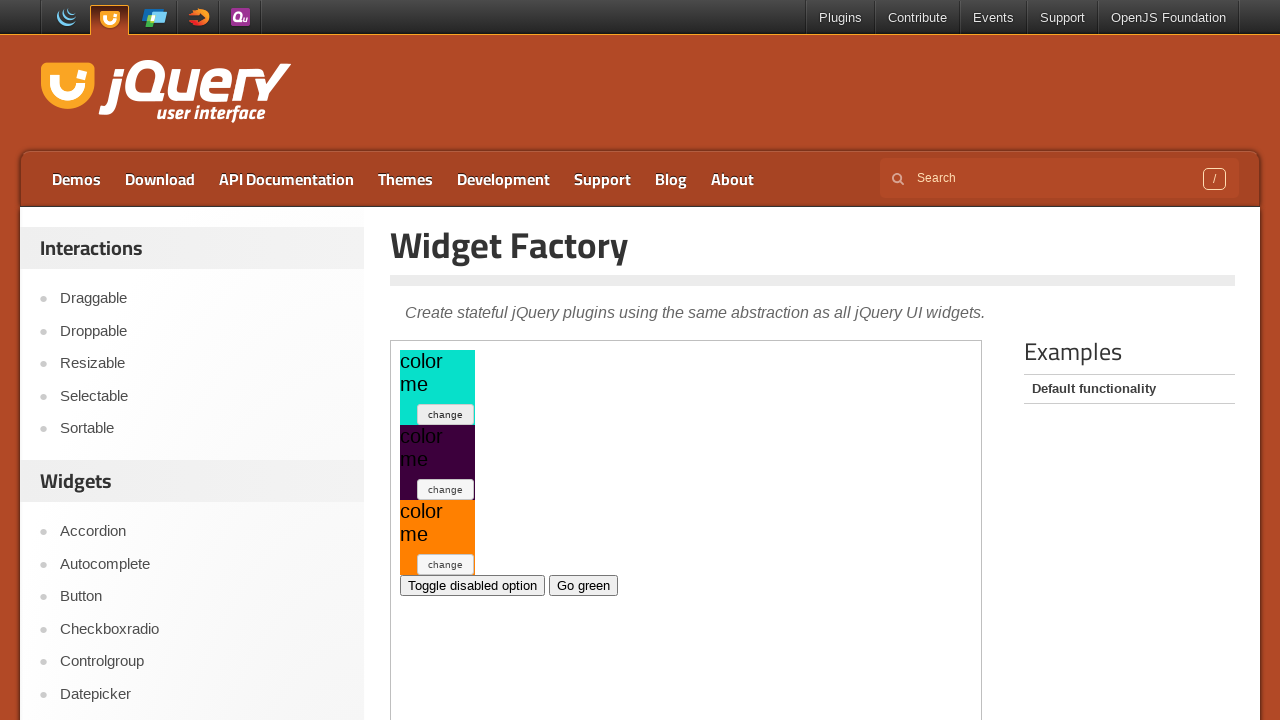